Validates that Hacker News articles on the "newest" page are sorted from newest to oldest by extracting timestamps from the first 100 articles across multiple pages and verifying chronological order.

Starting URL: https://news.ycombinator.com/newest

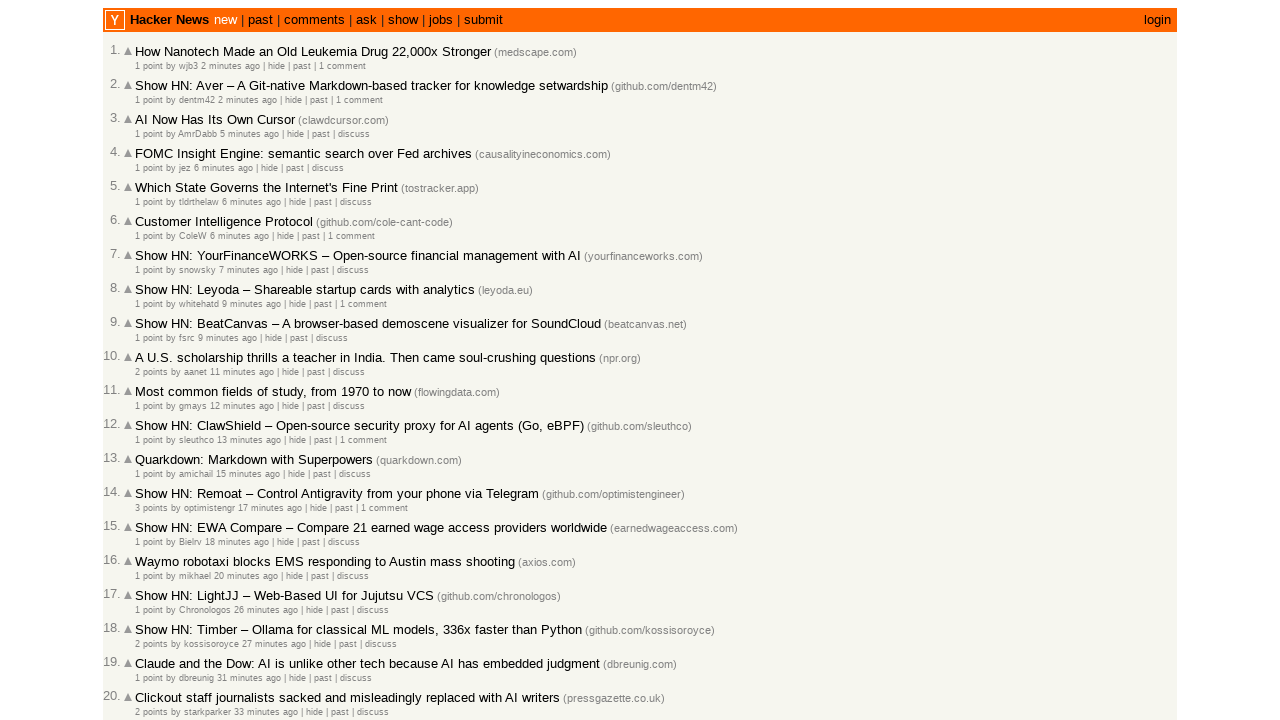

Waited for articles to load on newest page
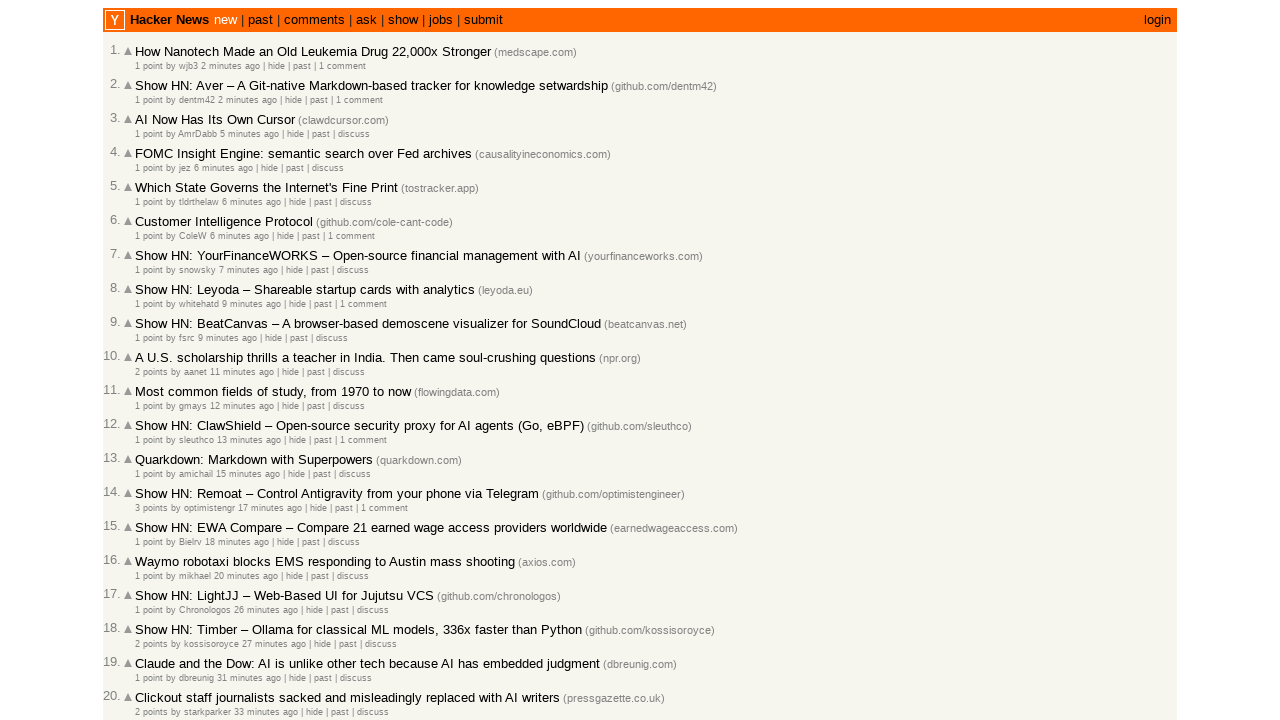

Located articles table
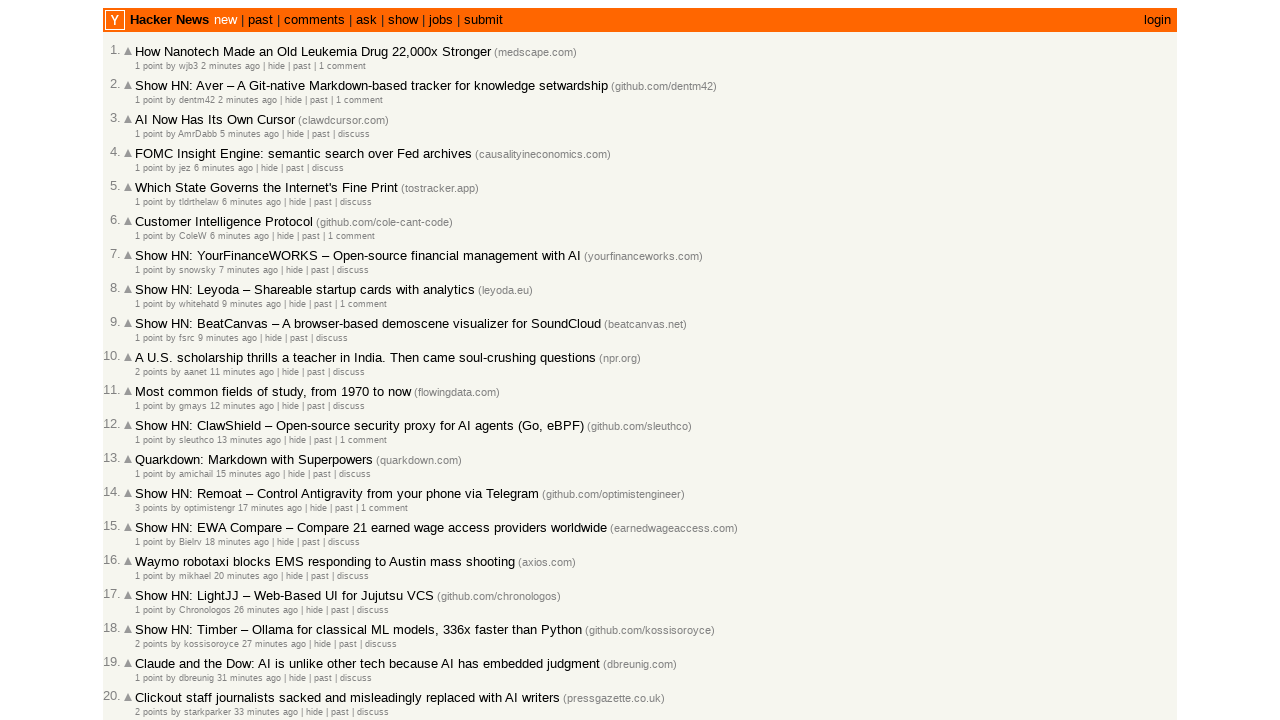

Found 94 rows in articles table
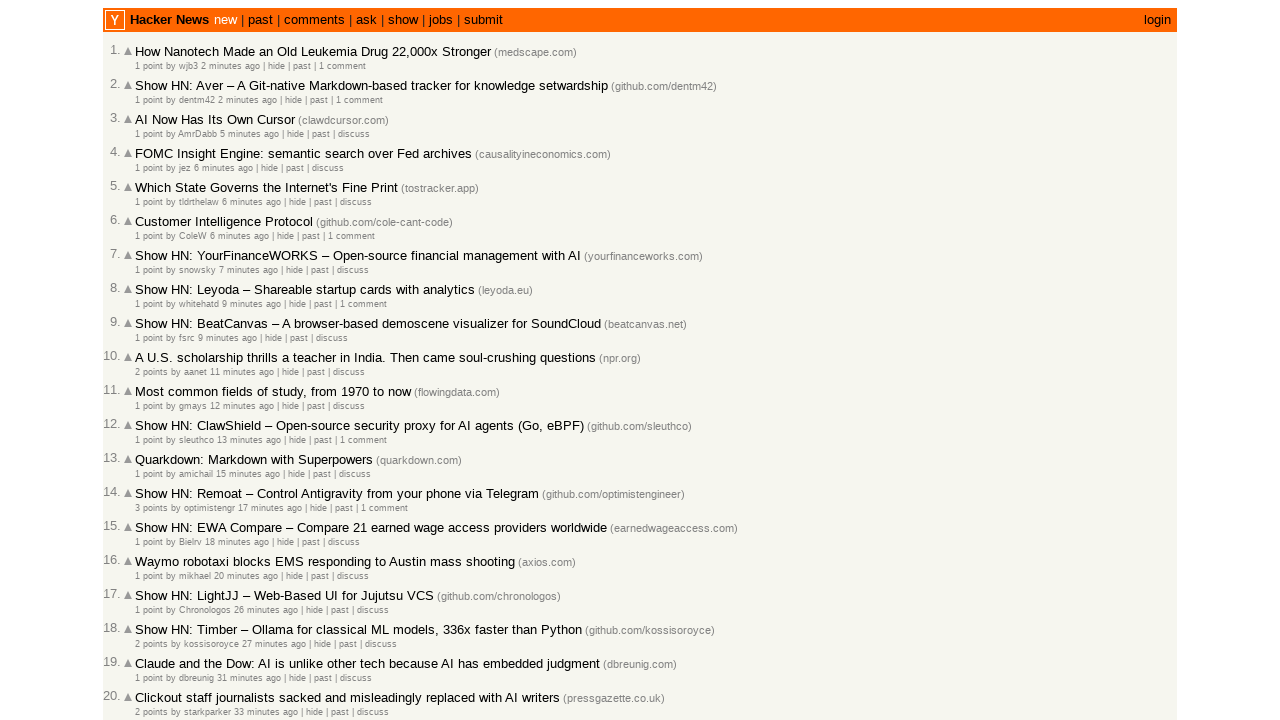

Extracted article timestamp: 2026-03-02T01:22:47 (article 1 of 100)
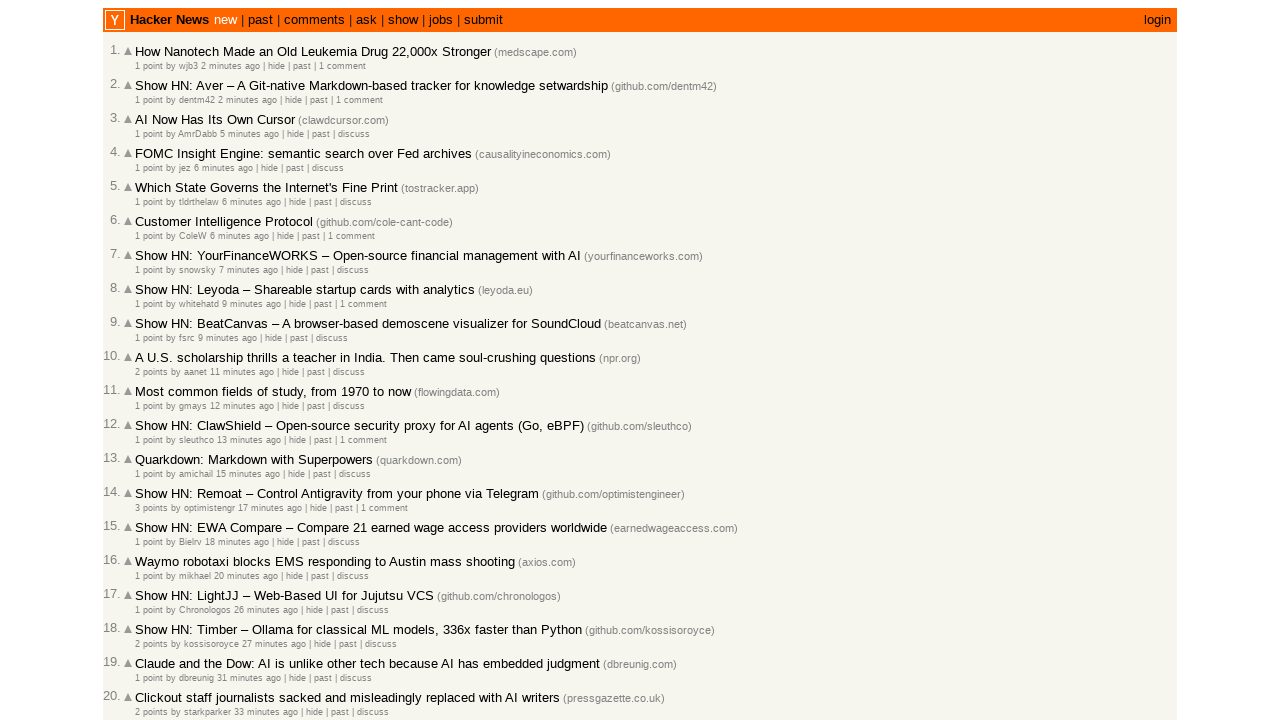

Extracted article timestamp: 2026-03-02T01:22:46 (article 2 of 100)
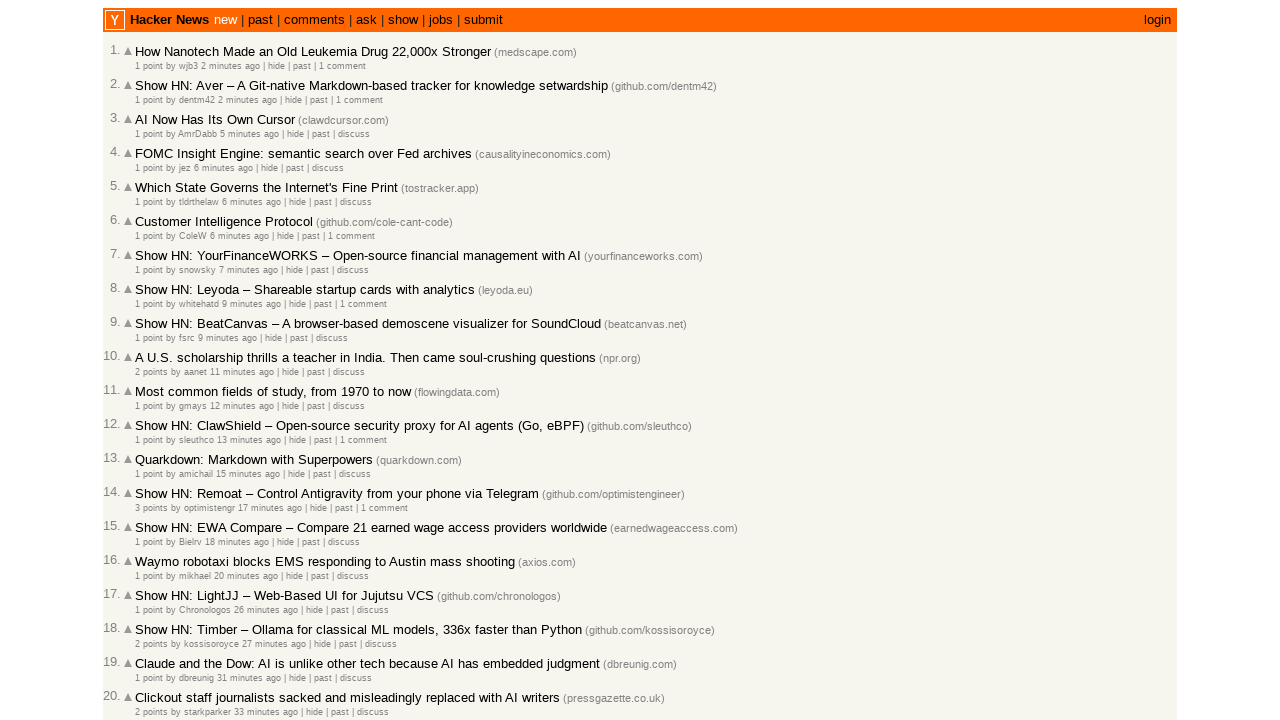

Extracted article timestamp: 2026-03-02T01:19:33 (article 3 of 100)
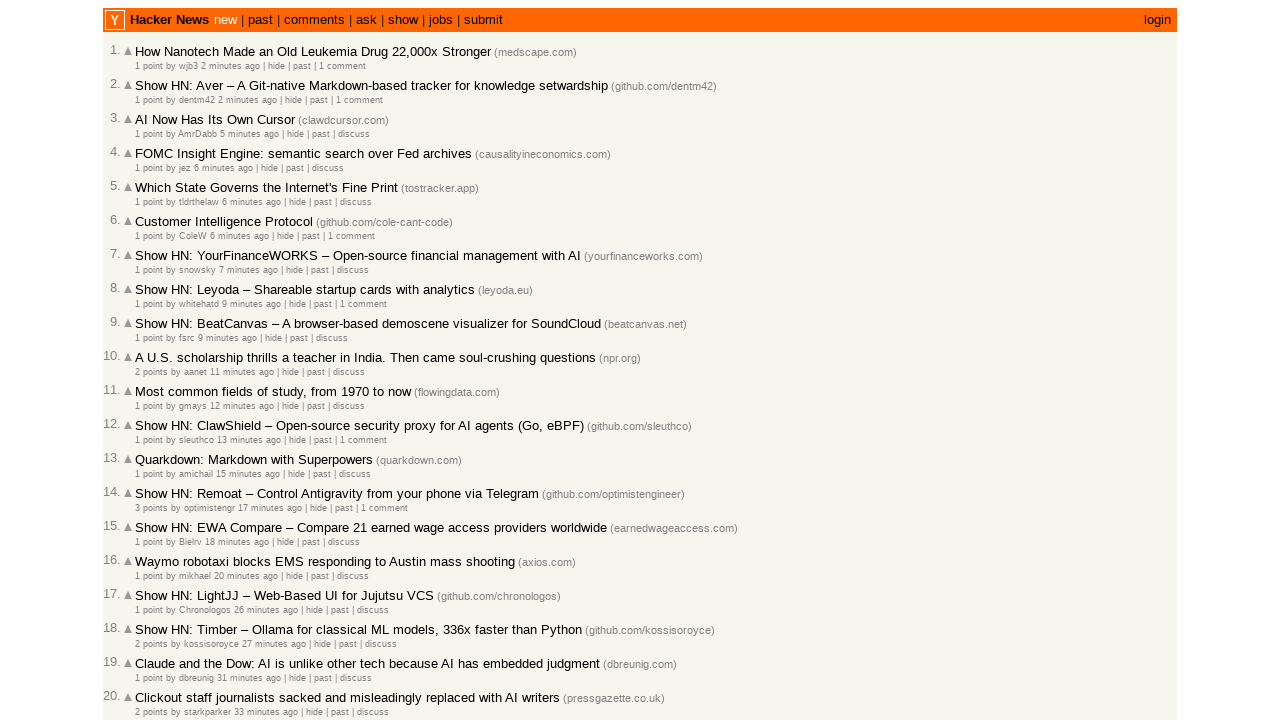

Extracted article timestamp: 2026-03-02T01:18:57 (article 4 of 100)
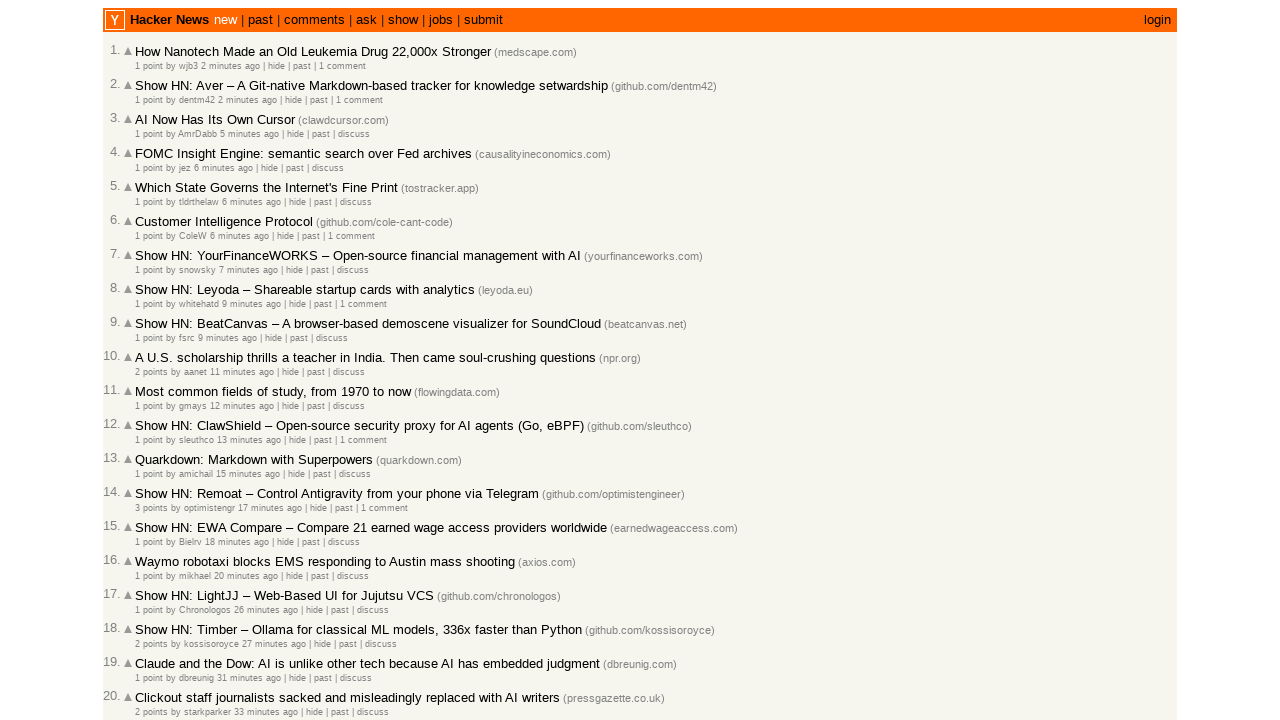

Extracted article timestamp: 2026-03-02T01:18:16 (article 5 of 100)
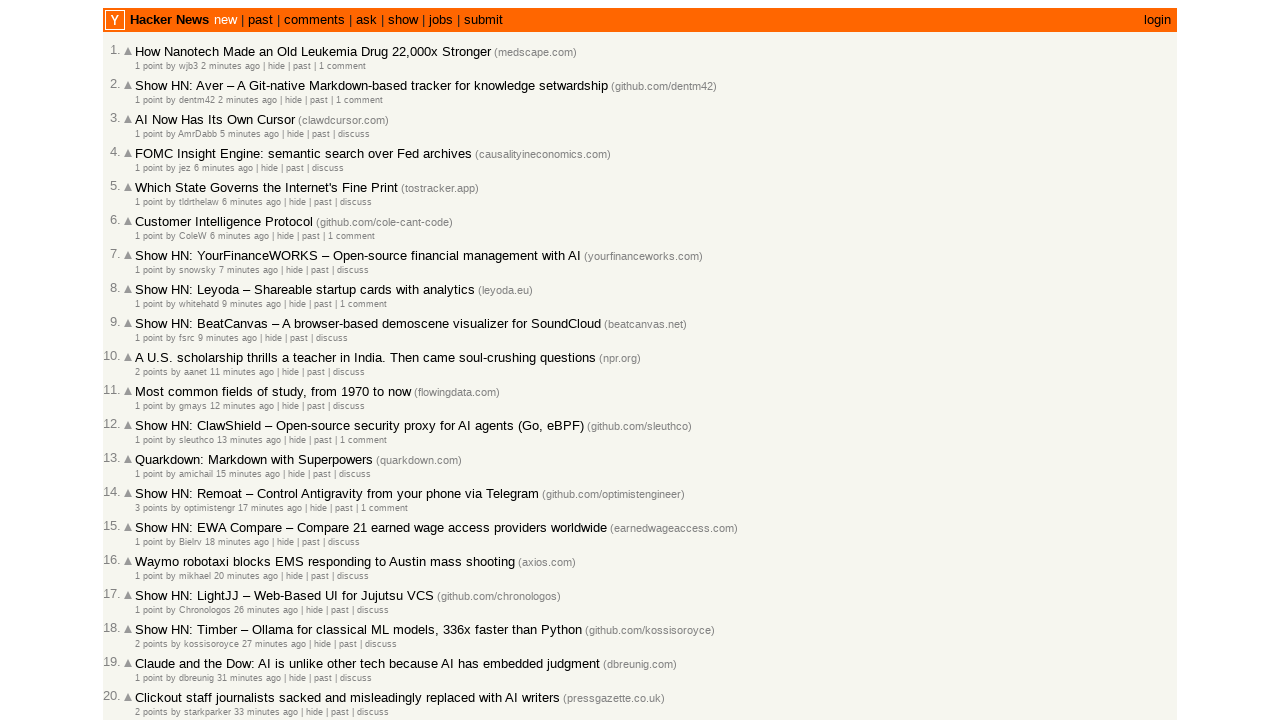

Extracted article timestamp: 2026-03-02T01:18:11 (article 6 of 100)
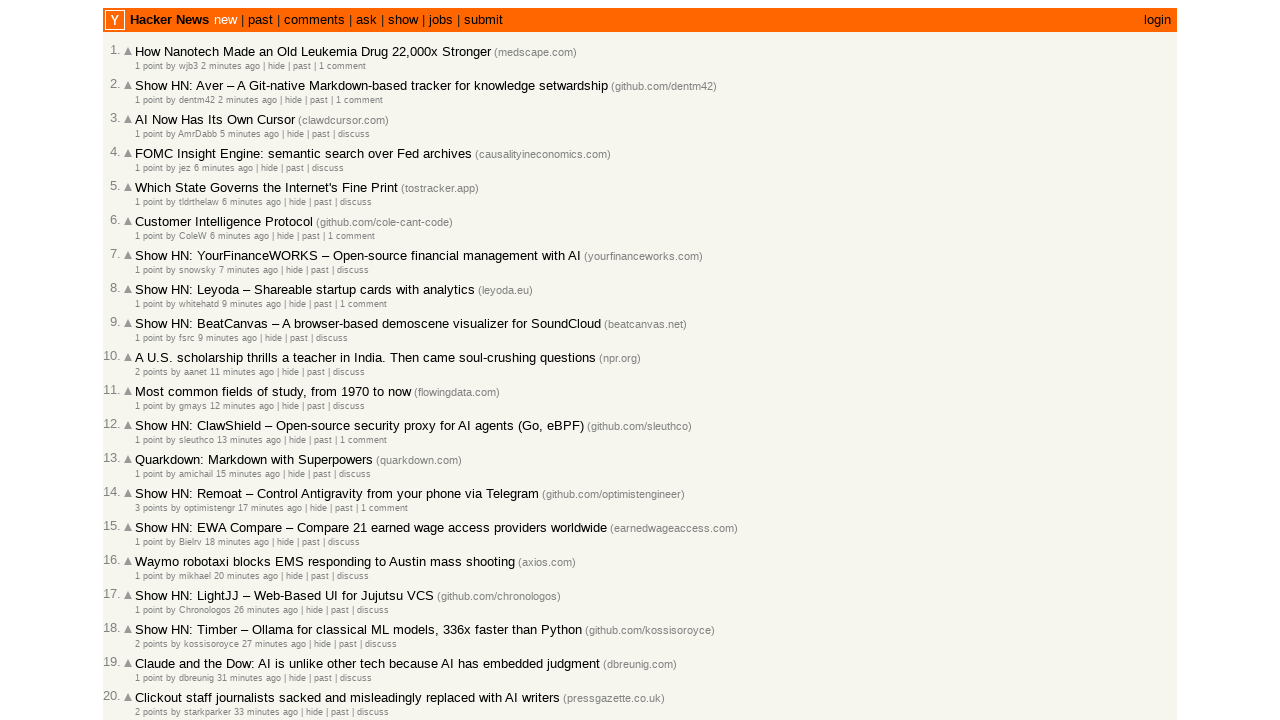

Extracted article timestamp: 2026-03-02T01:17:57 (article 7 of 100)
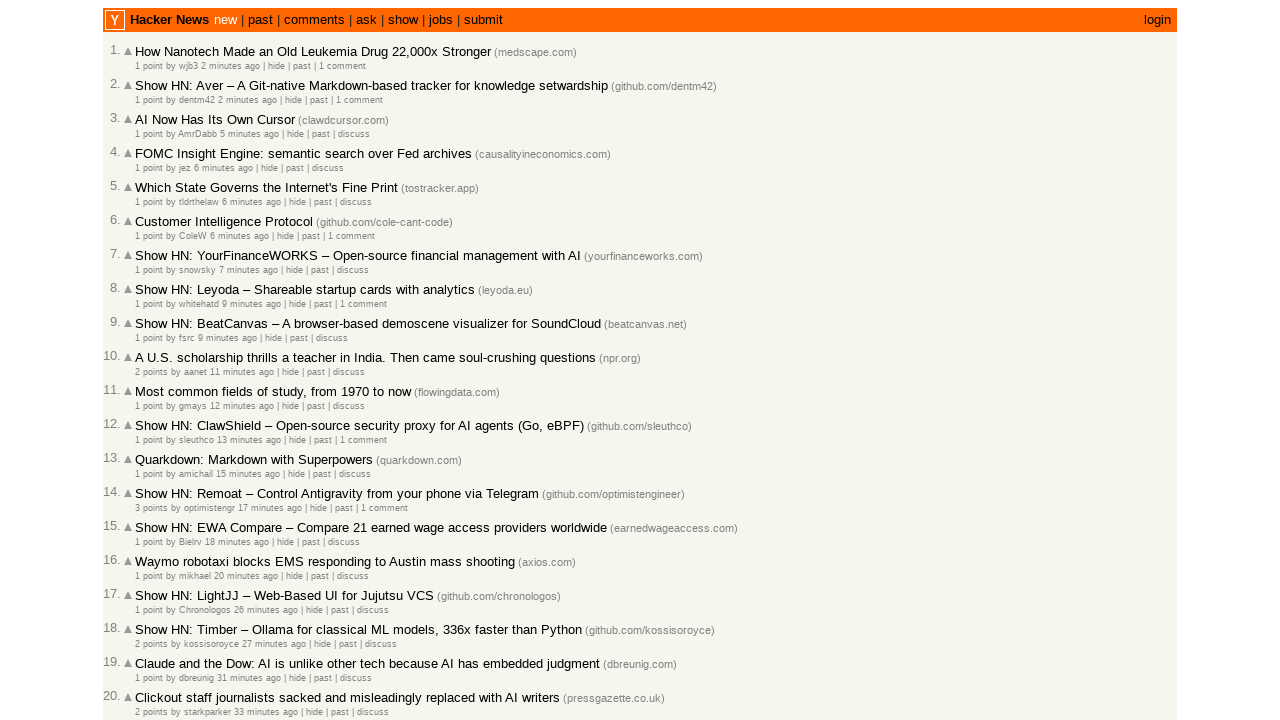

Extracted article timestamp: 2026-03-02T01:15:36 (article 8 of 100)
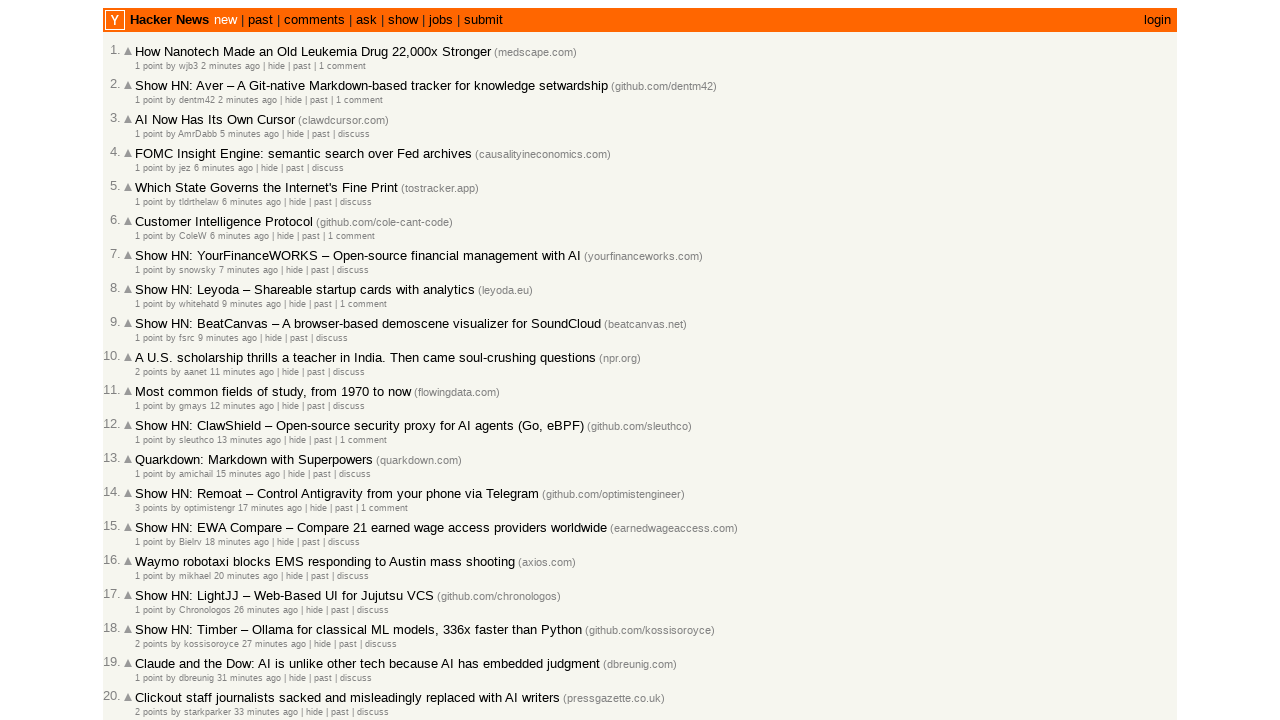

Extracted article timestamp: 2026-03-02T01:15:30 (article 9 of 100)
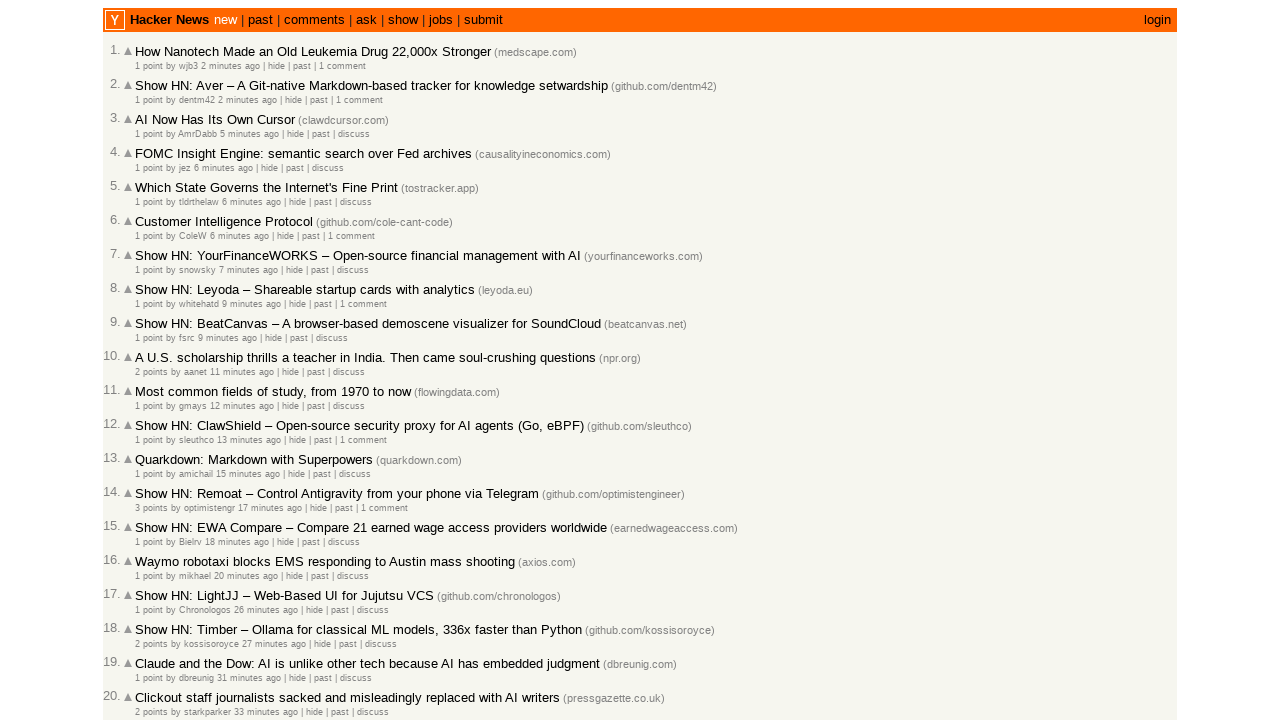

Extracted article timestamp: 2026-03-02T01:13:18 (article 10 of 100)
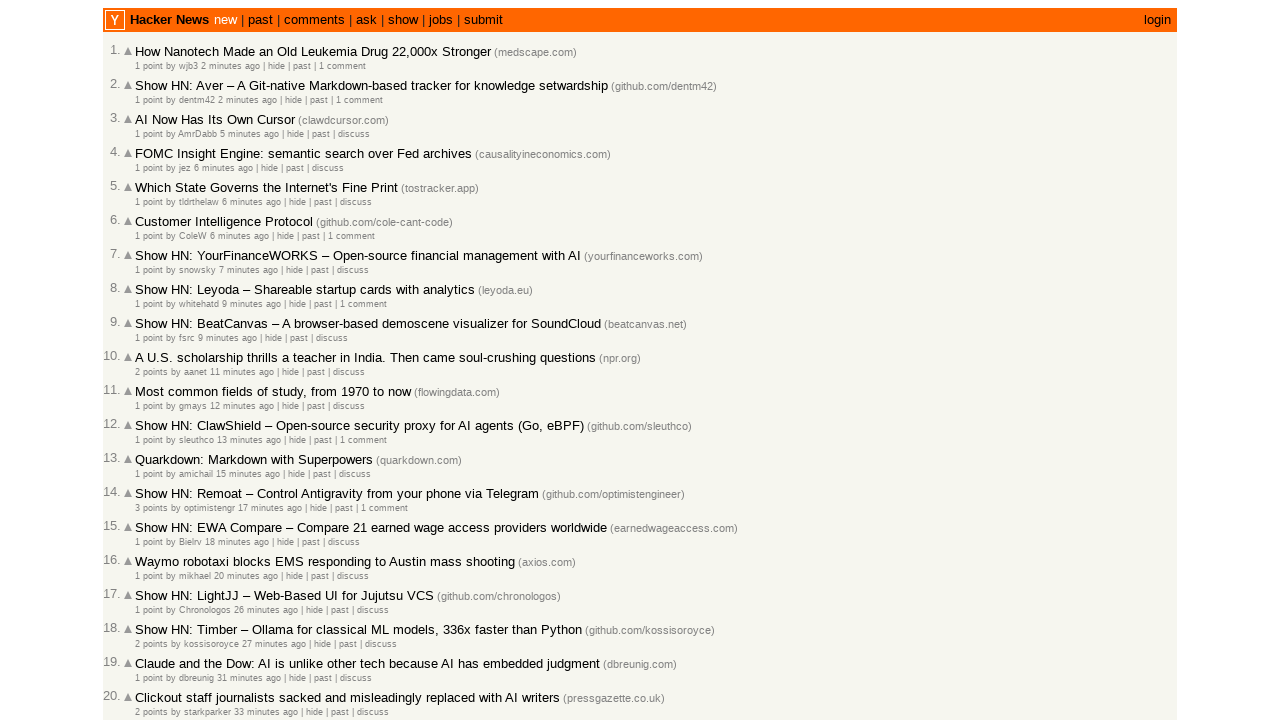

Extracted article timestamp: 2026-03-02T01:12:37 (article 11 of 100)
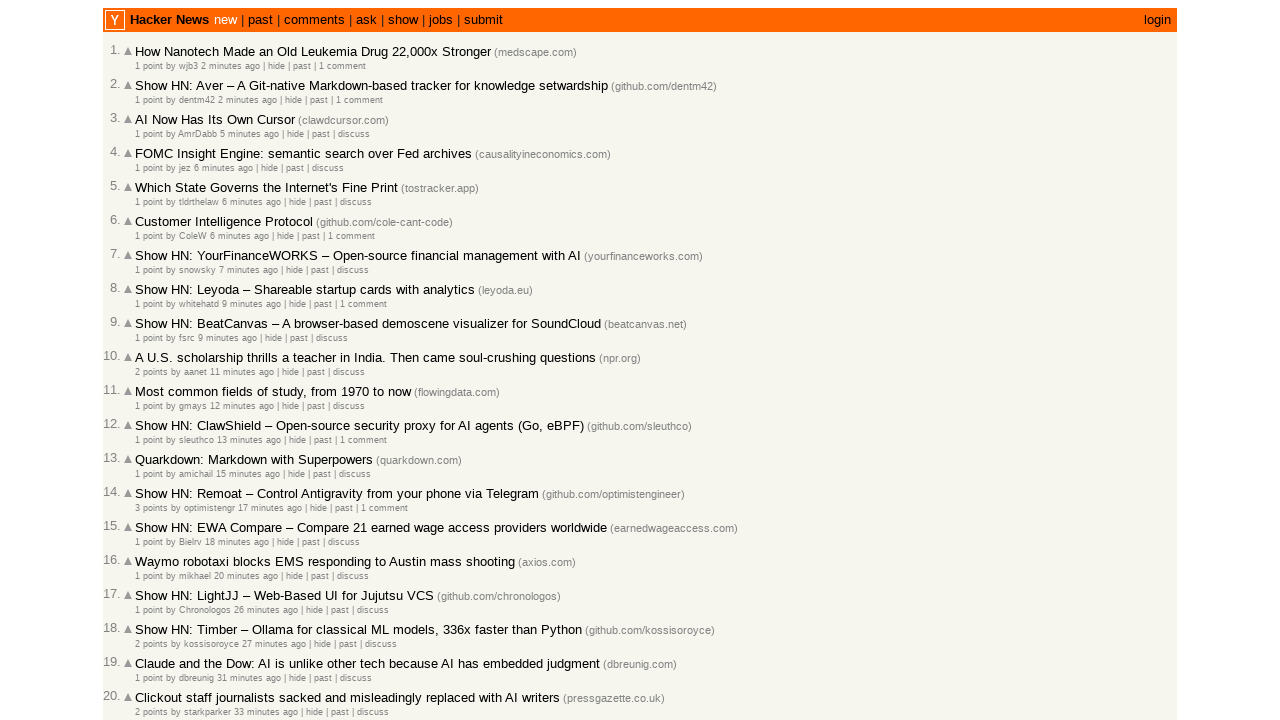

Extracted article timestamp: 2026-03-02T01:11:57 (article 12 of 100)
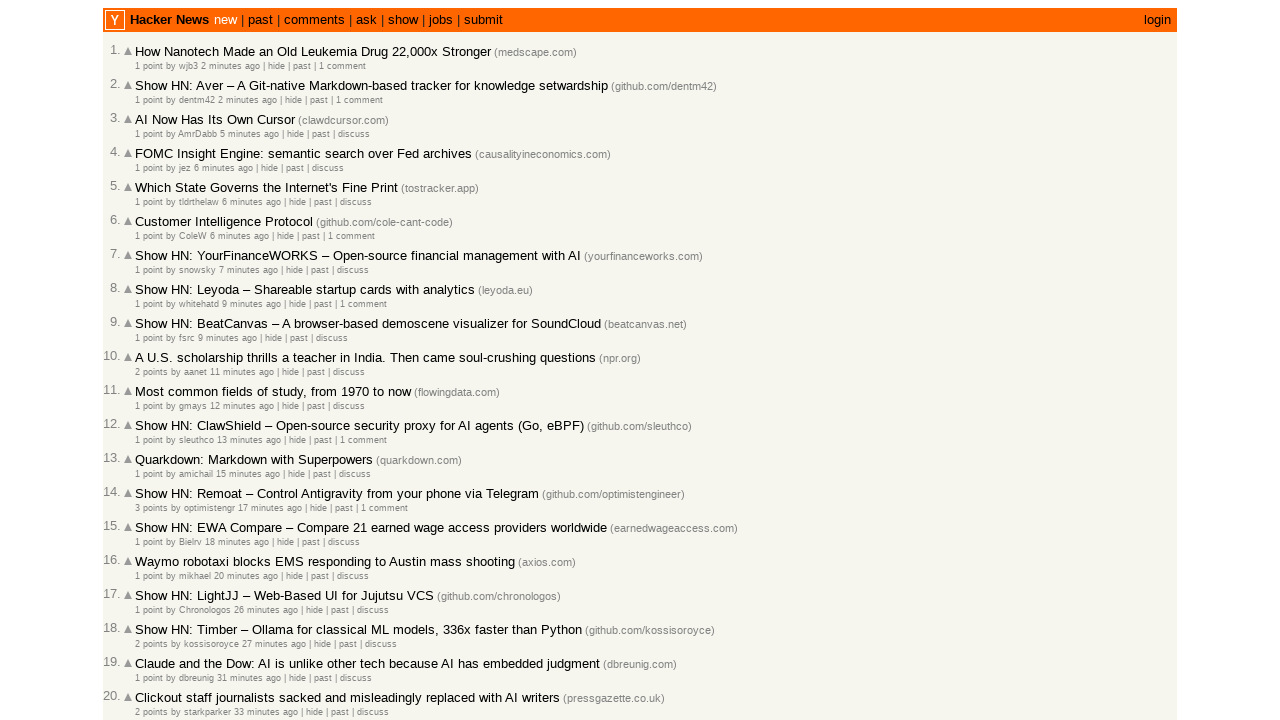

Extracted article timestamp: 2026-03-02T01:09:13 (article 13 of 100)
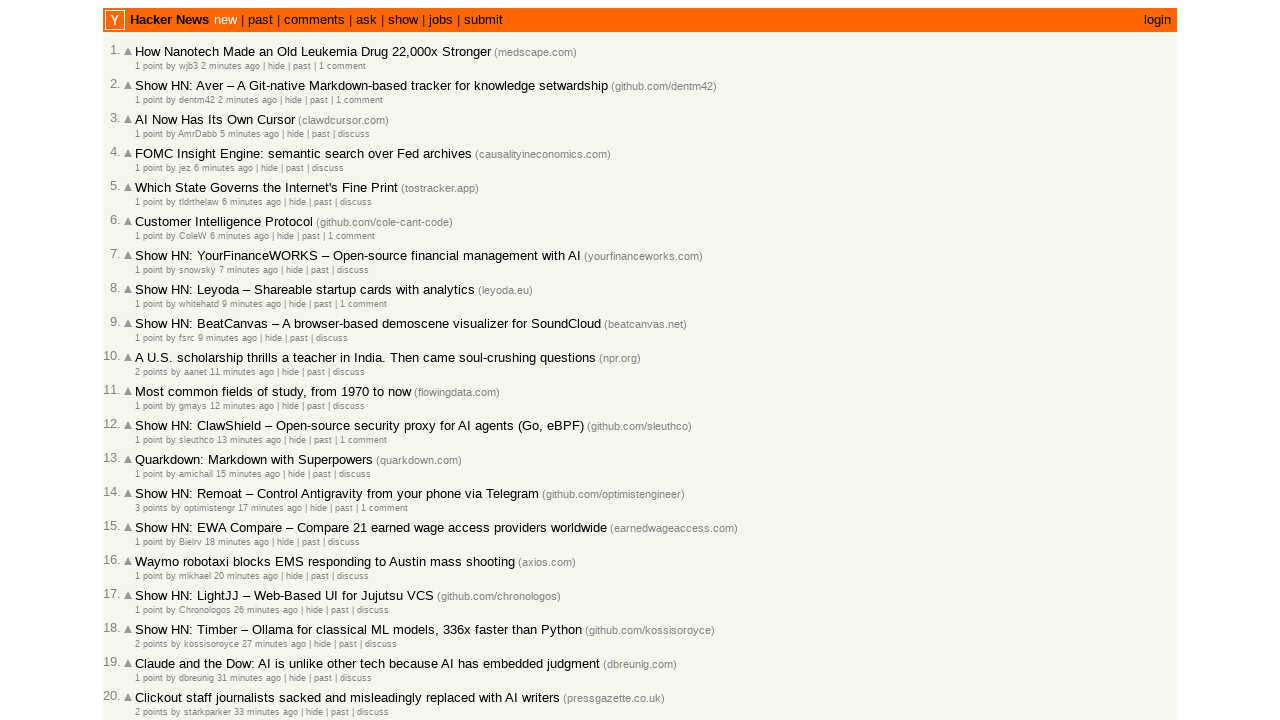

Extracted article timestamp: 2026-03-02T01:07:41 (article 14 of 100)
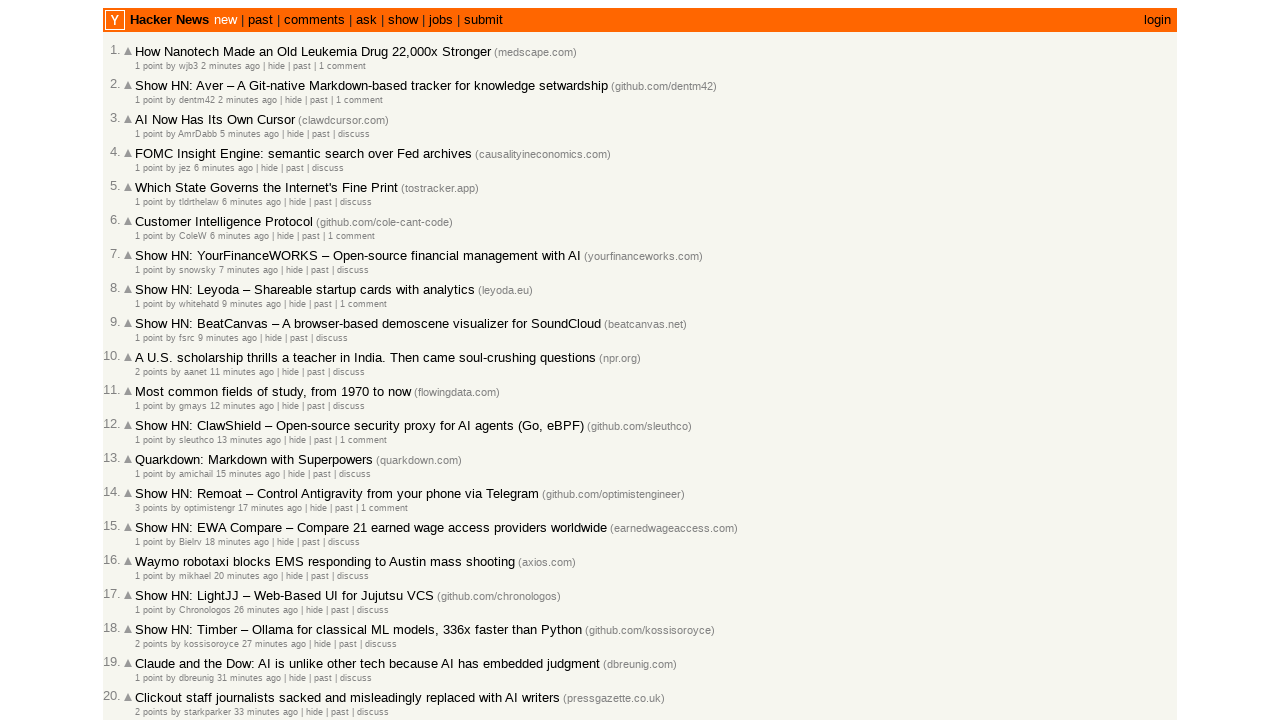

Extracted article timestamp: 2026-03-02T01:06:44 (article 15 of 100)
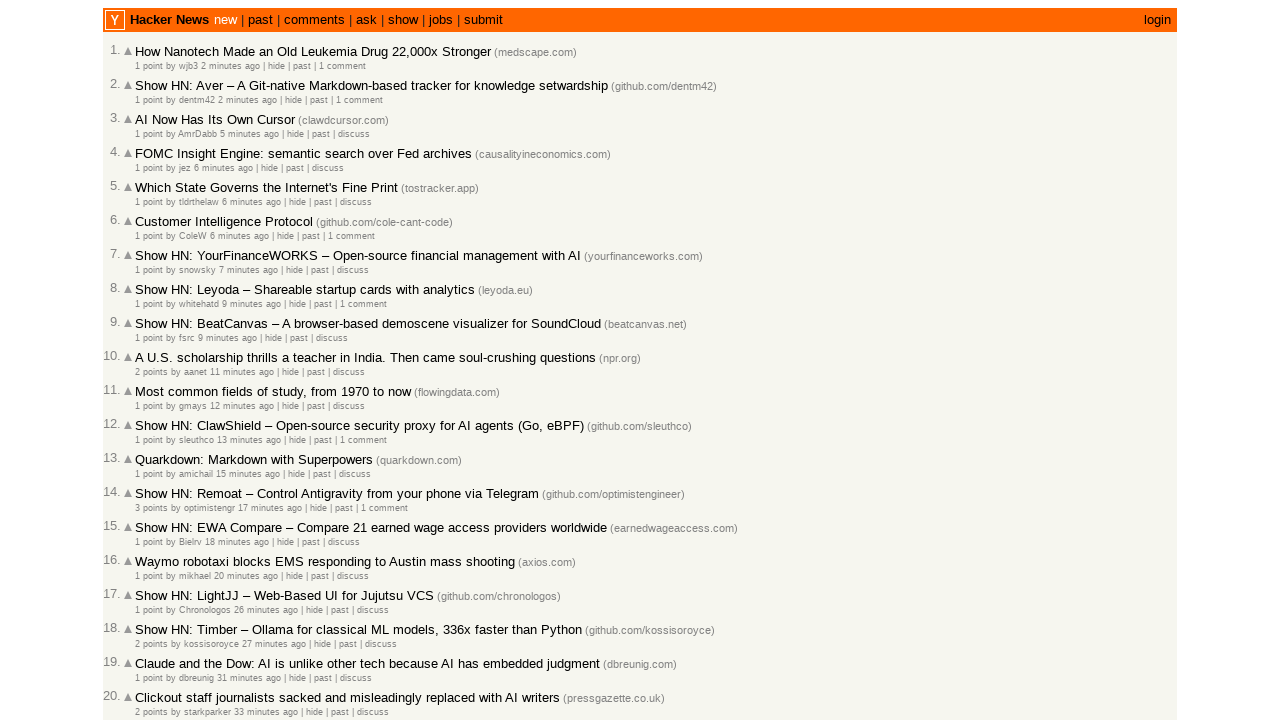

Extracted article timestamp: 2026-03-02T01:04:36 (article 16 of 100)
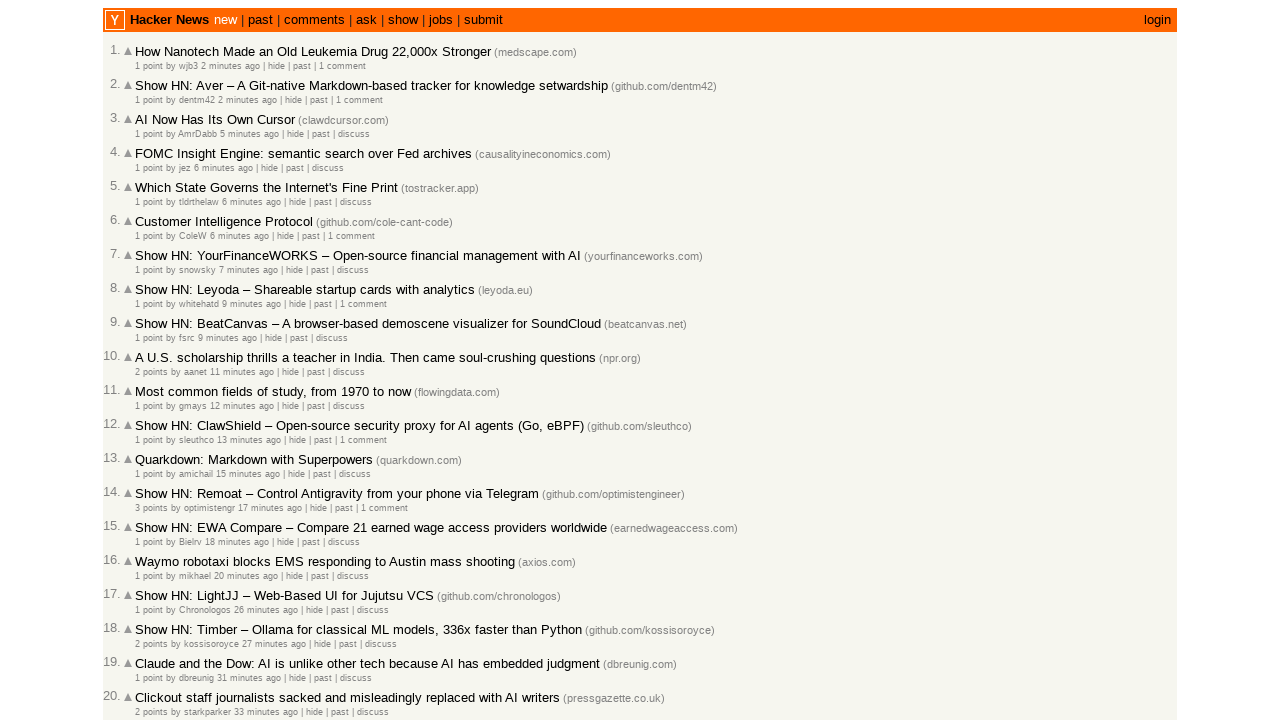

Extracted article timestamp: 2026-03-02T00:58:42 (article 17 of 100)
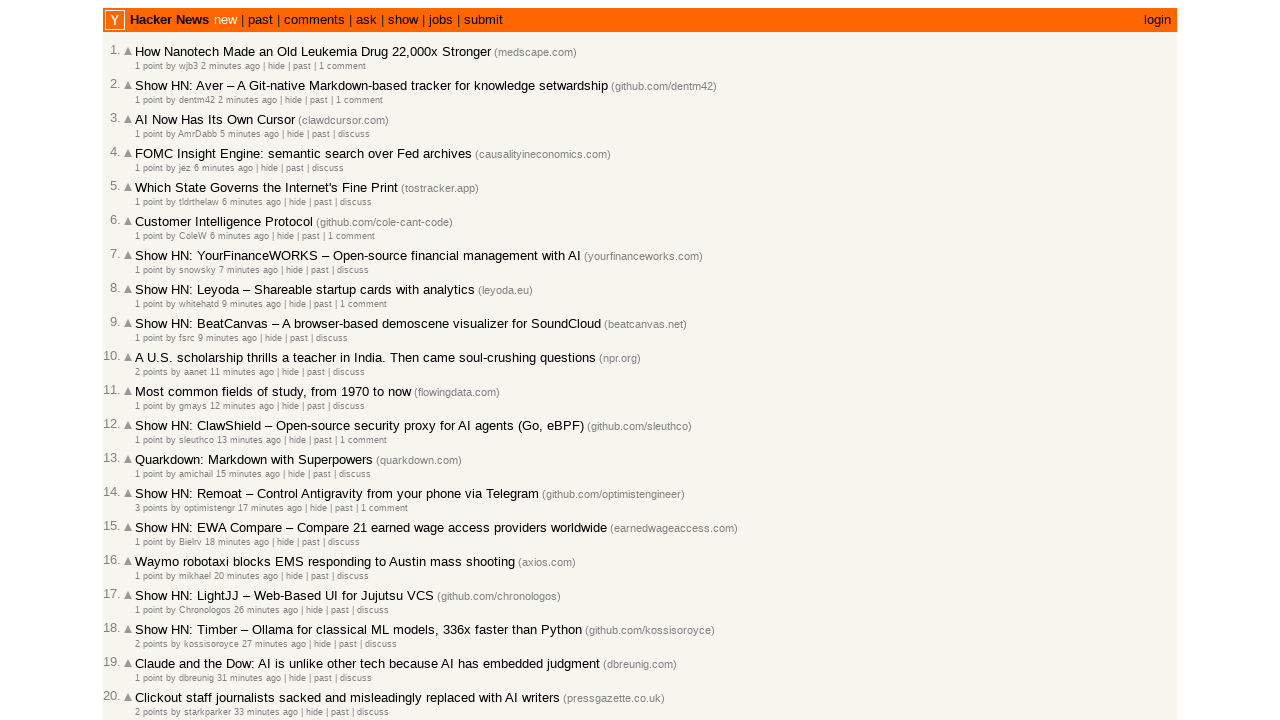

Extracted article timestamp: 2026-03-02T00:57:40 (article 18 of 100)
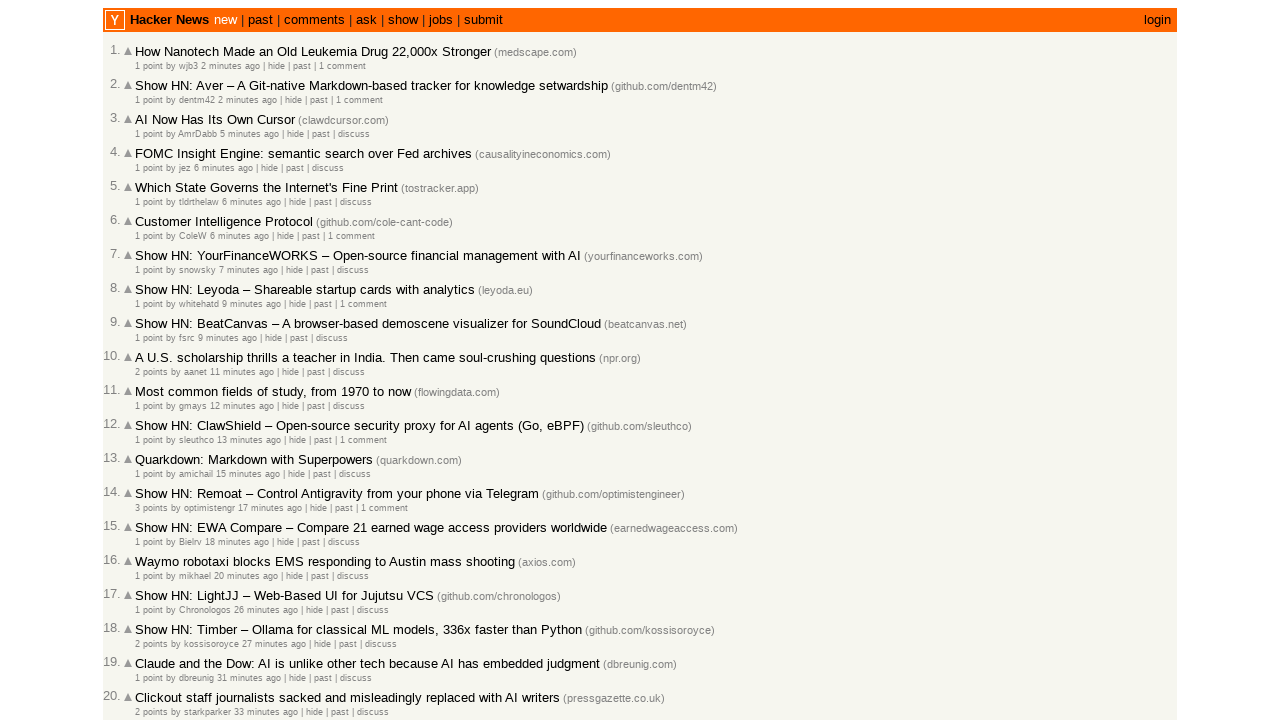

Extracted article timestamp: 2026-03-02T00:53:15 (article 19 of 100)
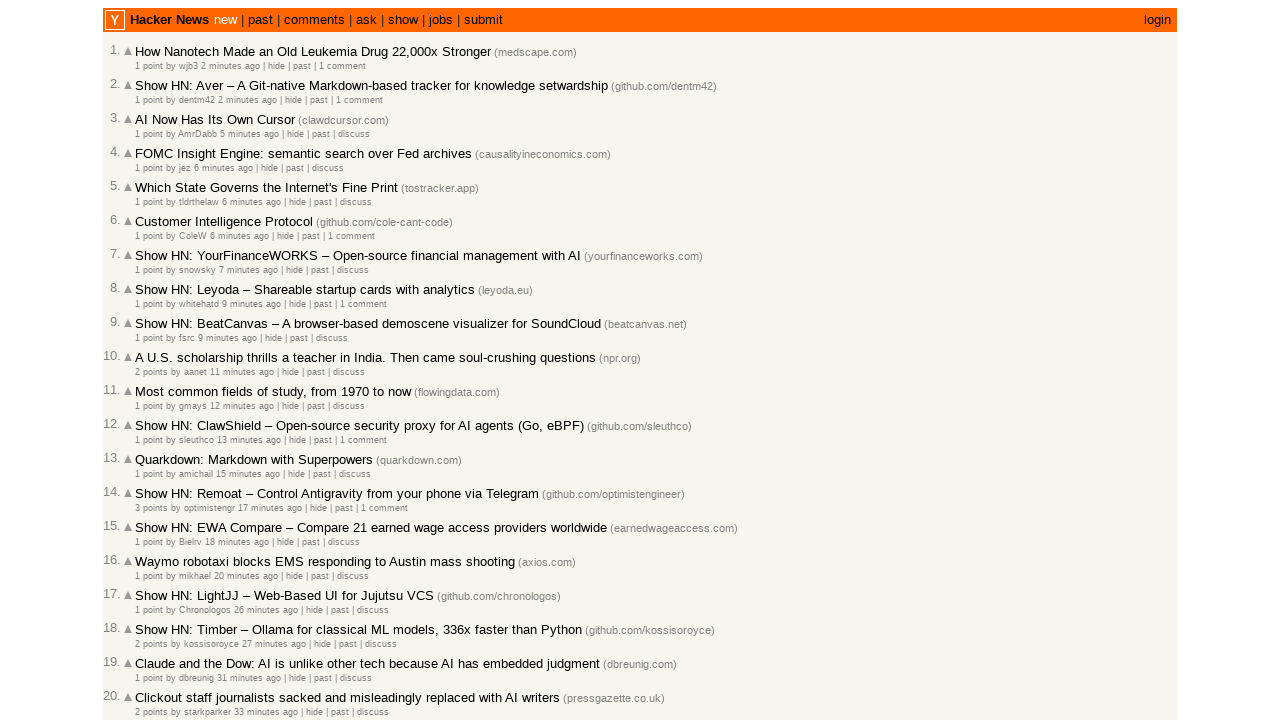

Extracted article timestamp: 2026-03-02T00:51:54 (article 20 of 100)
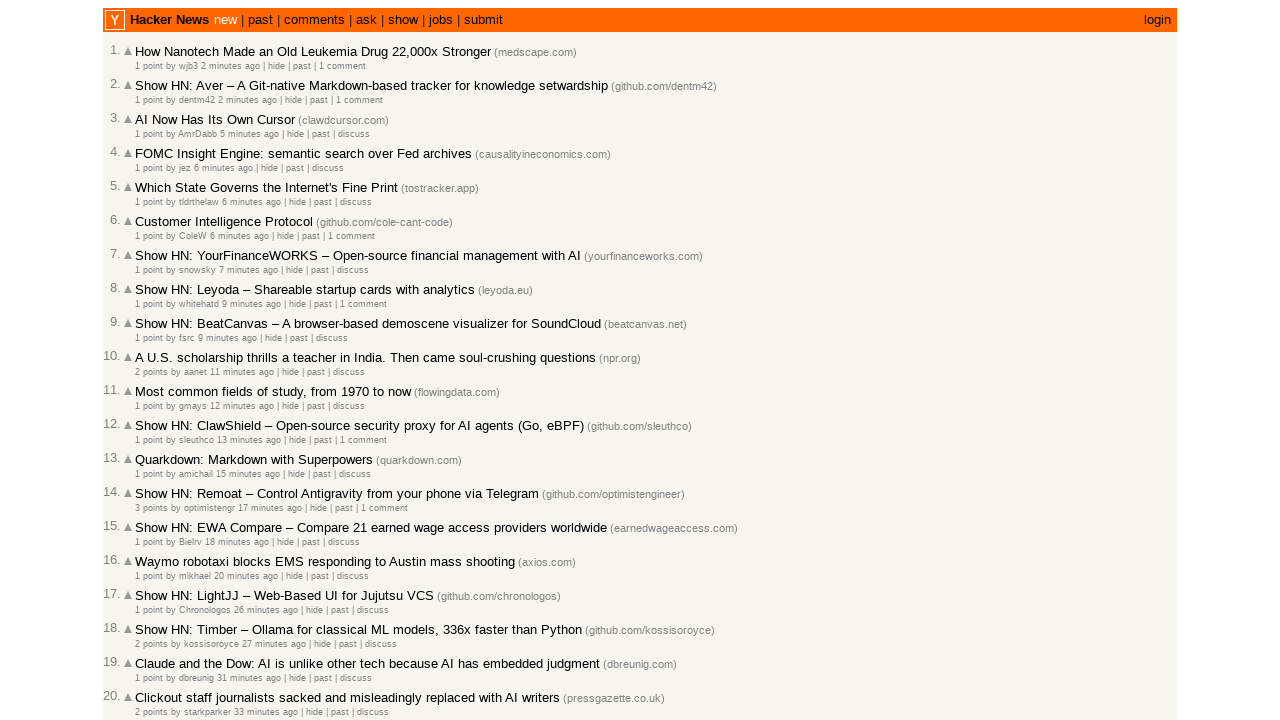

Extracted article timestamp: 2026-03-02T00:50:14 (article 21 of 100)
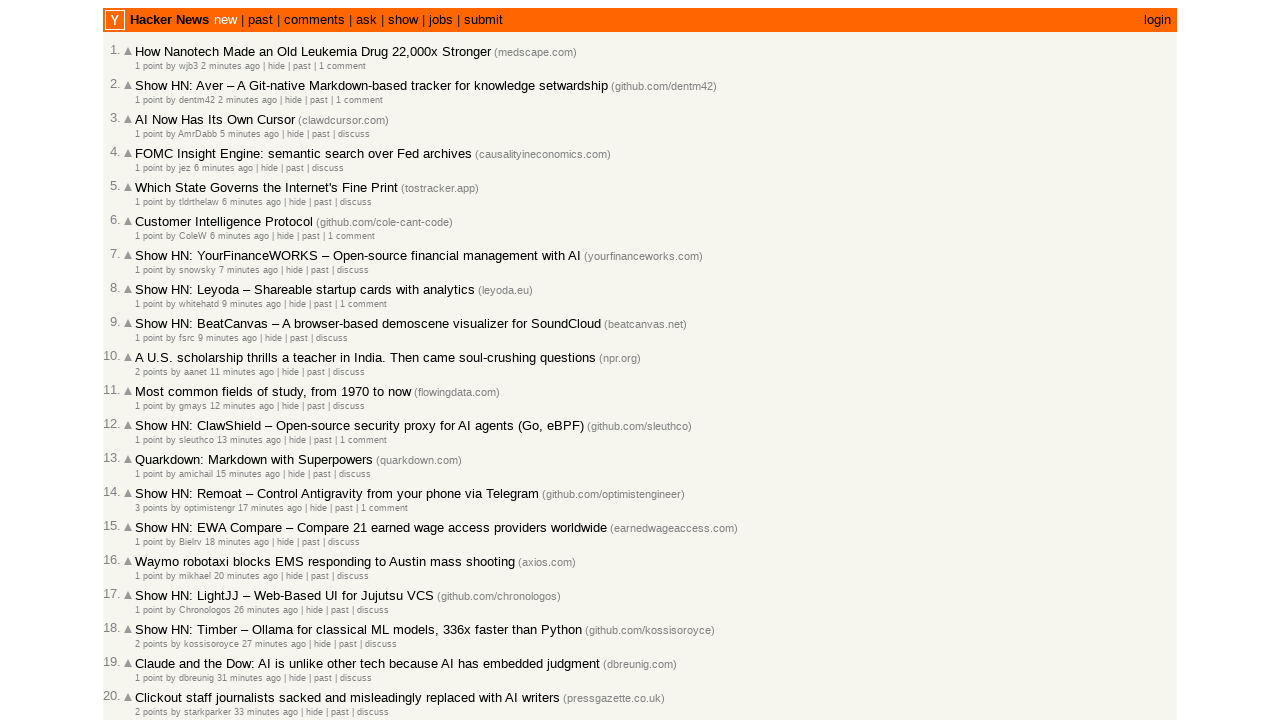

Extracted article timestamp: 2026-03-02T00:42:42 (article 22 of 100)
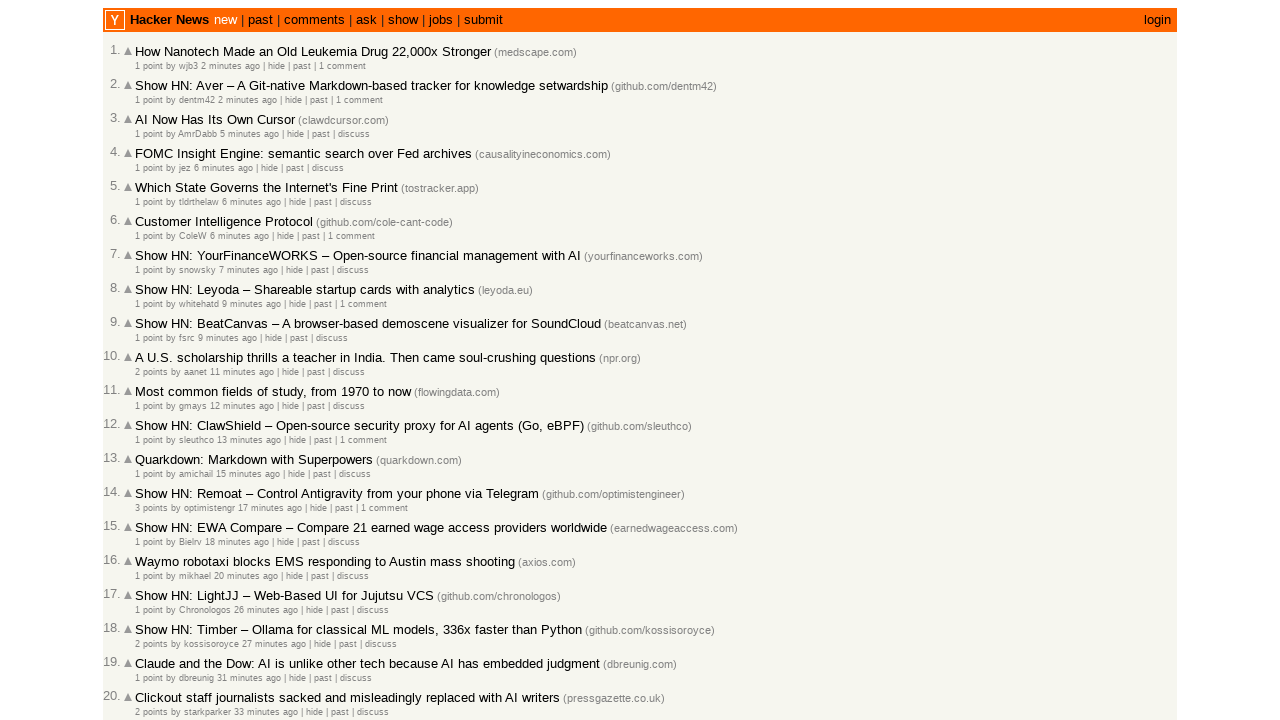

Extracted article timestamp: 2026-03-02T00:41:44 (article 23 of 100)
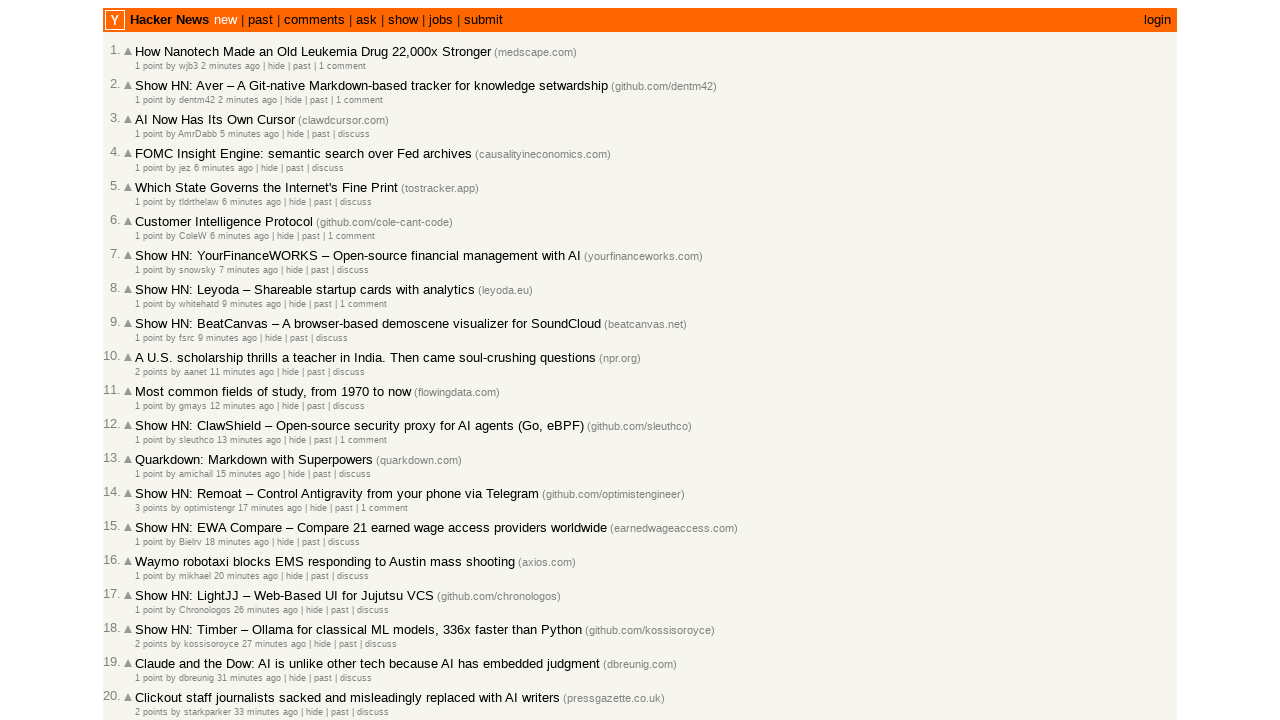

Extracted article timestamp: 2026-03-02T00:41:28 (article 24 of 100)
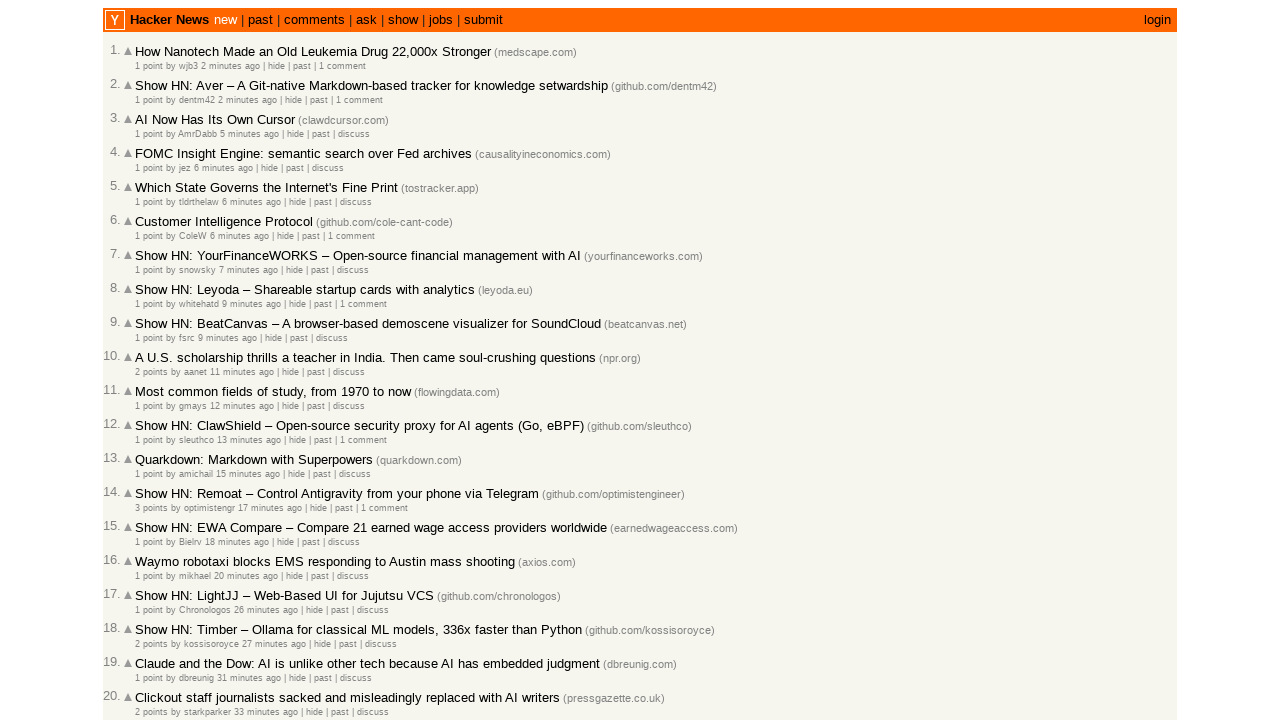

Extracted article timestamp: 2026-03-02T00:40:52 (article 25 of 100)
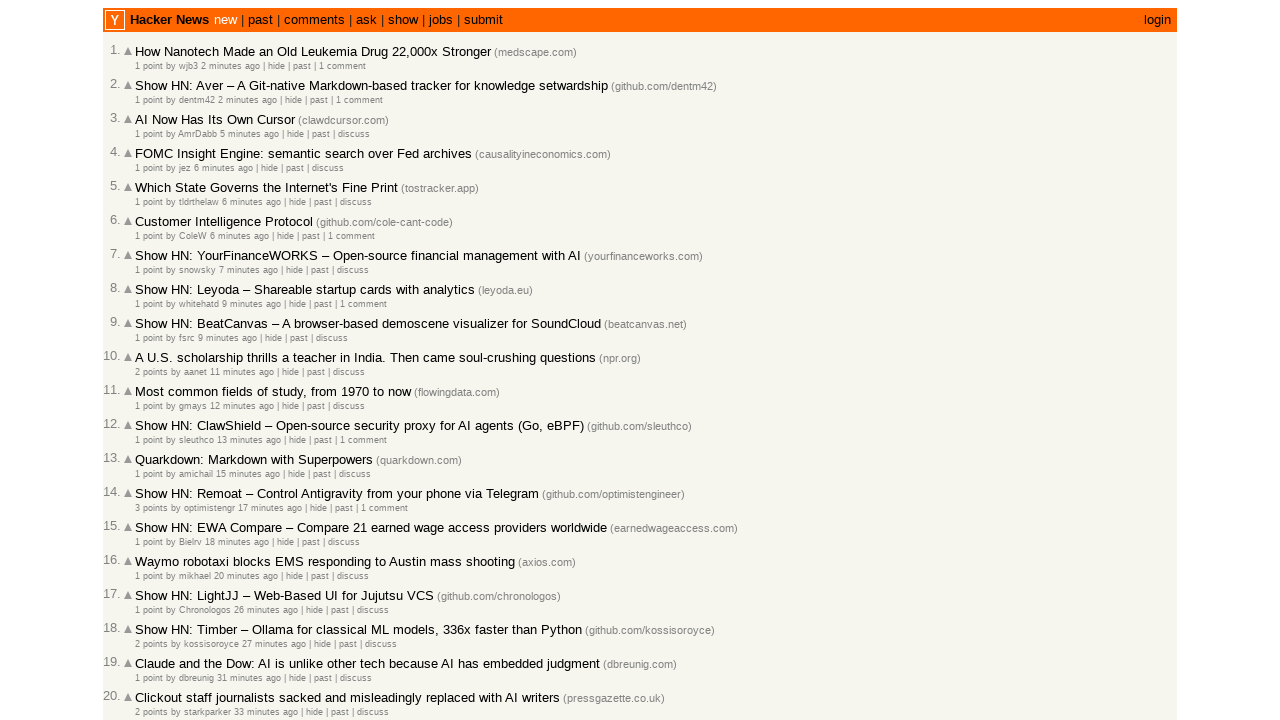

Extracted article timestamp: 2026-03-02T00:40:47 (article 26 of 100)
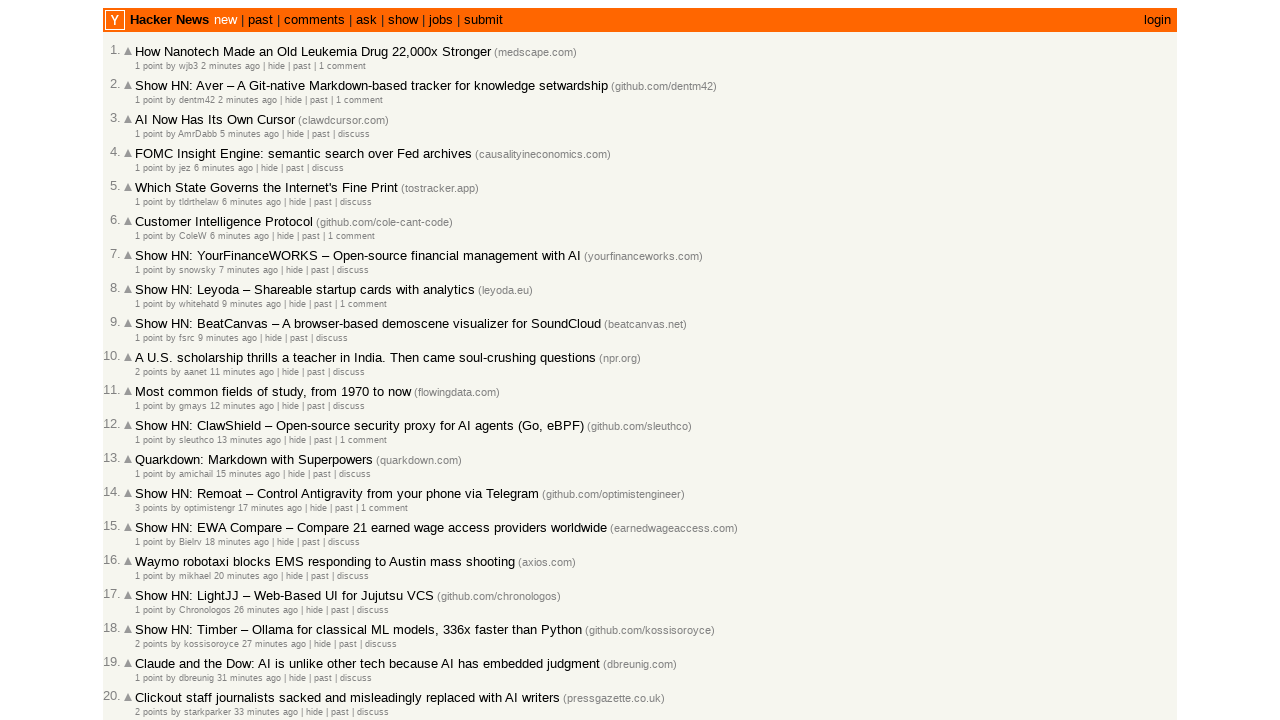

Extracted article timestamp: 2026-03-02T00:40:21 (article 27 of 100)
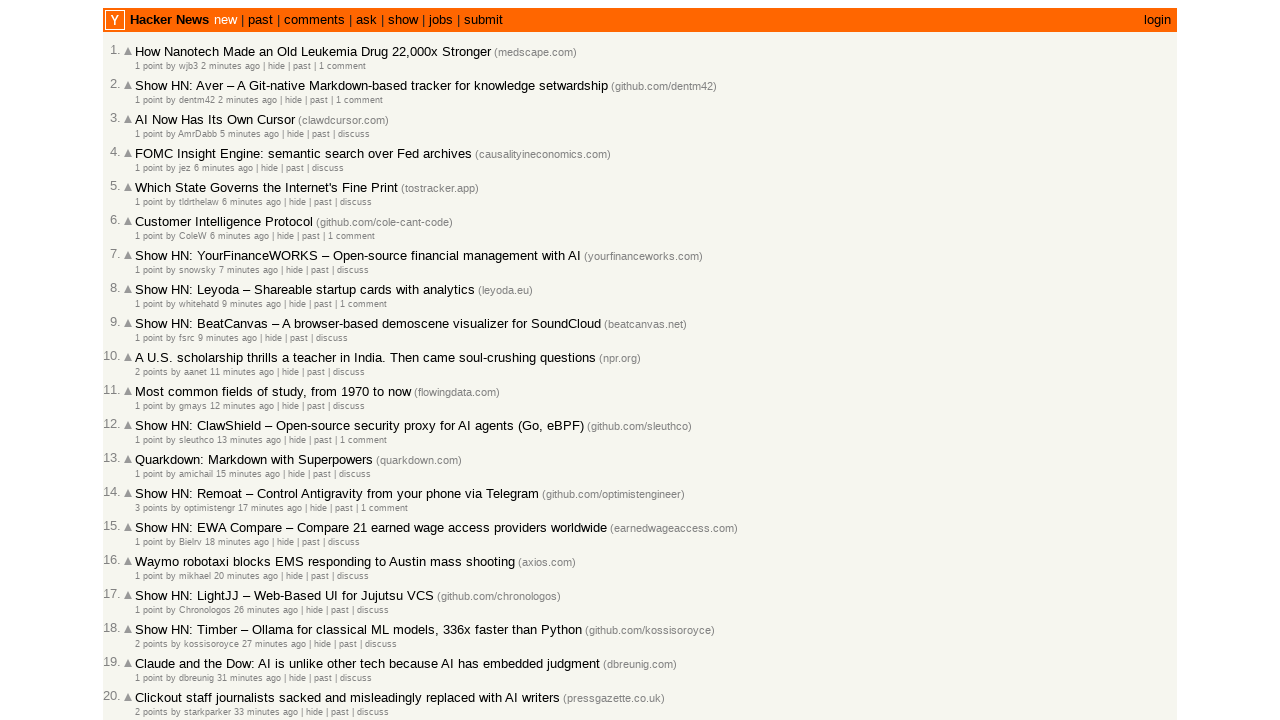

Extracted article timestamp: 2026-03-02T00:34:25 (article 28 of 100)
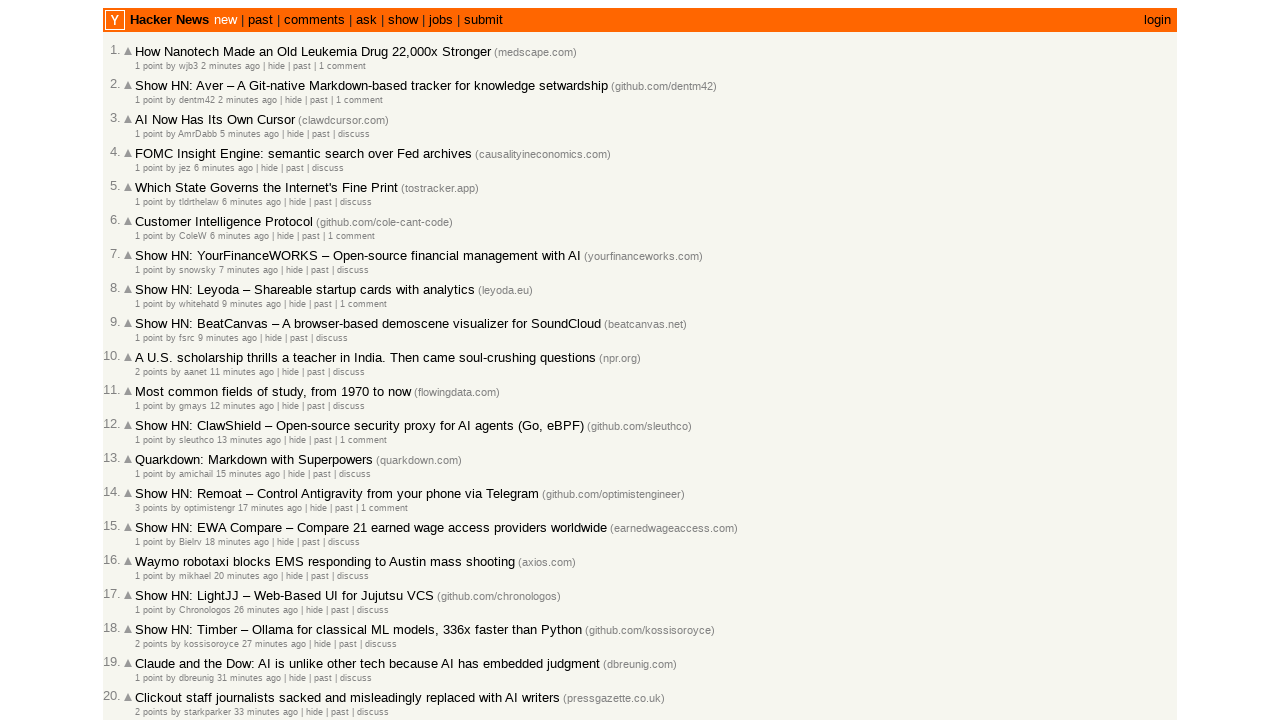

Extracted article timestamp: 2026-03-02T00:30:51 (article 29 of 100)
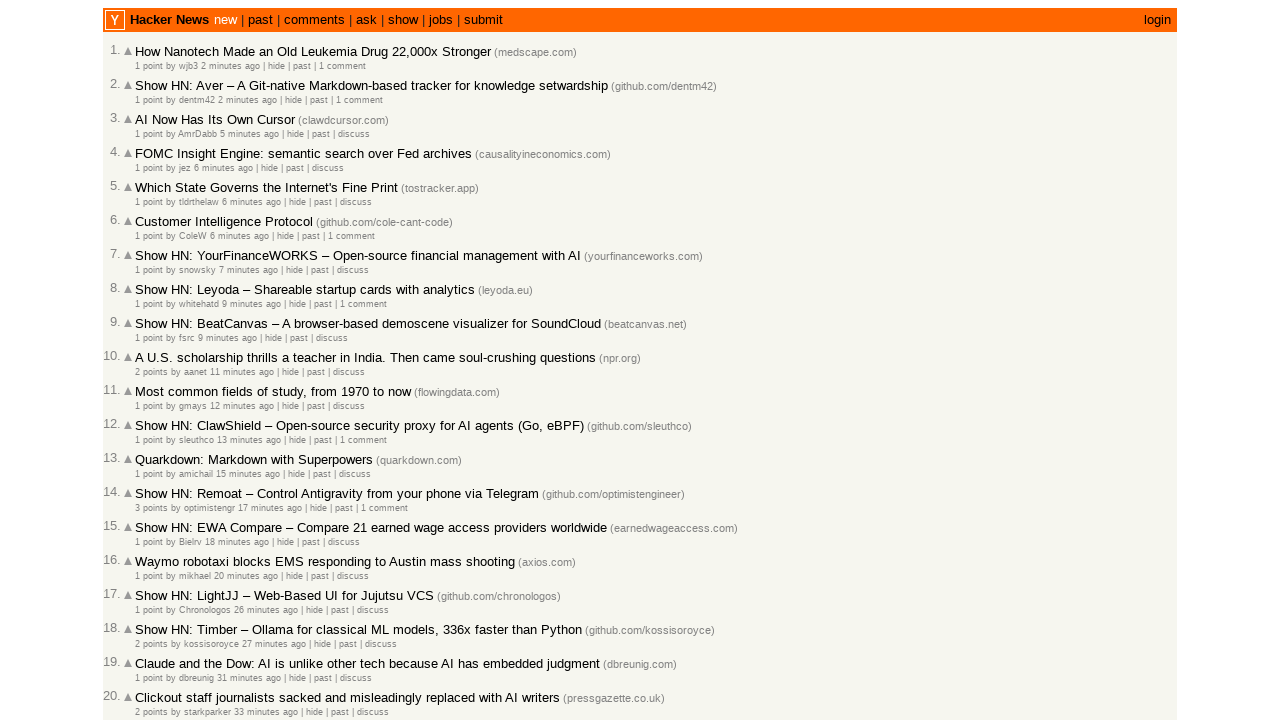

Extracted article timestamp: 2026-03-02T00:27:52 (article 30 of 100)
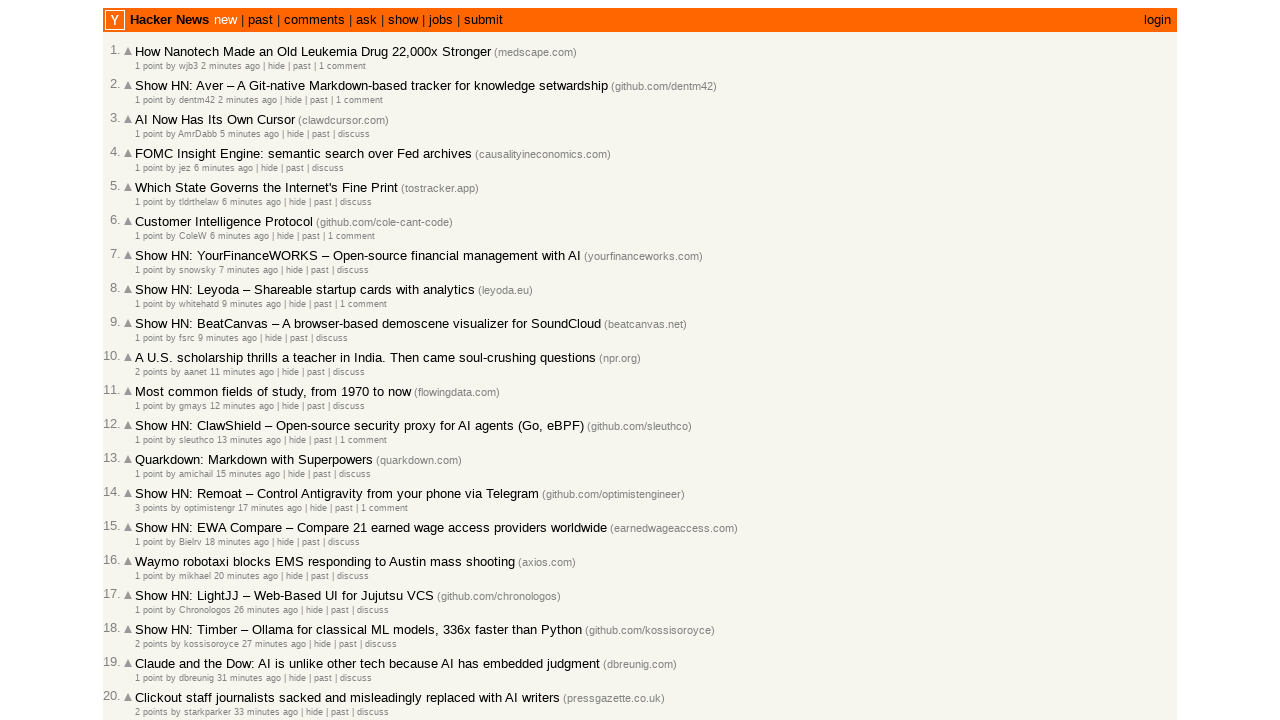

Clicked 'More' link to load next page (collected 30 articles so far) at (149, 616) on a.morelink
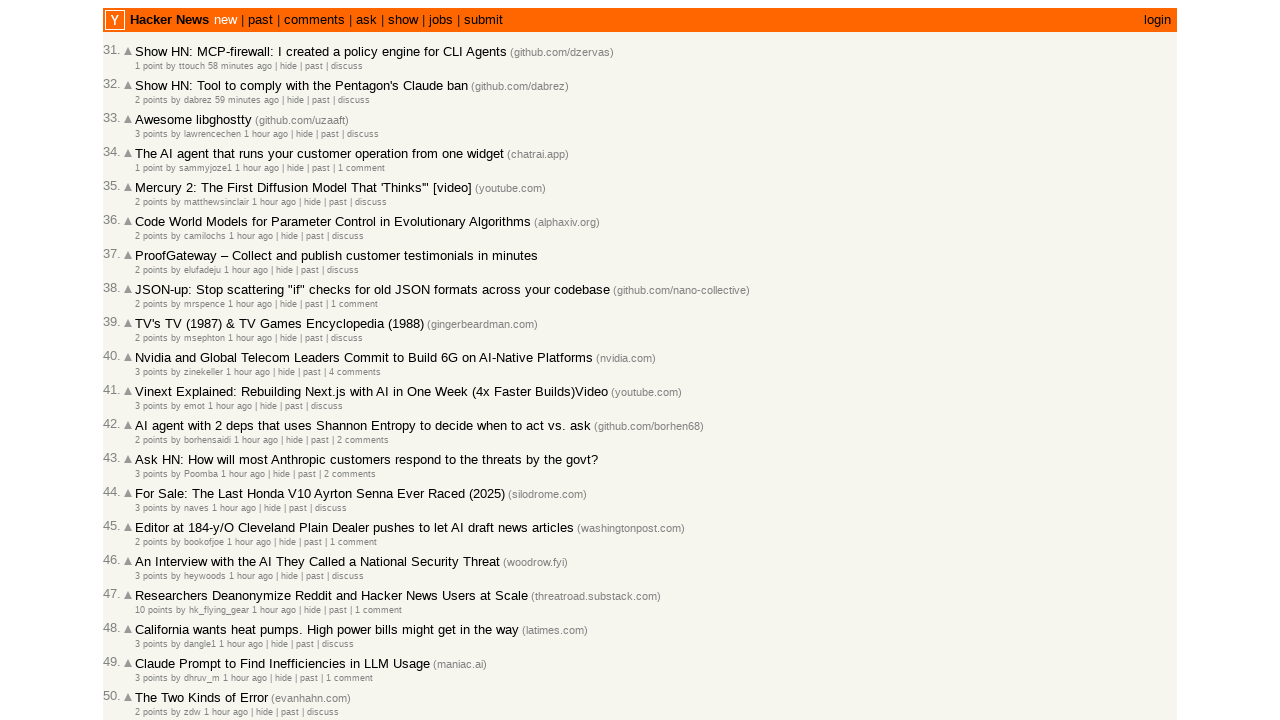

Next page articles loaded
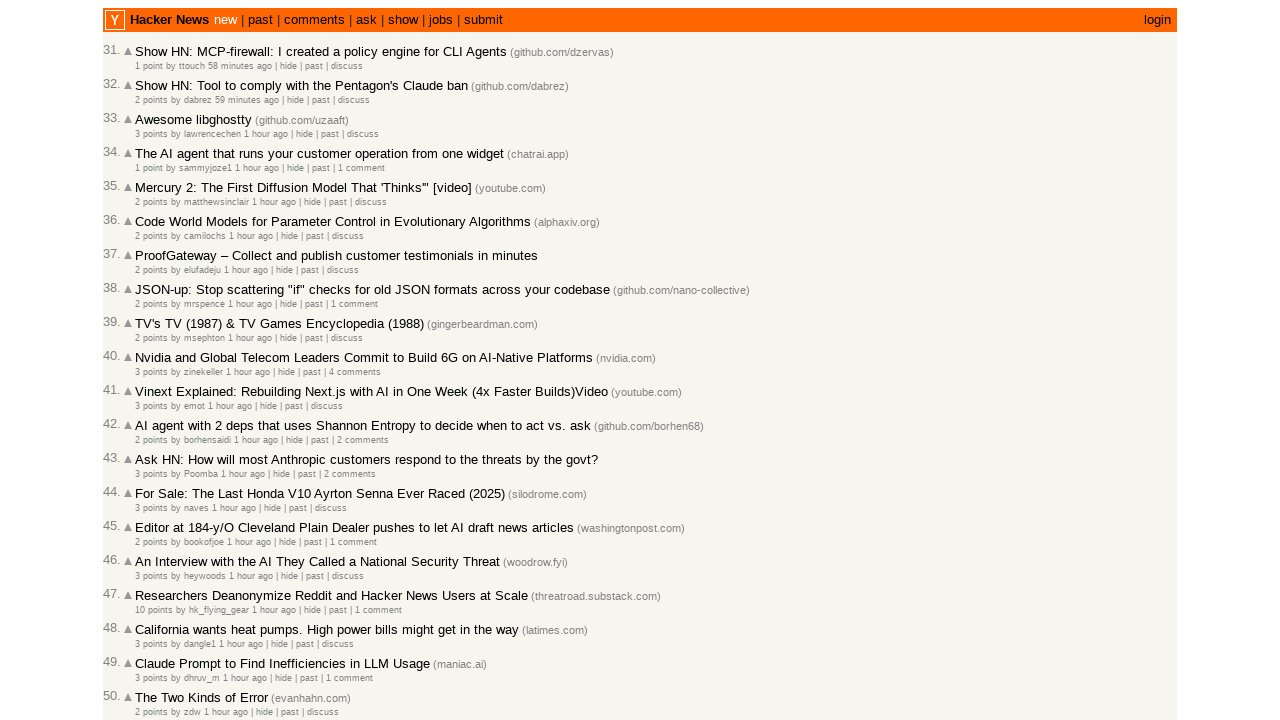

Found 94 rows in articles table
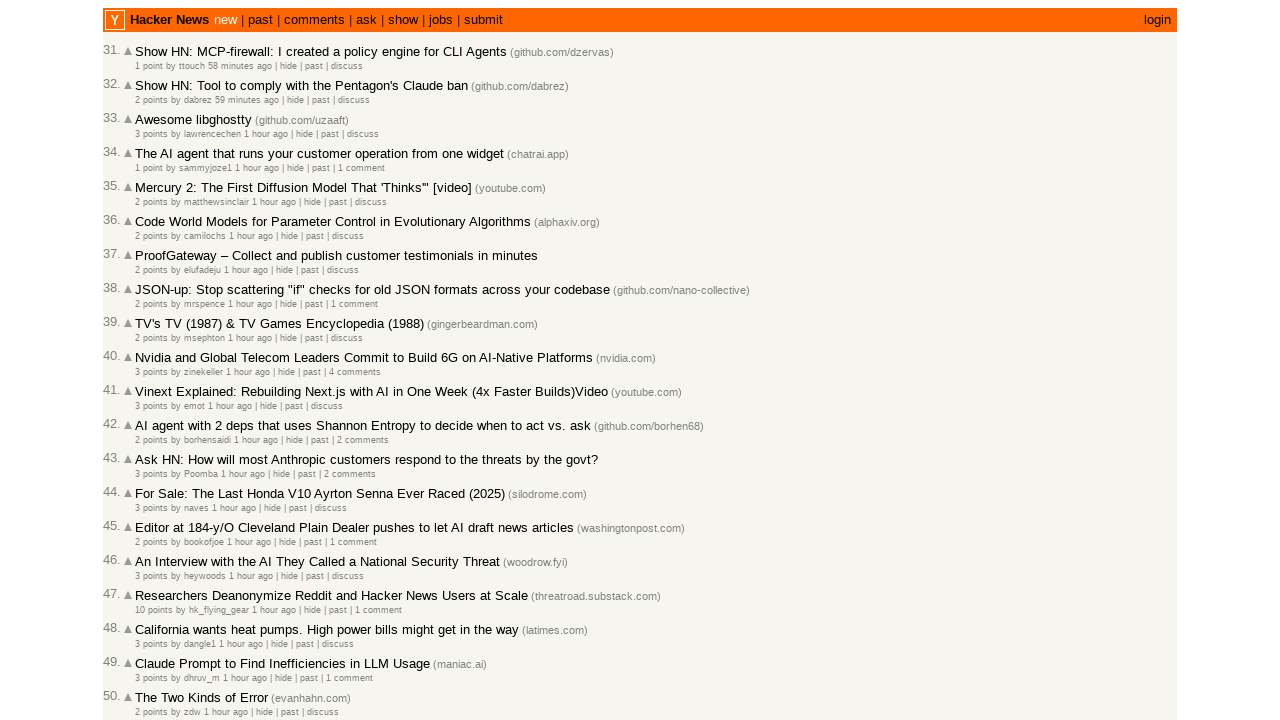

Extracted article timestamp: 2026-03-02T00:24:43 (article 31 of 100)
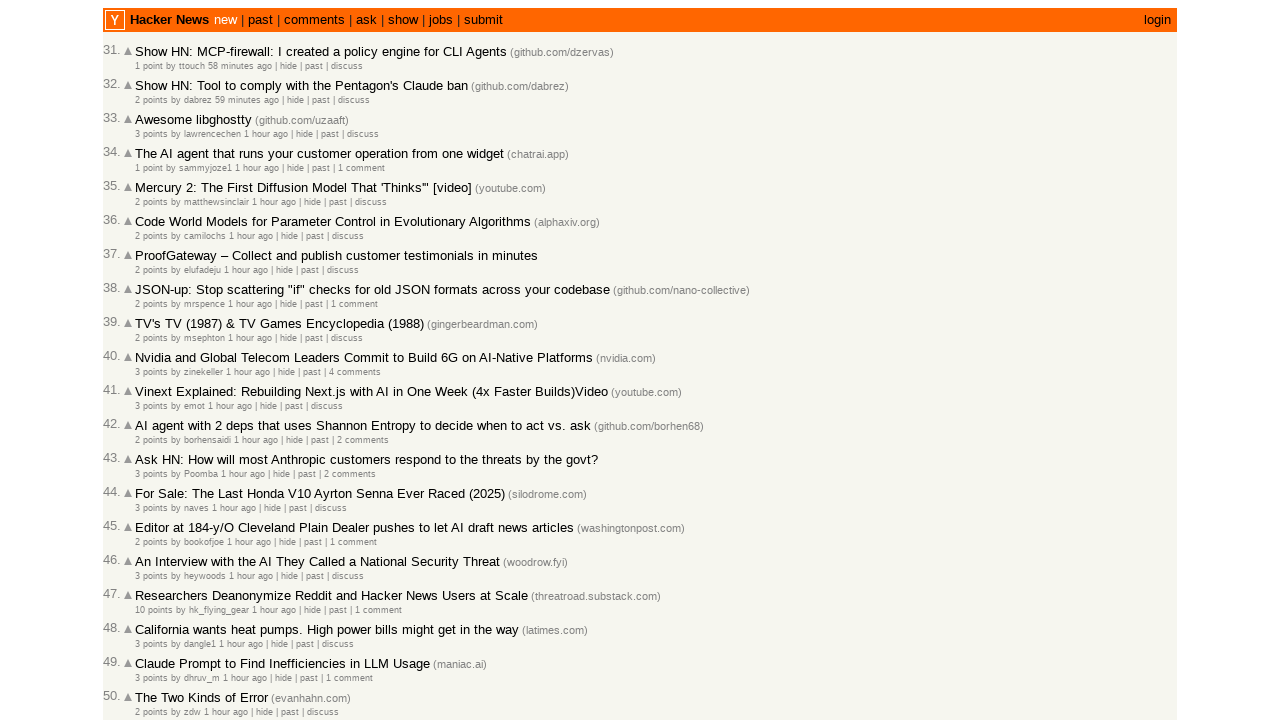

Extracted article timestamp: 2026-03-02T00:24:11 (article 32 of 100)
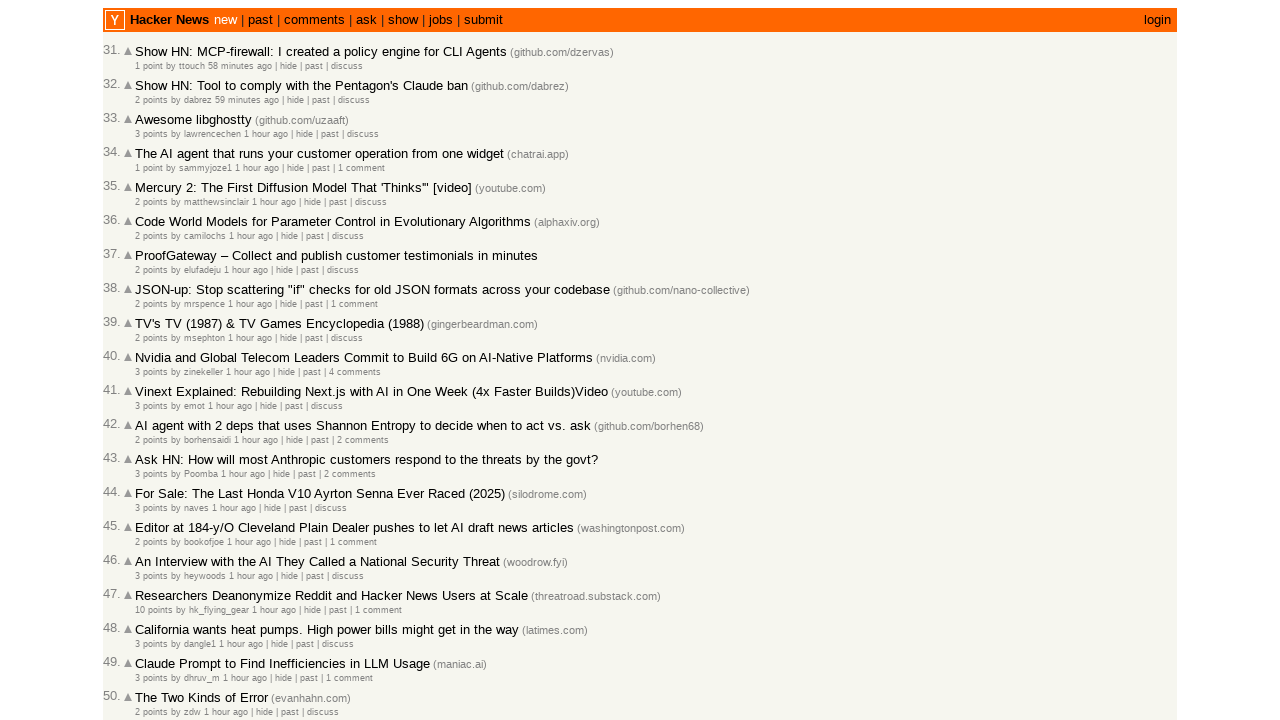

Extracted article timestamp: 2026-03-02T00:22:13 (article 33 of 100)
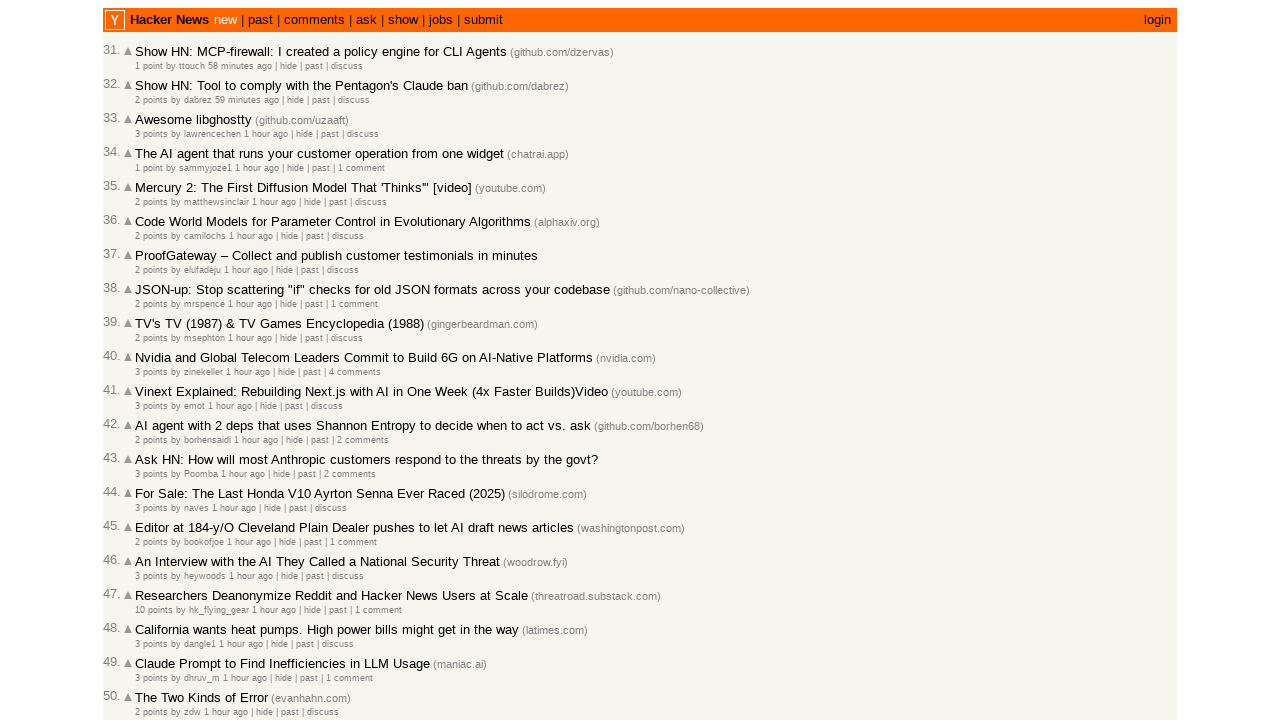

Extracted article timestamp: 2026-03-02T00:19:51 (article 34 of 100)
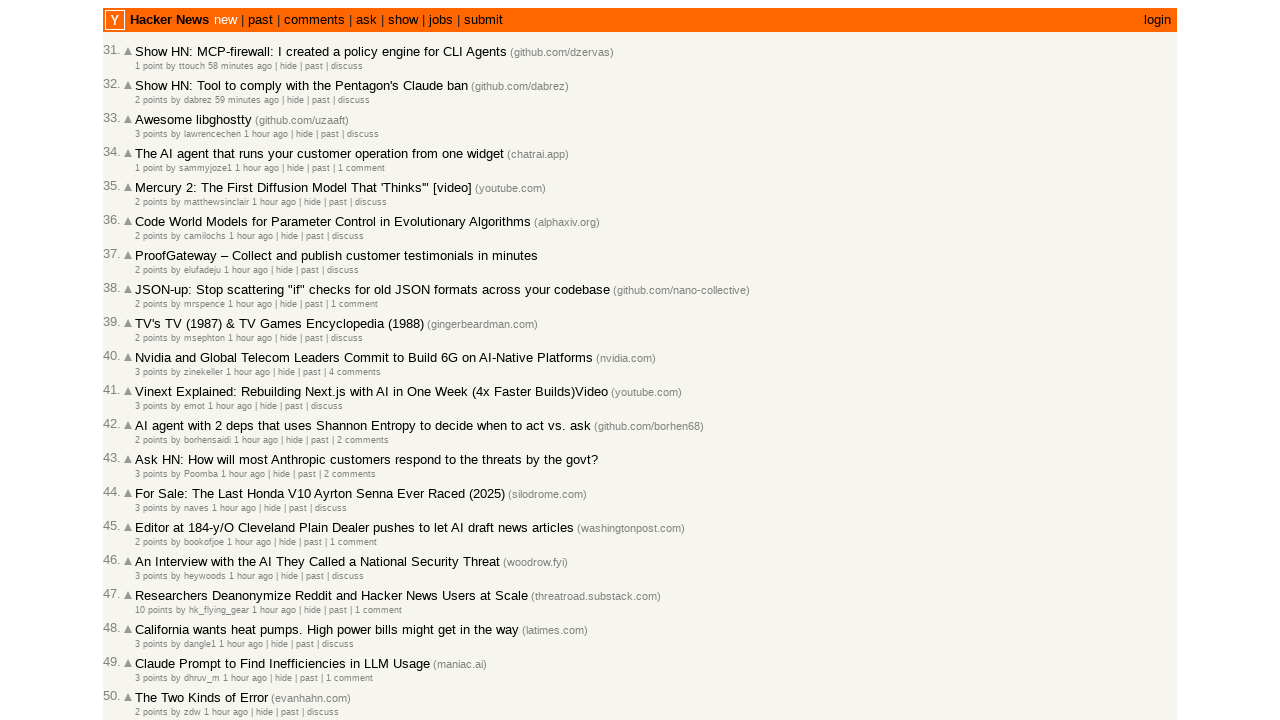

Extracted article timestamp: 2026-03-02T00:12:49 (article 35 of 100)
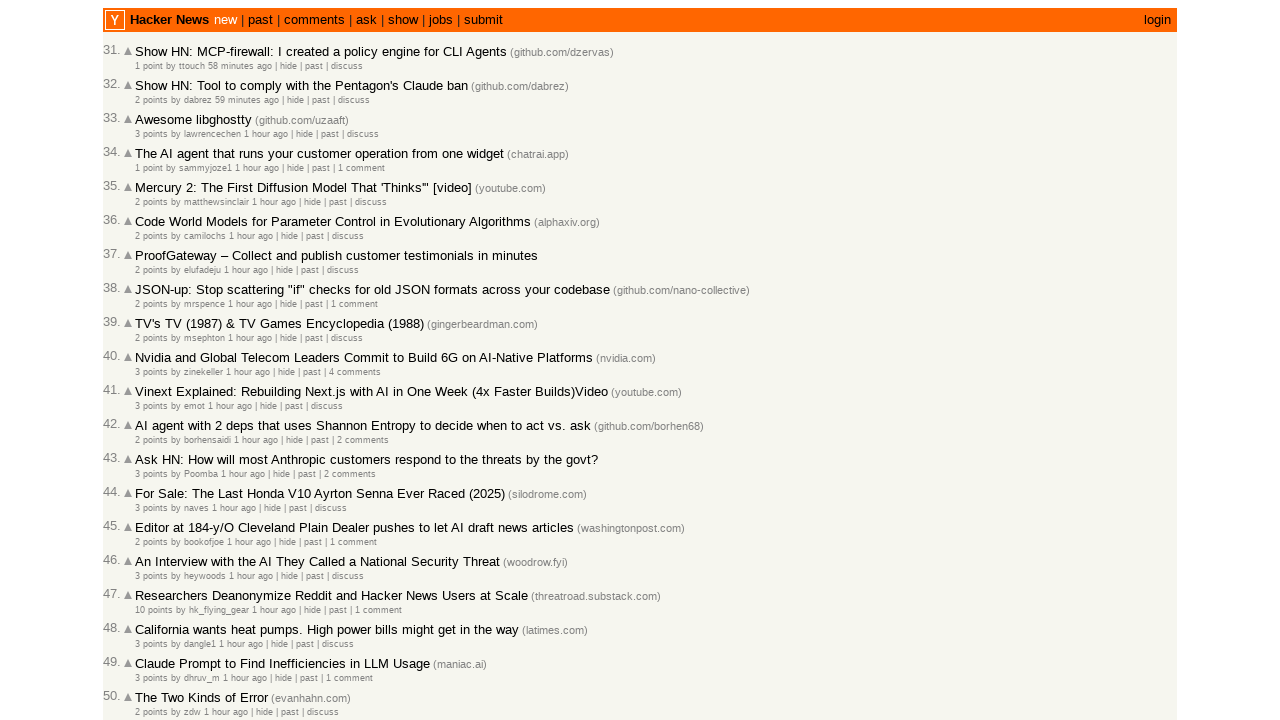

Extracted article timestamp: 2026-03-02T00:12:43 (article 36 of 100)
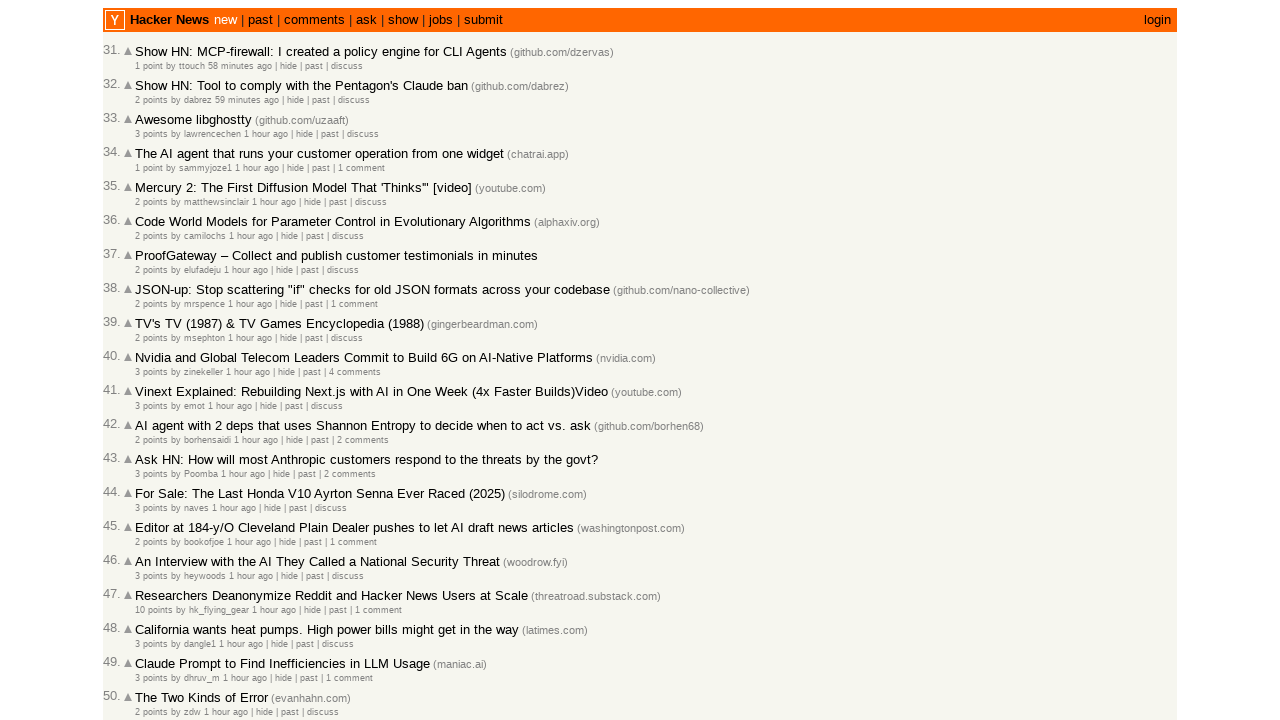

Extracted article timestamp: 2026-03-02T00:04:53 (article 37 of 100)
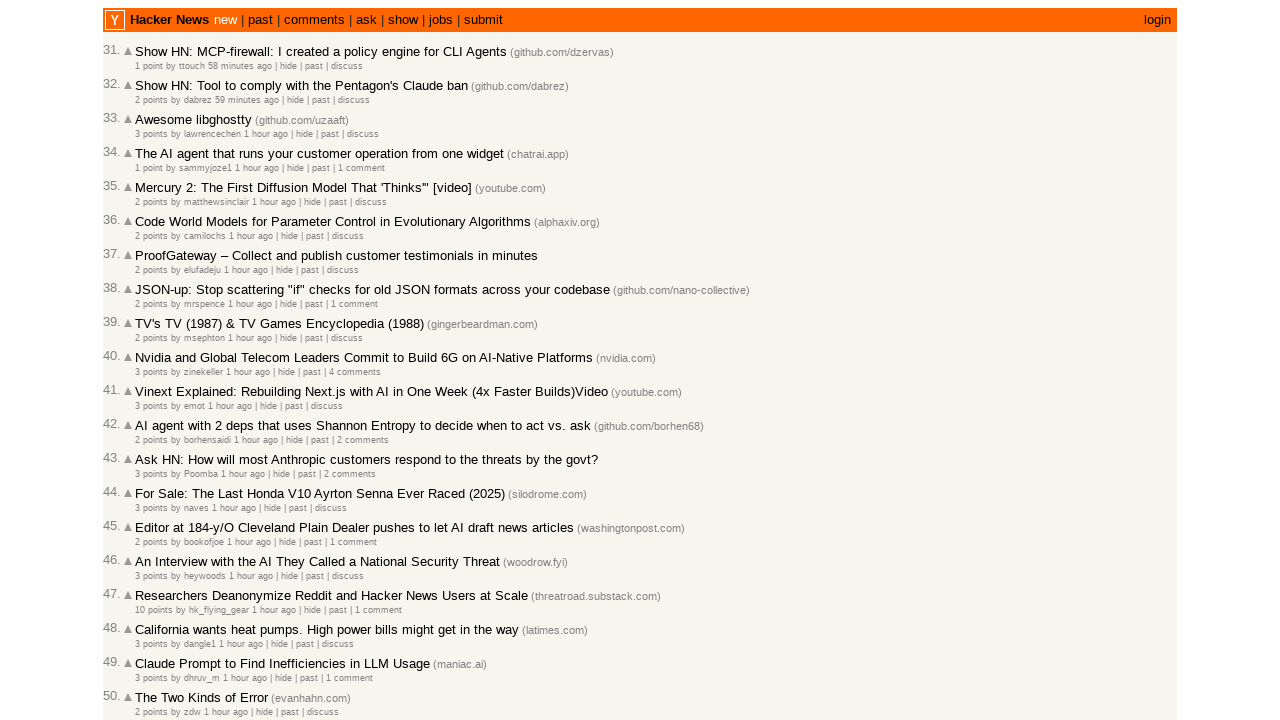

Extracted article timestamp: 2026-03-02T00:04:52 (article 38 of 100)
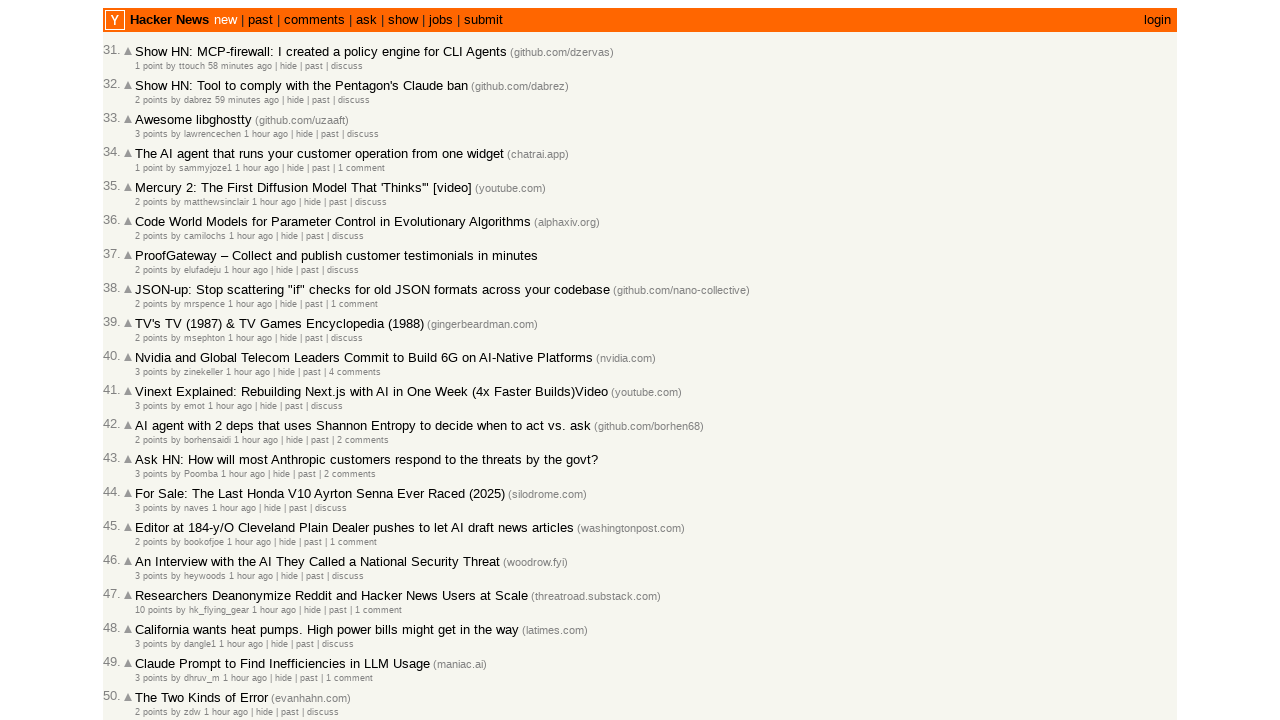

Extracted article timestamp: 2026-03-01T23:56:48 (article 39 of 100)
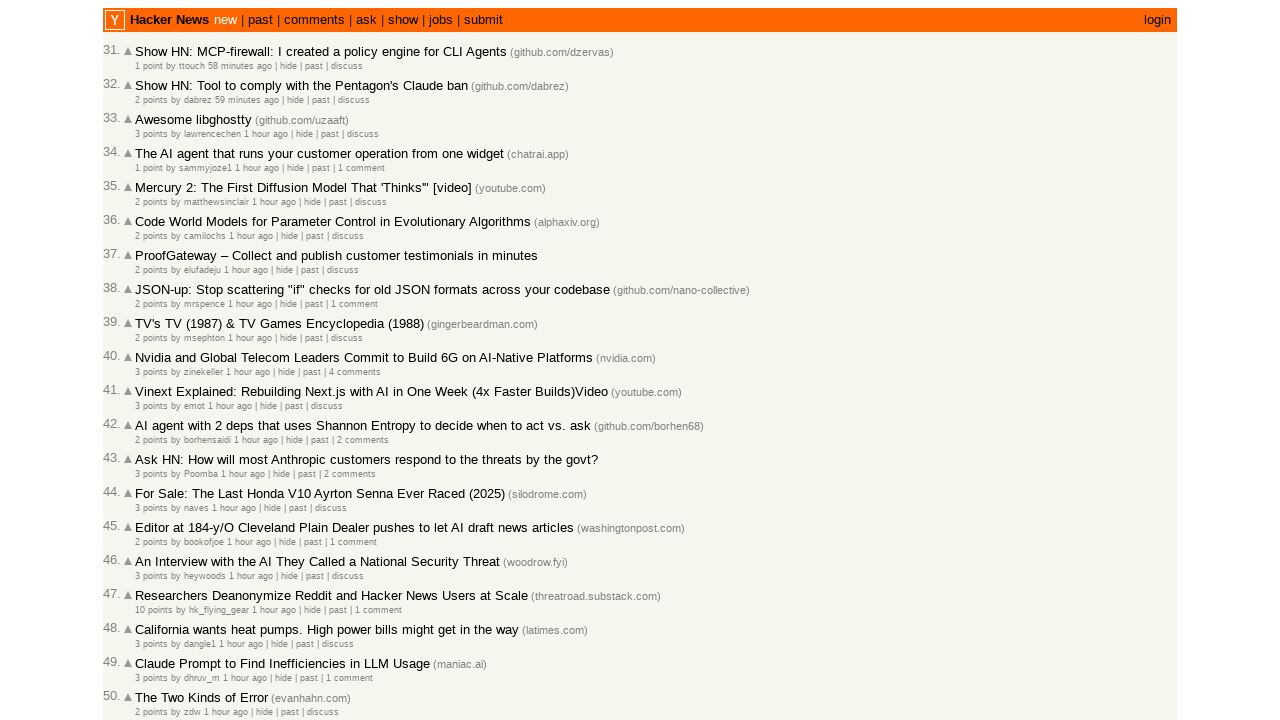

Extracted article timestamp: 2026-03-01T23:51:28 (article 40 of 100)
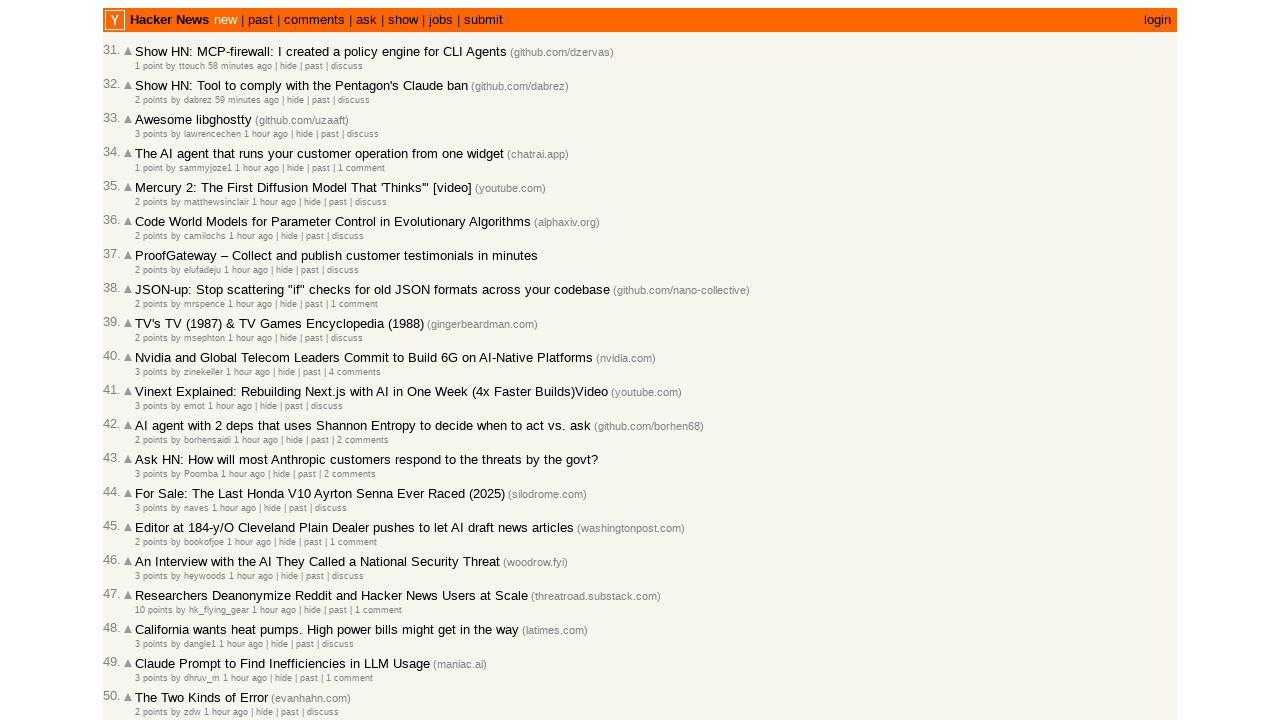

Extracted article timestamp: 2026-03-01T23:50:45 (article 41 of 100)
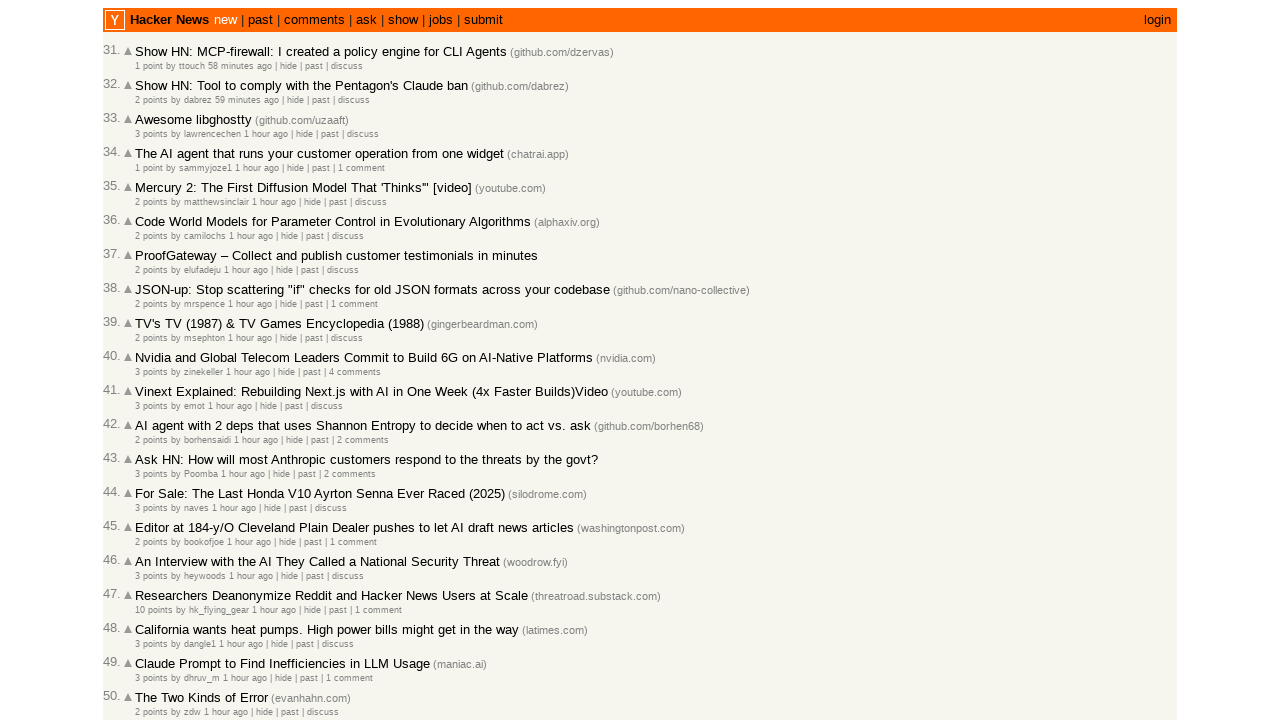

Extracted article timestamp: 2026-03-01T23:46:48 (article 42 of 100)
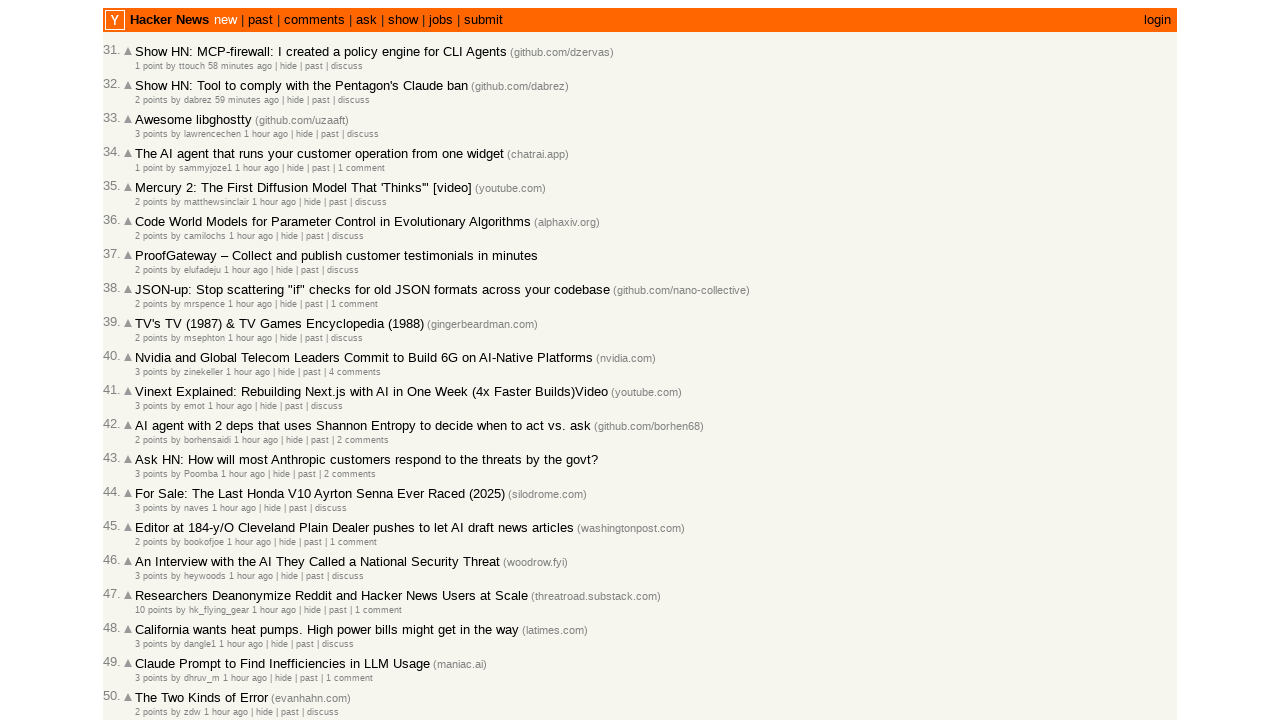

Extracted article timestamp: 2026-03-01T23:42:40 (article 43 of 100)
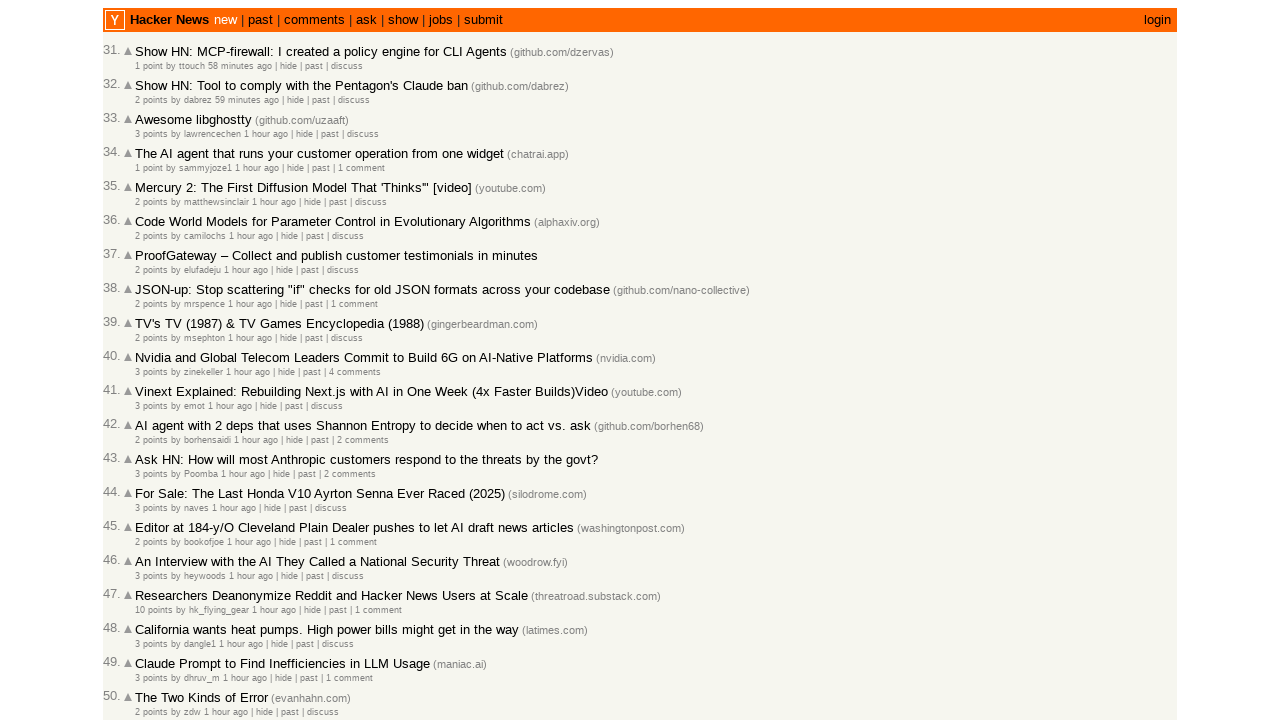

Extracted article timestamp: 2026-03-01T23:40:13 (article 44 of 100)
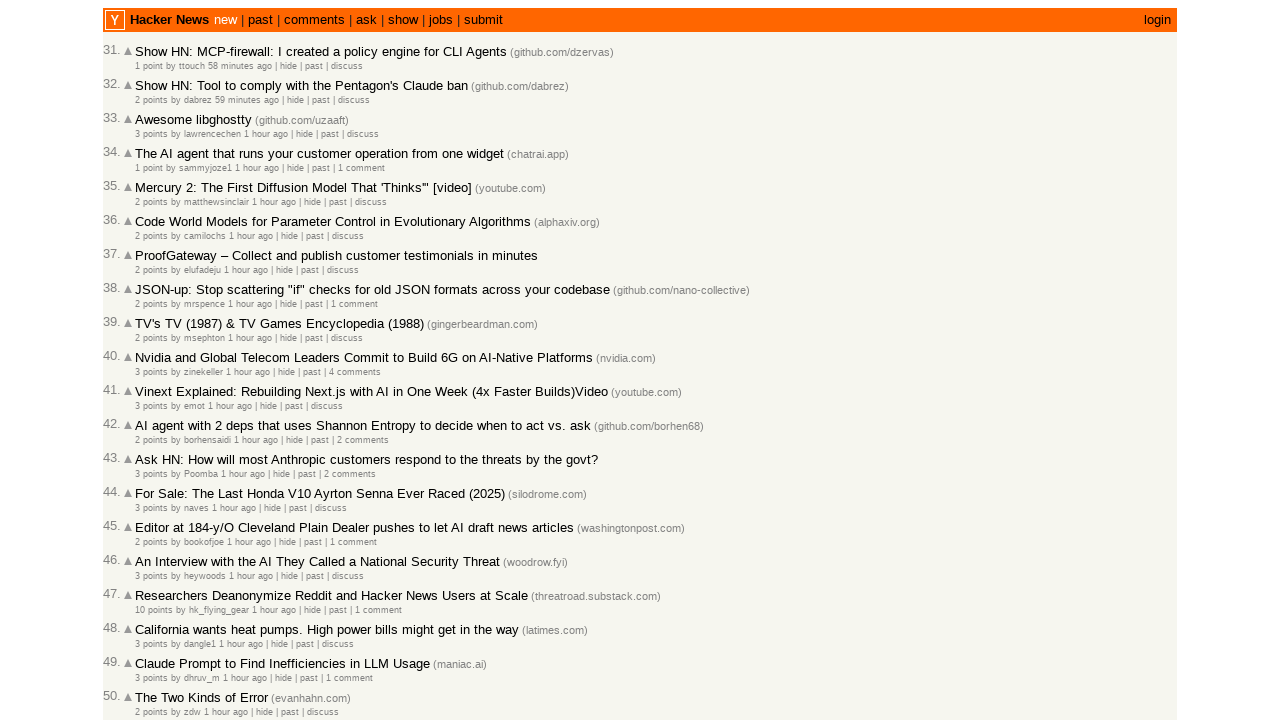

Extracted article timestamp: 2026-03-01T23:37:02 (article 45 of 100)
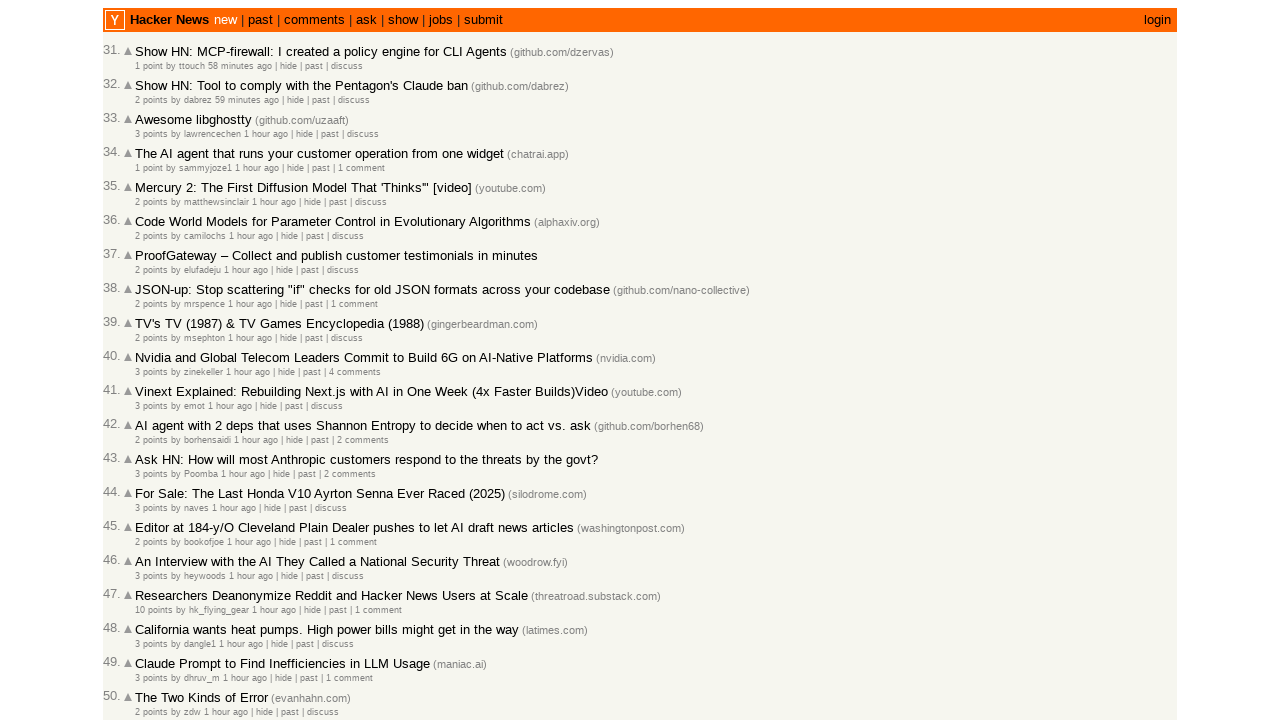

Extracted article timestamp: 2026-03-01T23:33:18 (article 46 of 100)
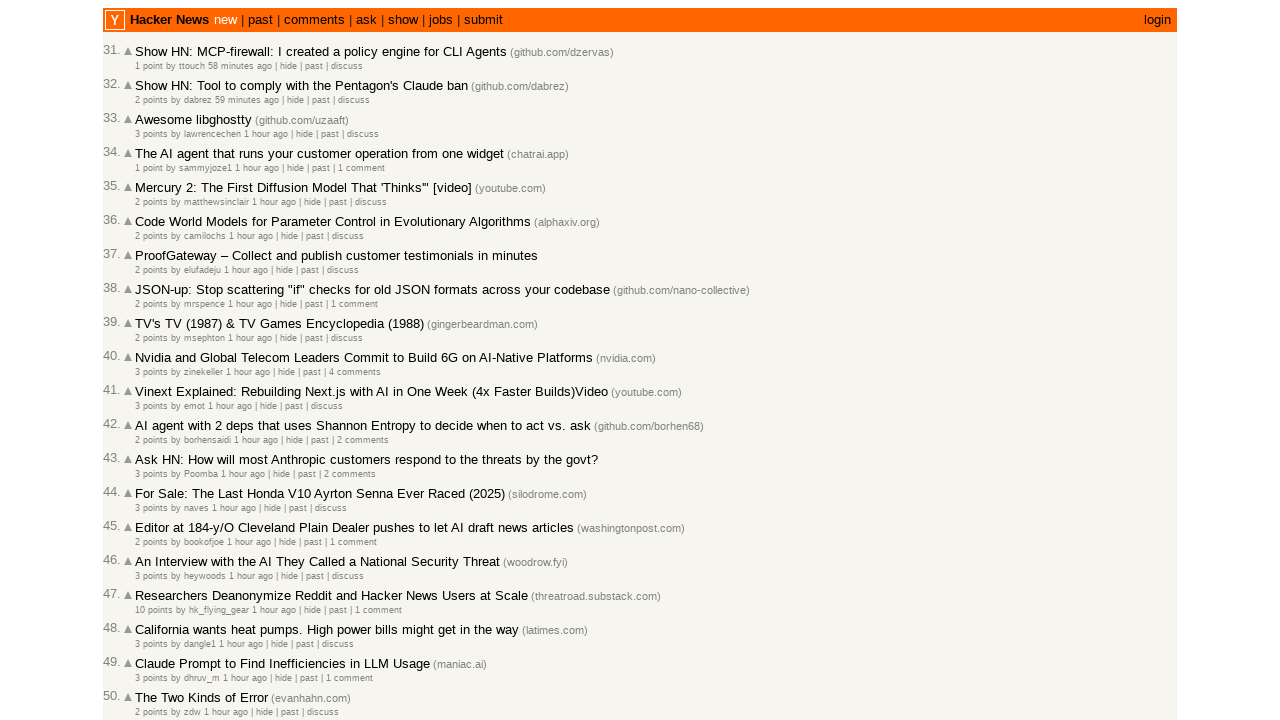

Extracted article timestamp: 2026-03-01T23:31:33 (article 47 of 100)
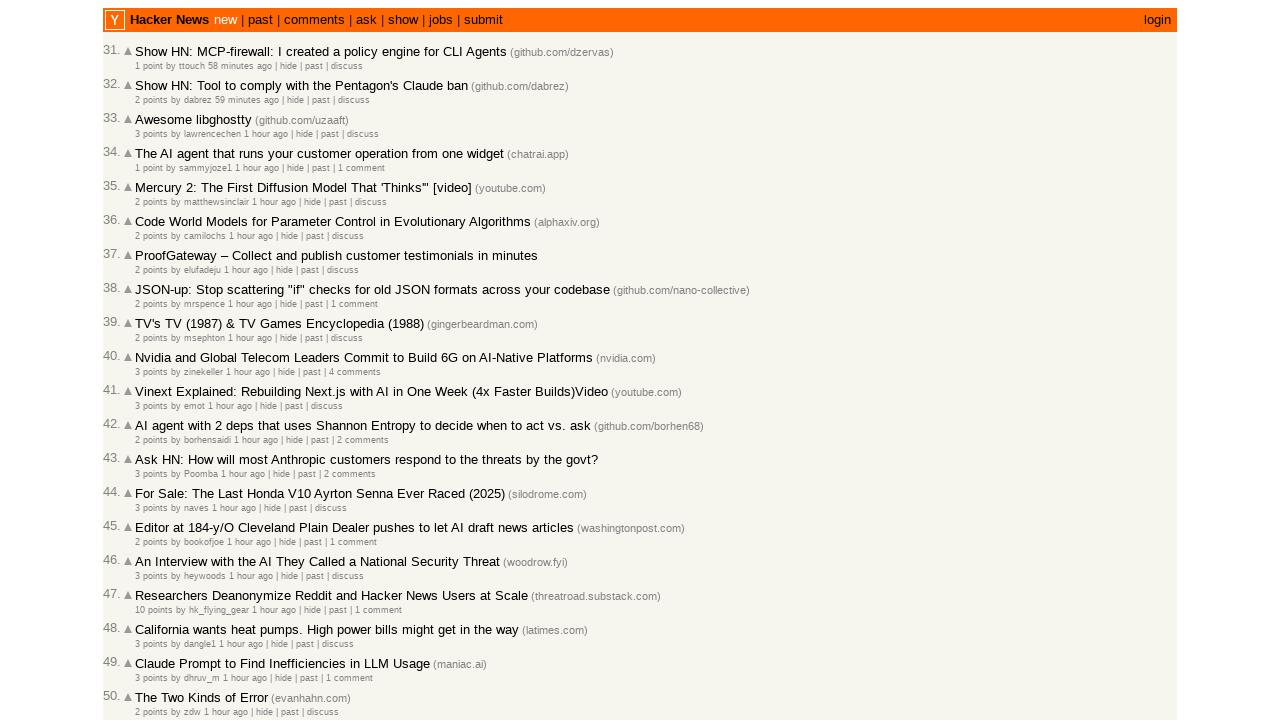

Extracted article timestamp: 2026-03-01T23:31:21 (article 48 of 100)
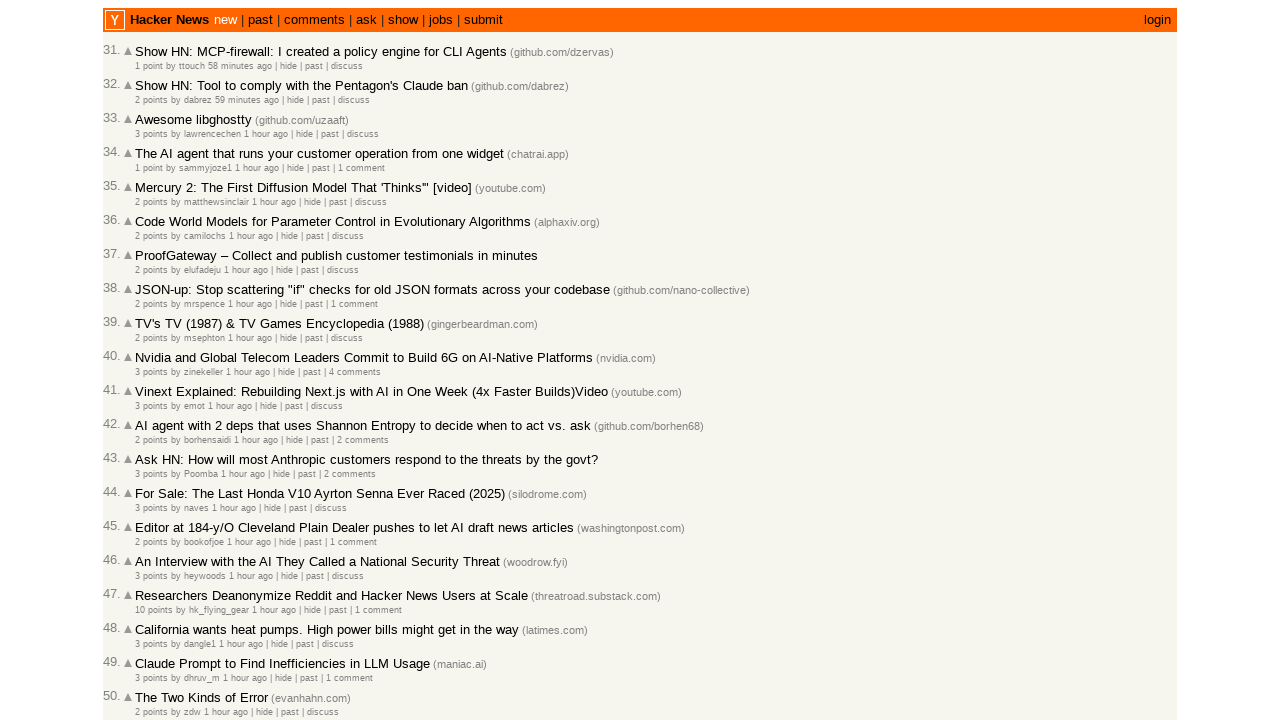

Extracted article timestamp: 2026-03-01T23:30:50 (article 49 of 100)
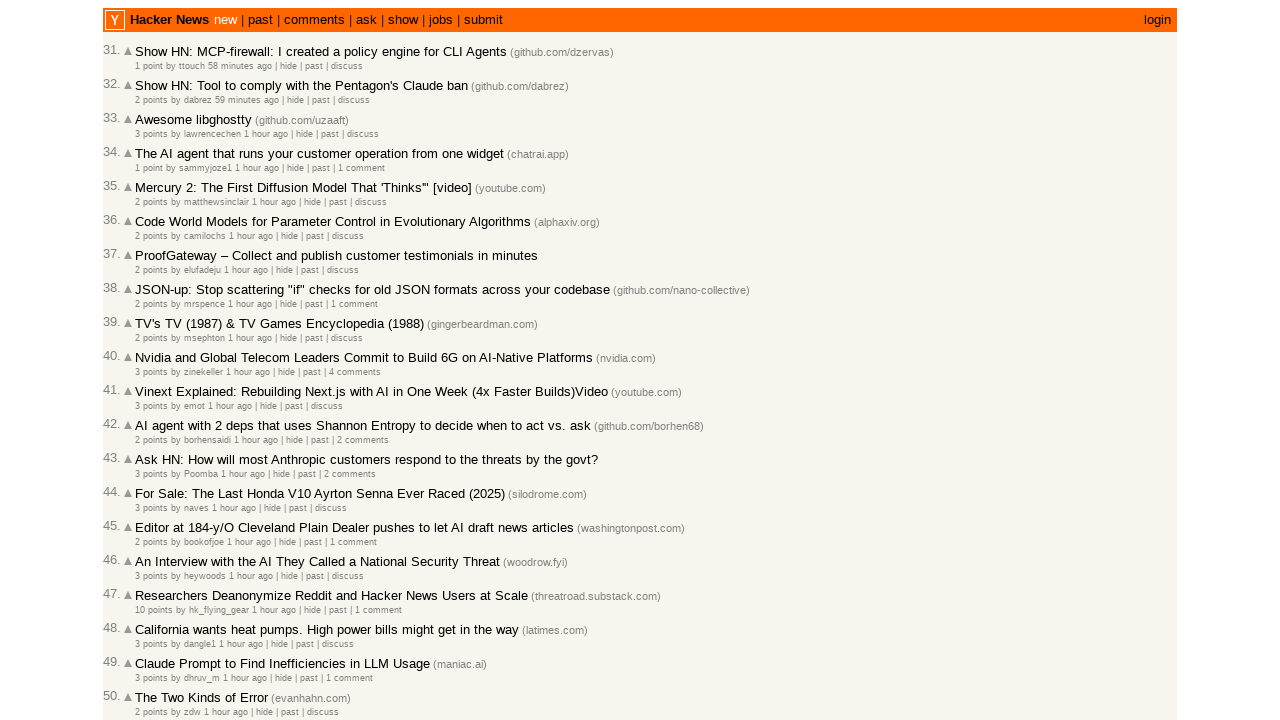

Extracted article timestamp: 2026-03-01T23:29:40 (article 50 of 100)
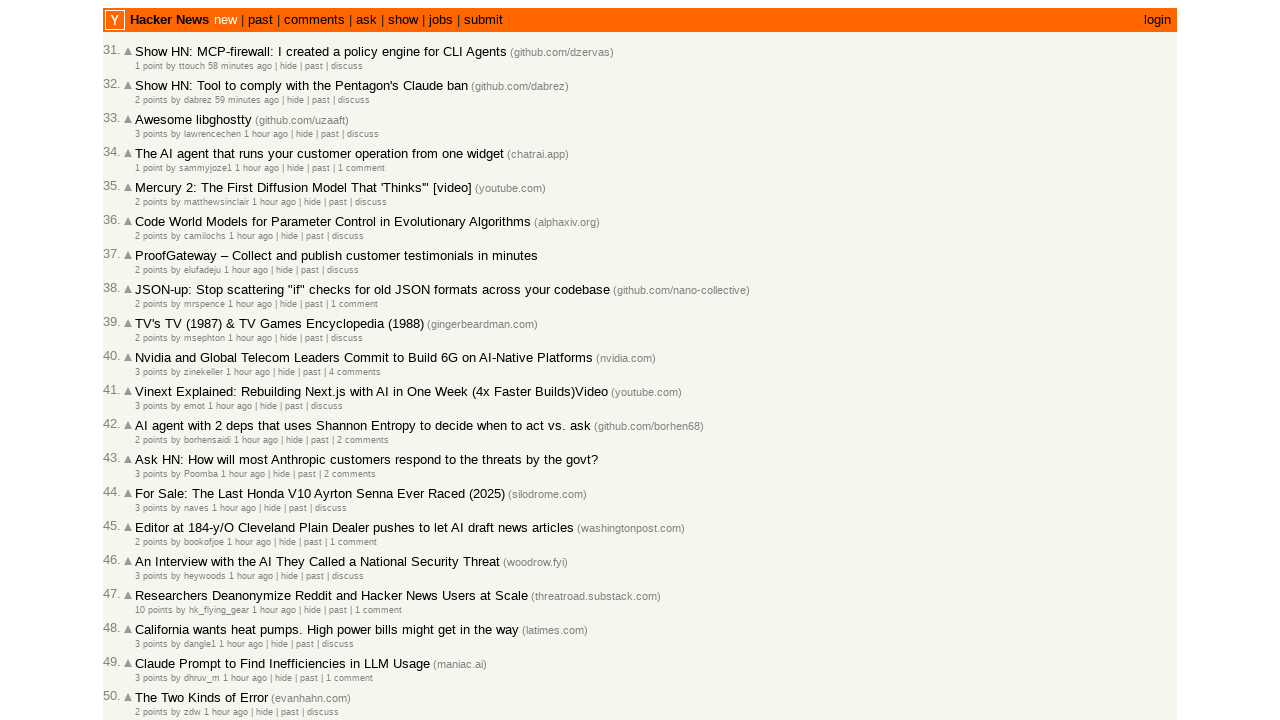

Extracted article timestamp: 2026-03-01T23:29:00 (article 51 of 100)
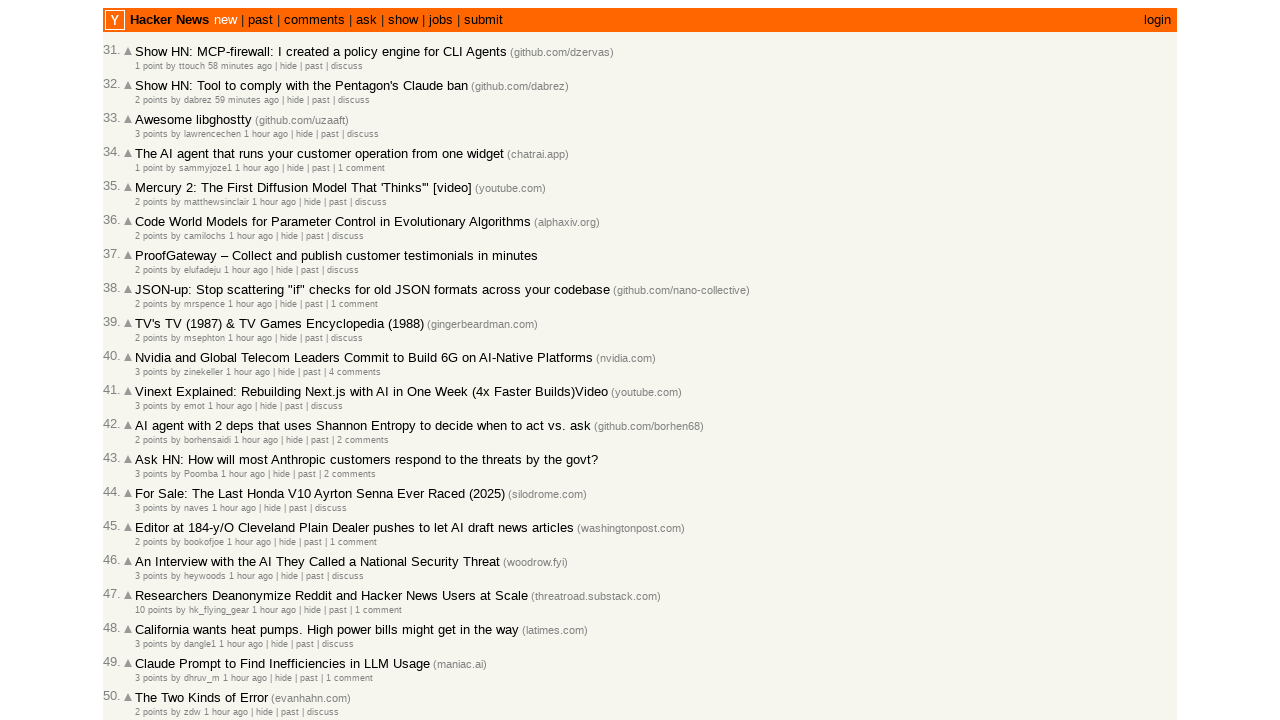

Extracted article timestamp: 2026-03-01T23:28:13 (article 52 of 100)
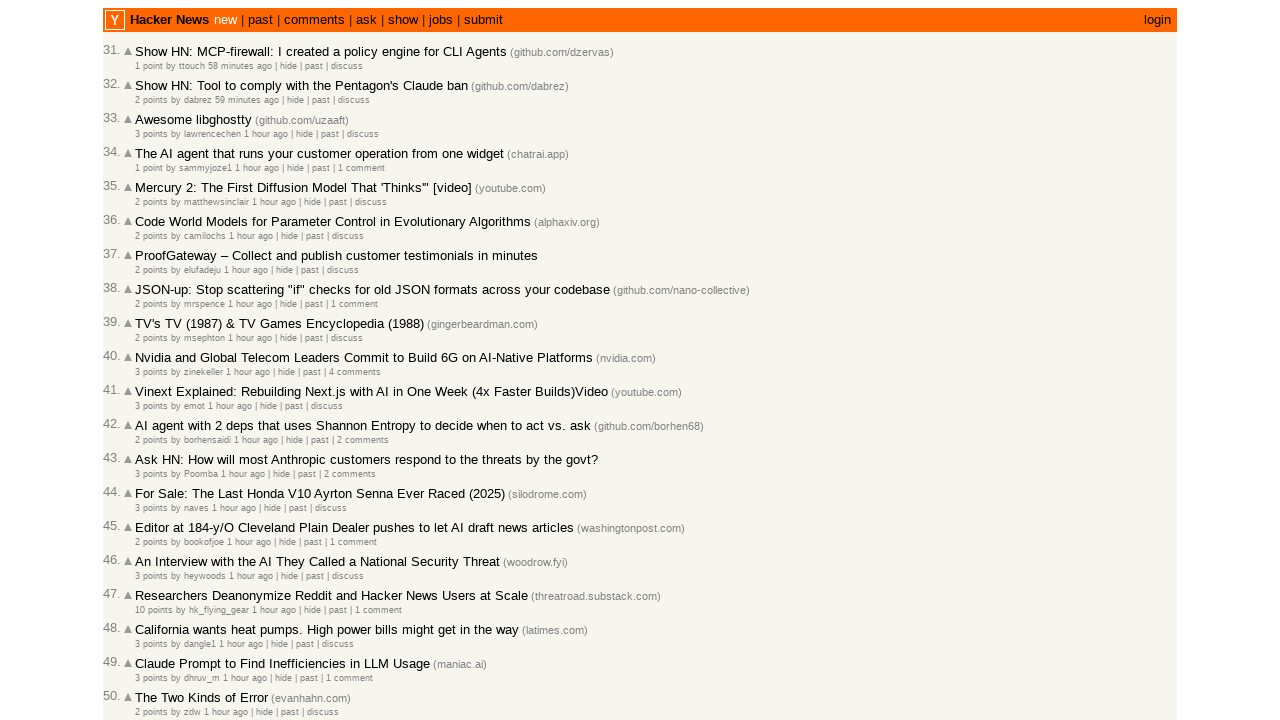

Extracted article timestamp: 2026-03-01T23:26:22 (article 53 of 100)
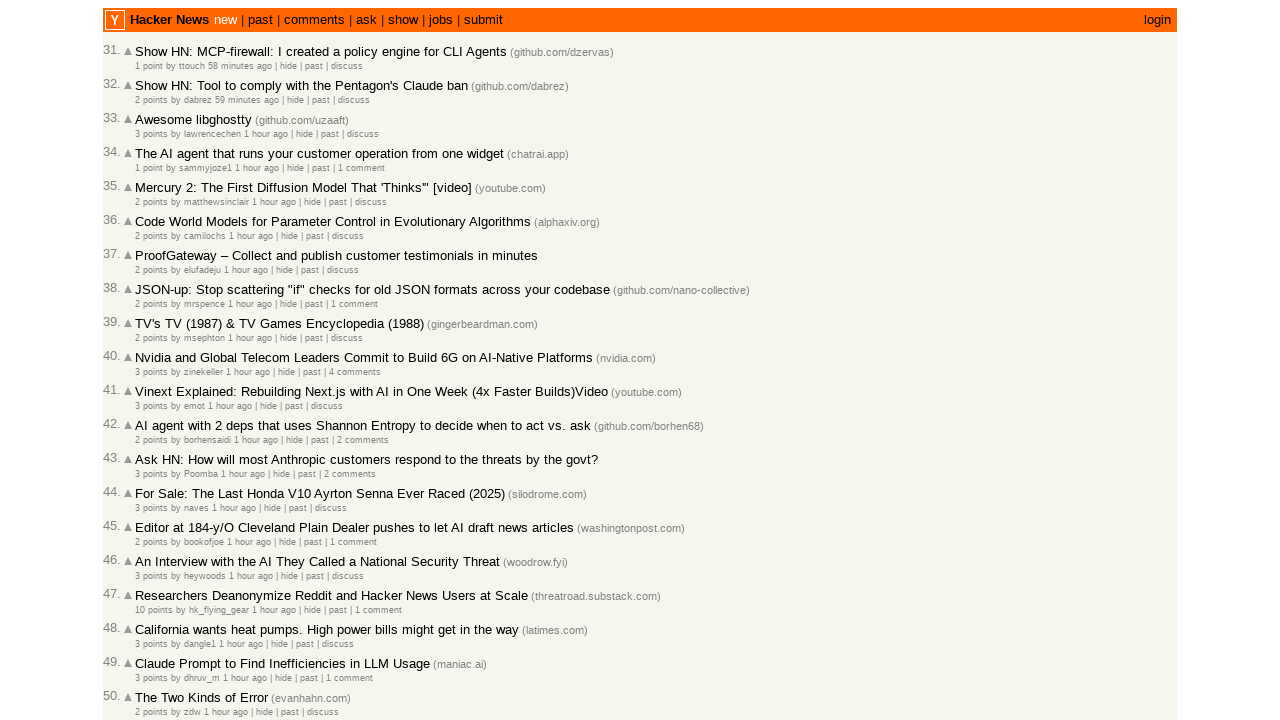

Extracted article timestamp: 2026-03-01T23:25:01 (article 54 of 100)
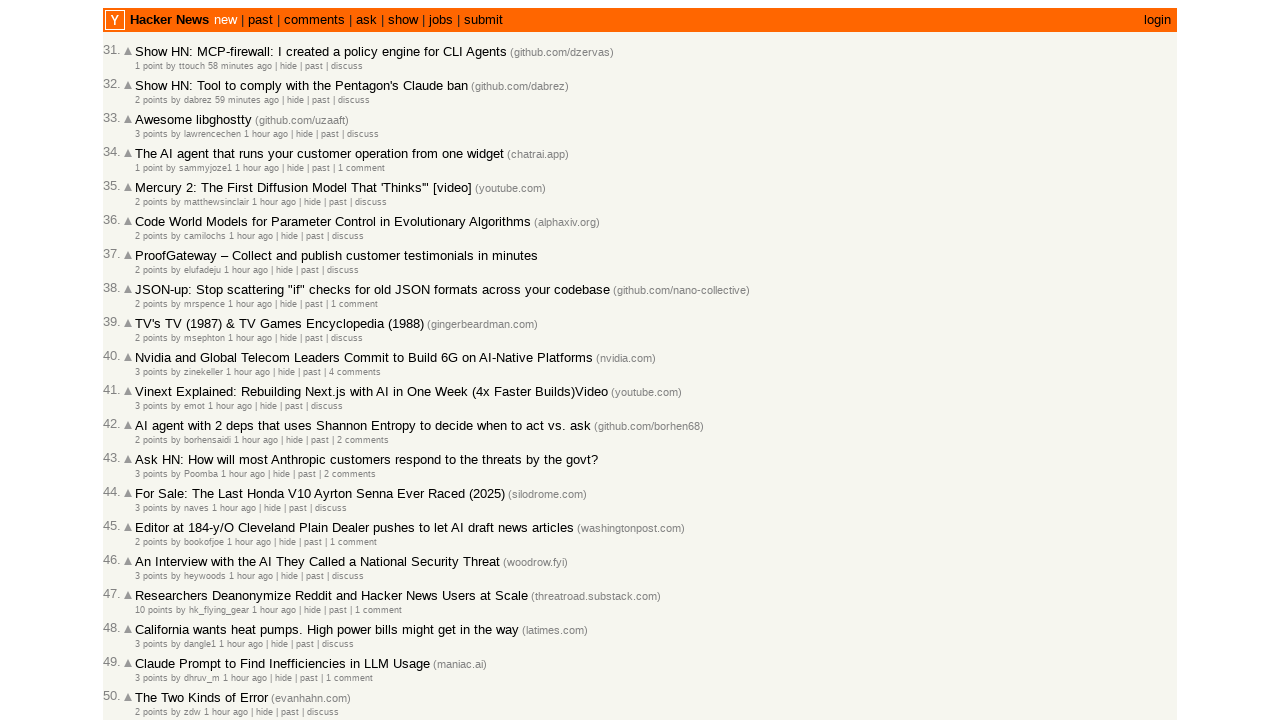

Extracted article timestamp: 2026-03-01T23:20:49 (article 55 of 100)
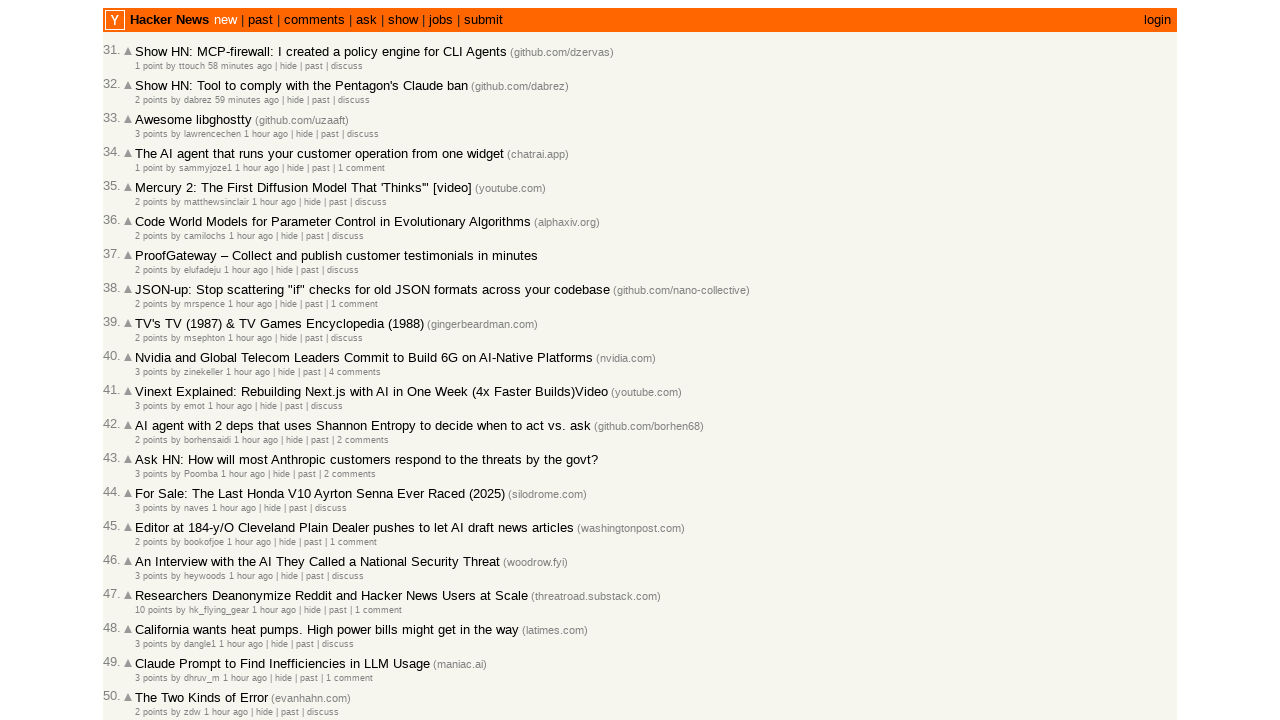

Extracted article timestamp: 2026-03-01T23:19:58 (article 56 of 100)
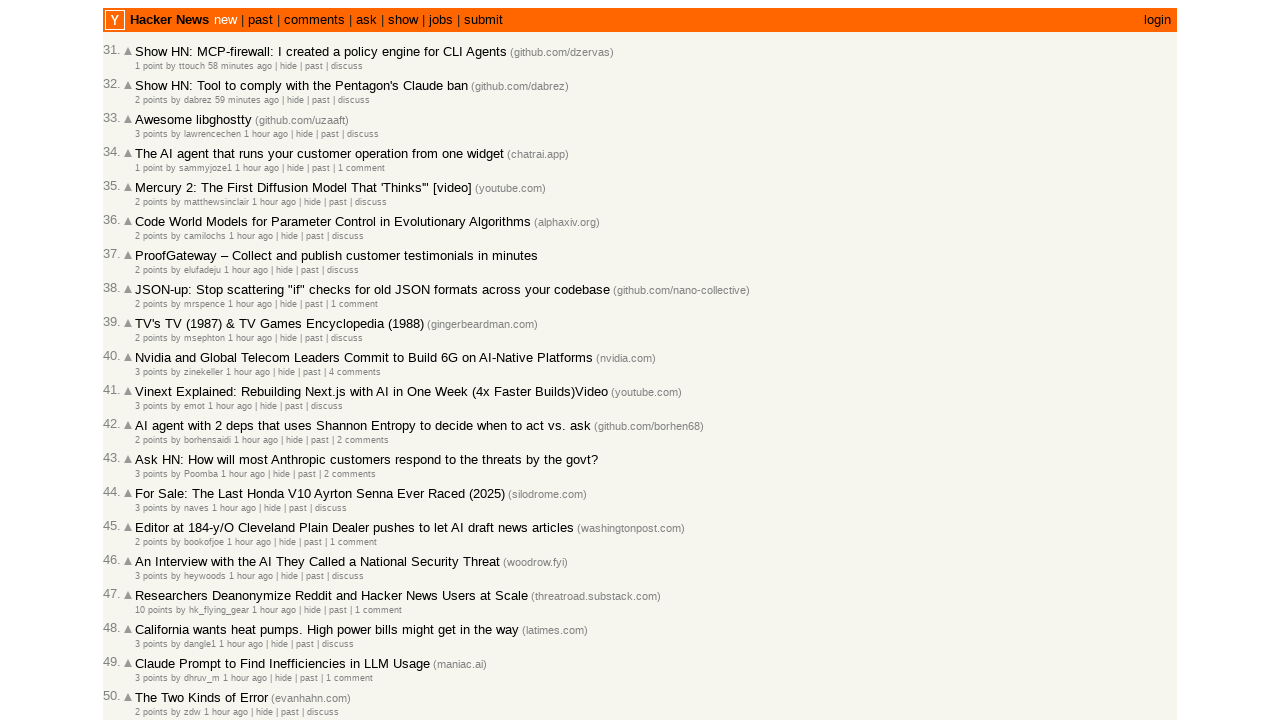

Extracted article timestamp: 2026-03-01T23:18:42 (article 57 of 100)
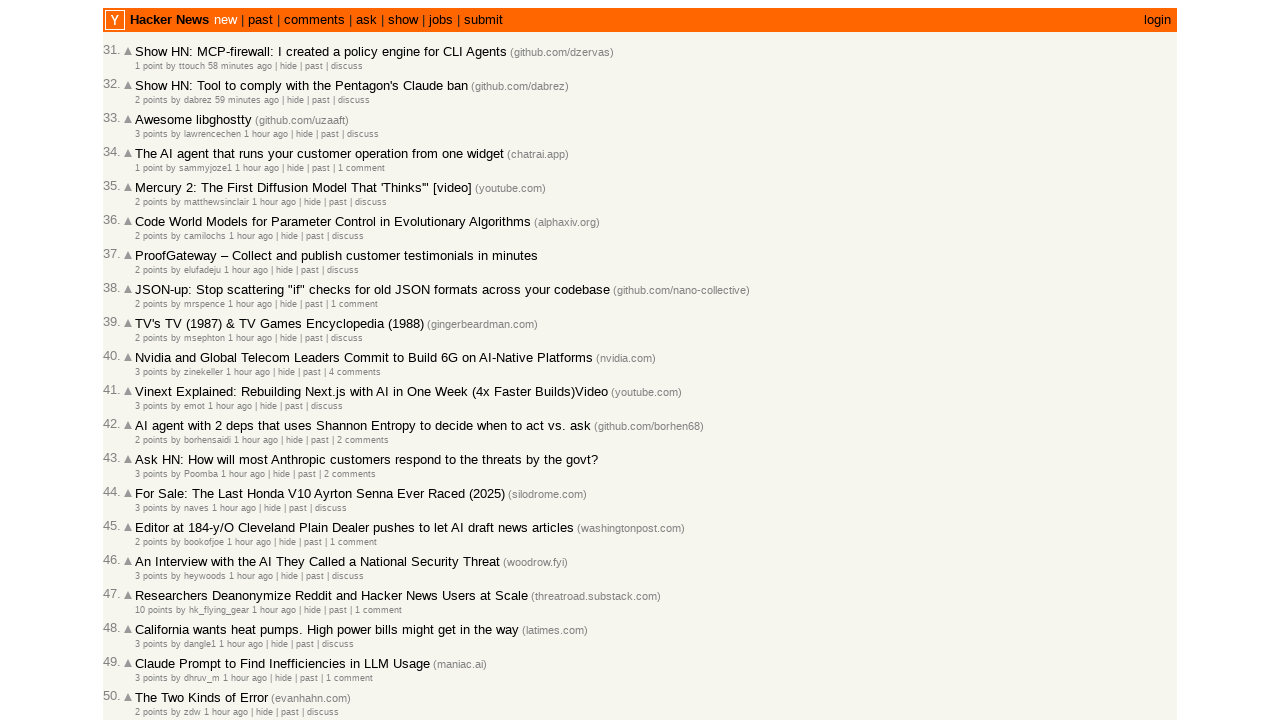

Extracted article timestamp: 2026-03-01T23:17:13 (article 58 of 100)
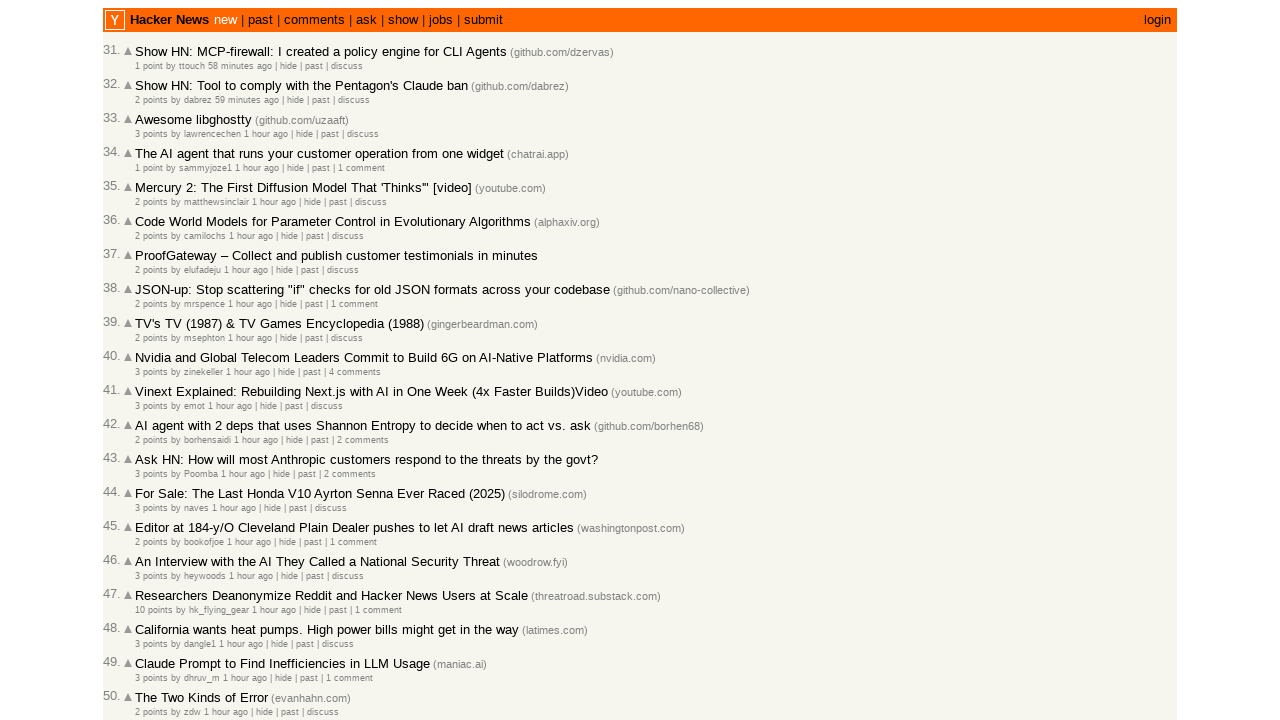

Extracted article timestamp: 2026-03-01T23:16:25 (article 59 of 100)
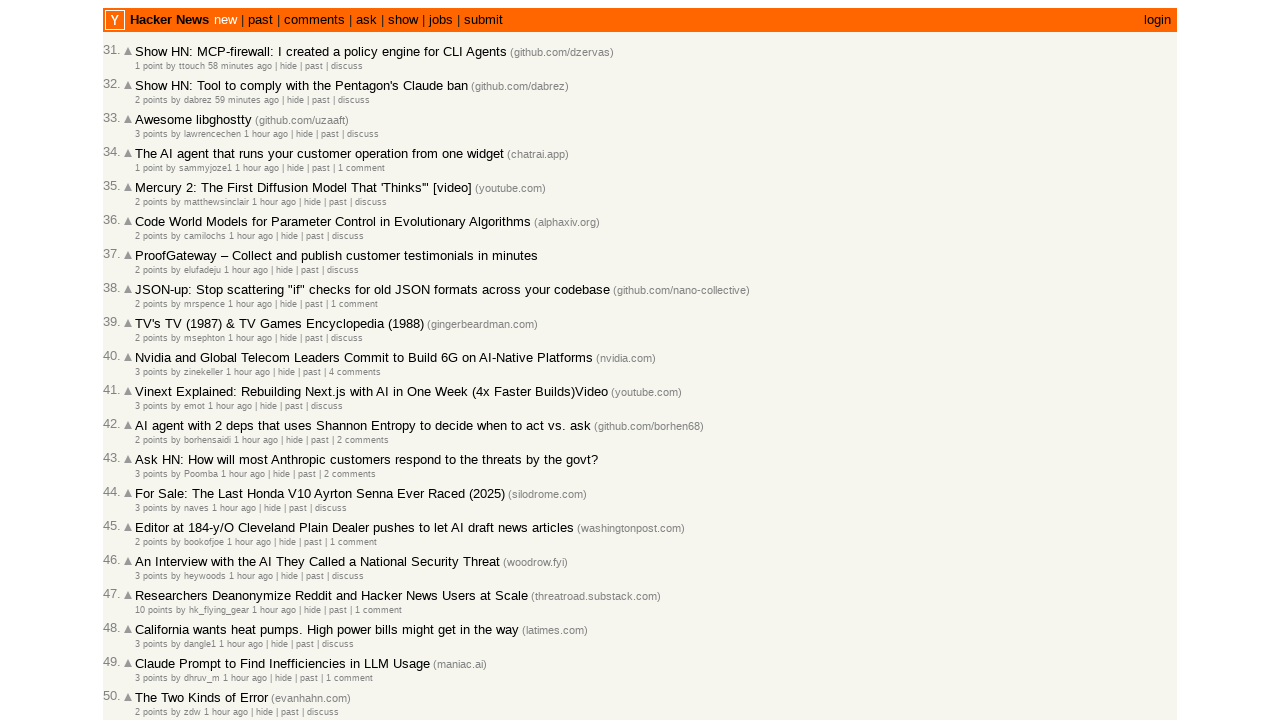

Extracted article timestamp: 2026-03-01T23:15:16 (article 60 of 100)
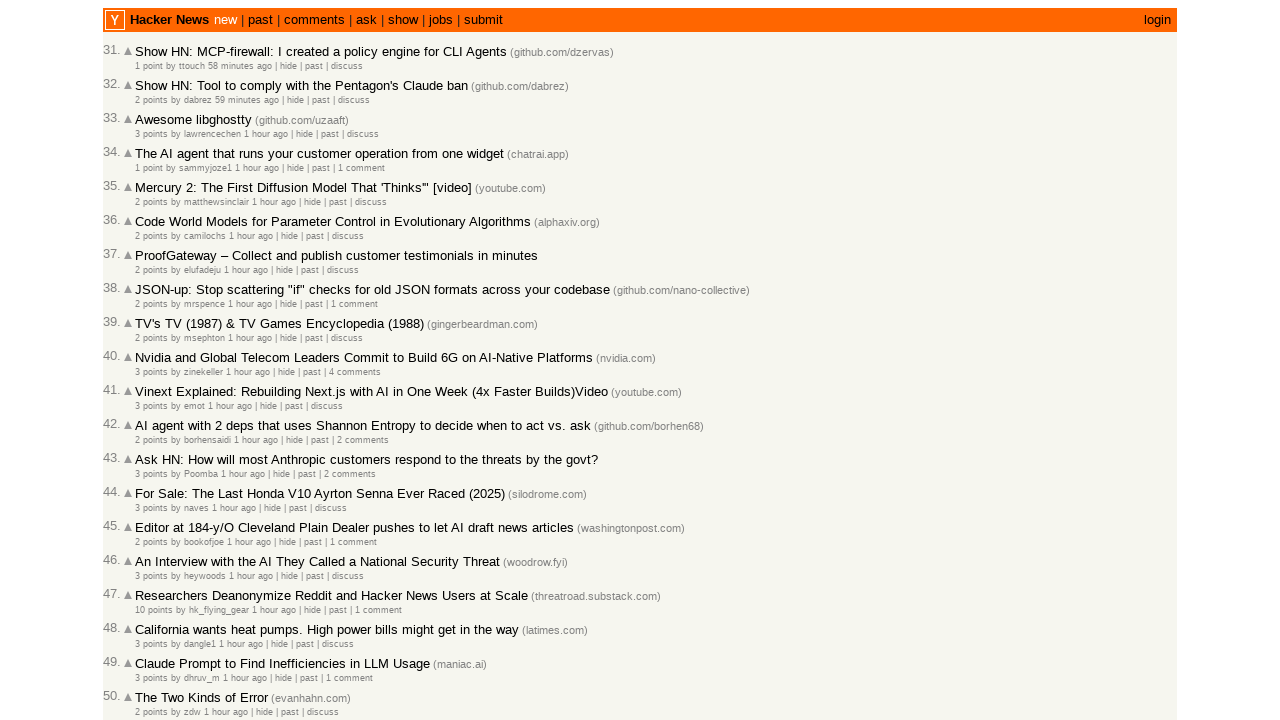

Clicked 'More' link to load next page (collected 60 articles so far) at (149, 616) on a.morelink
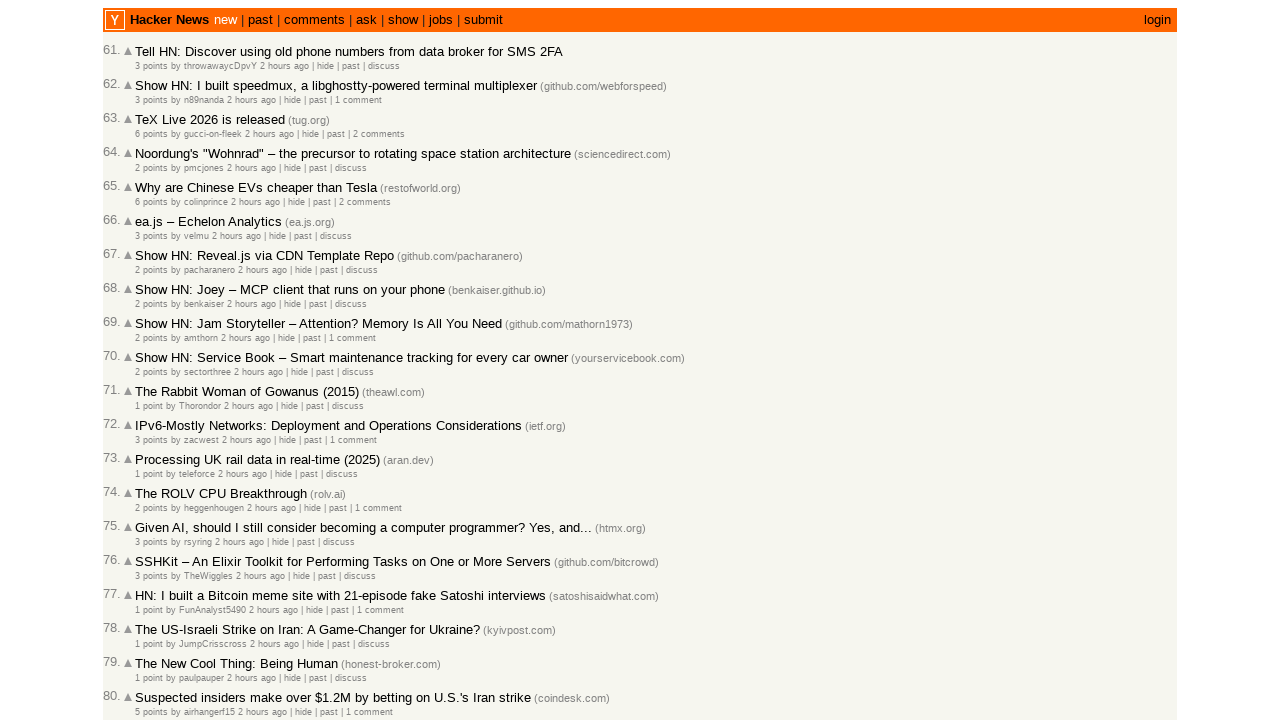

Next page articles loaded
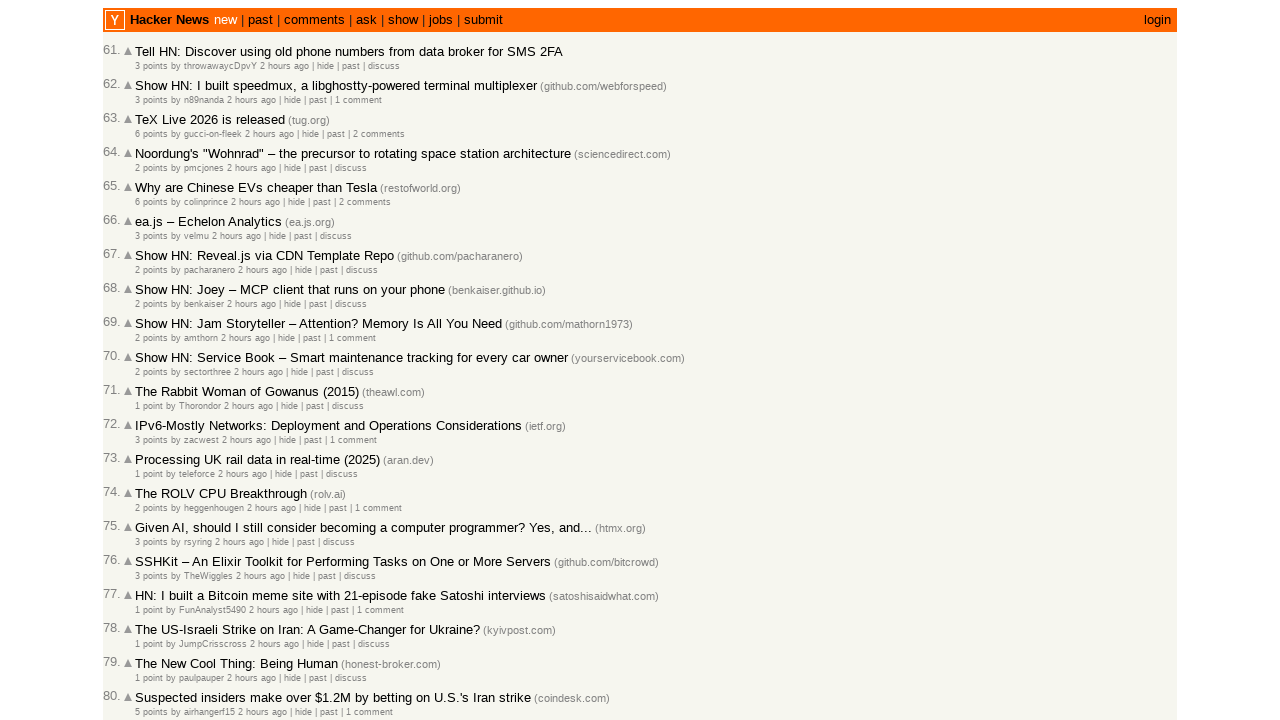

Found 94 rows in articles table
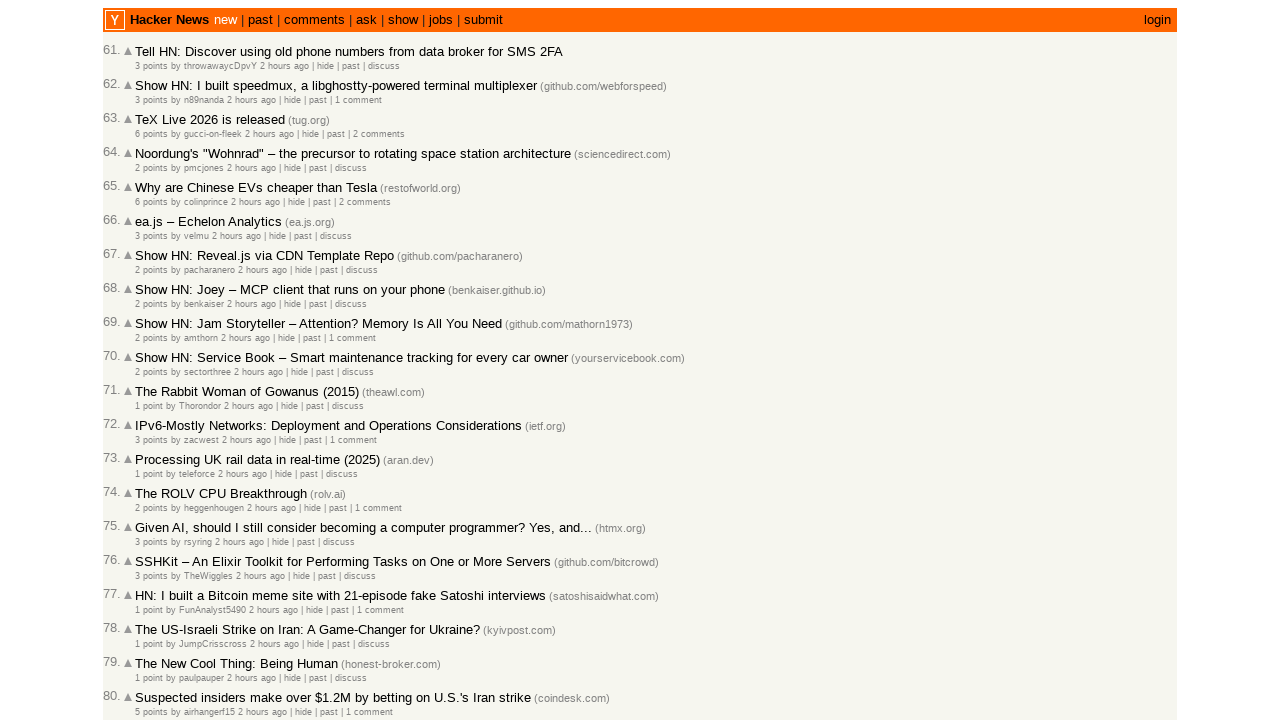

Extracted article timestamp: 2026-03-01T23:13:06 (article 61 of 100)
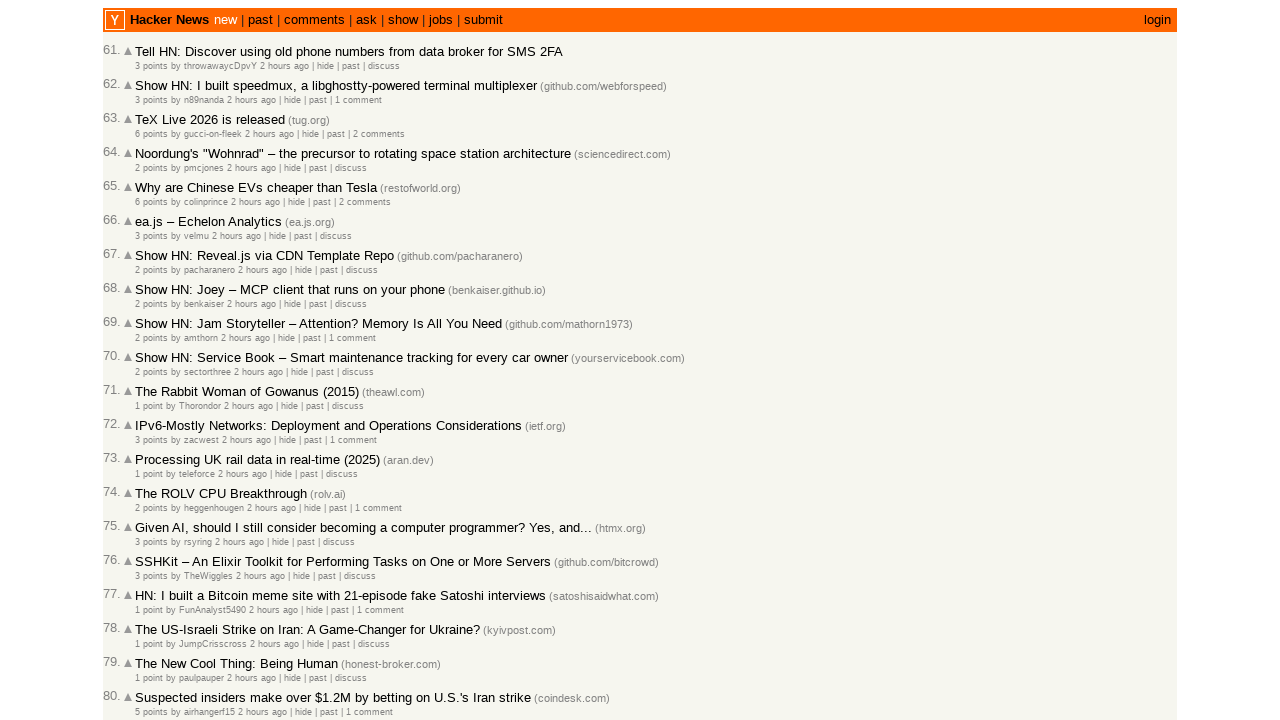

Extracted article timestamp: 2026-03-01T23:12:34 (article 62 of 100)
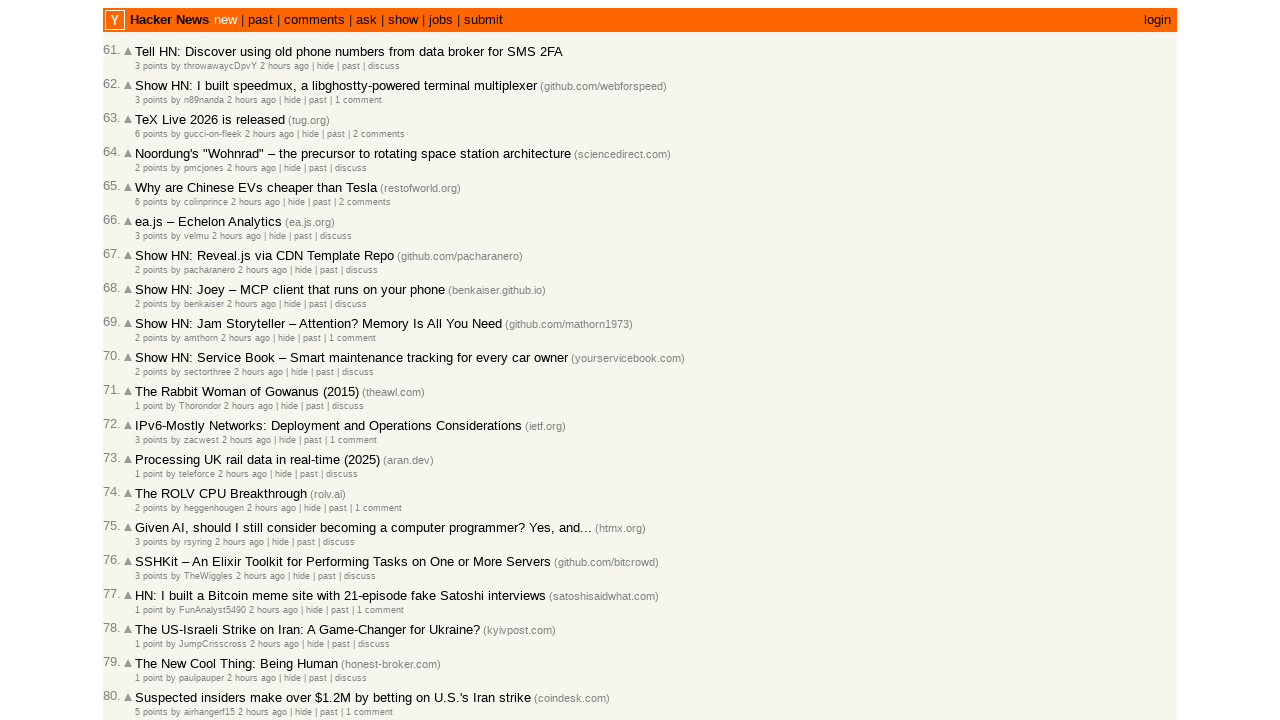

Extracted article timestamp: 2026-03-01T23:10:46 (article 63 of 100)
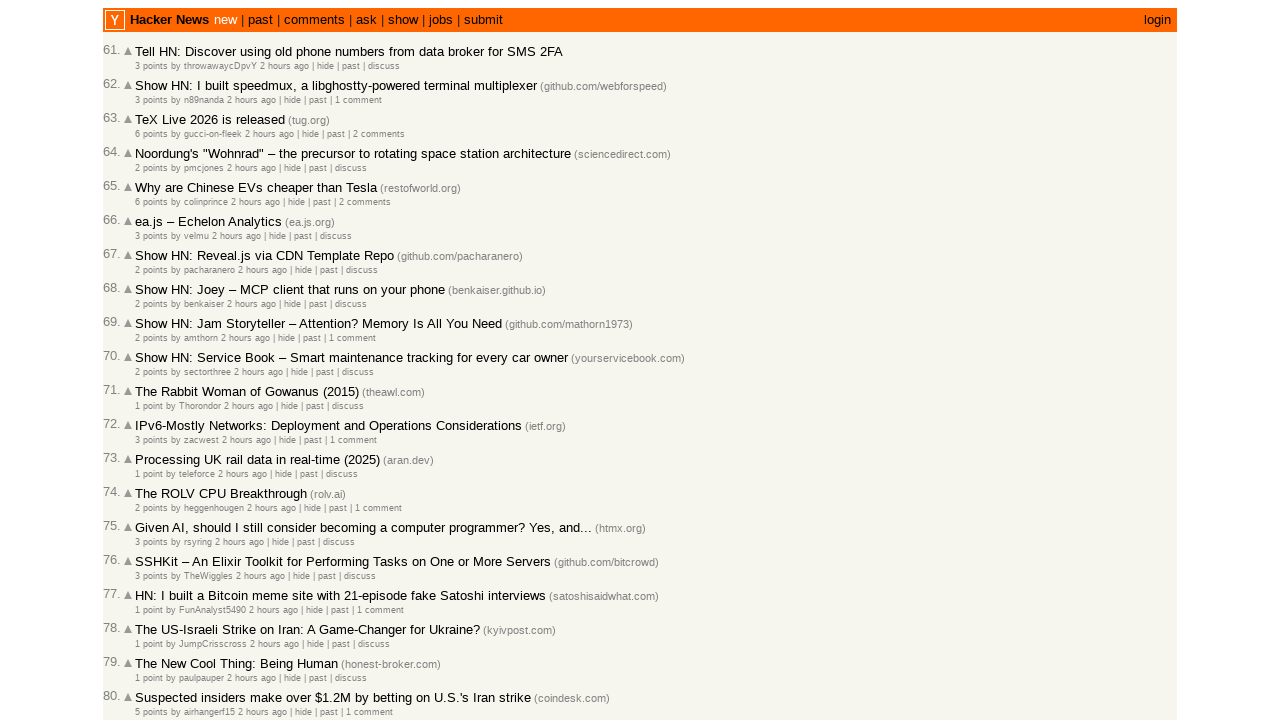

Extracted article timestamp: 2026-03-01T23:09:39 (article 64 of 100)
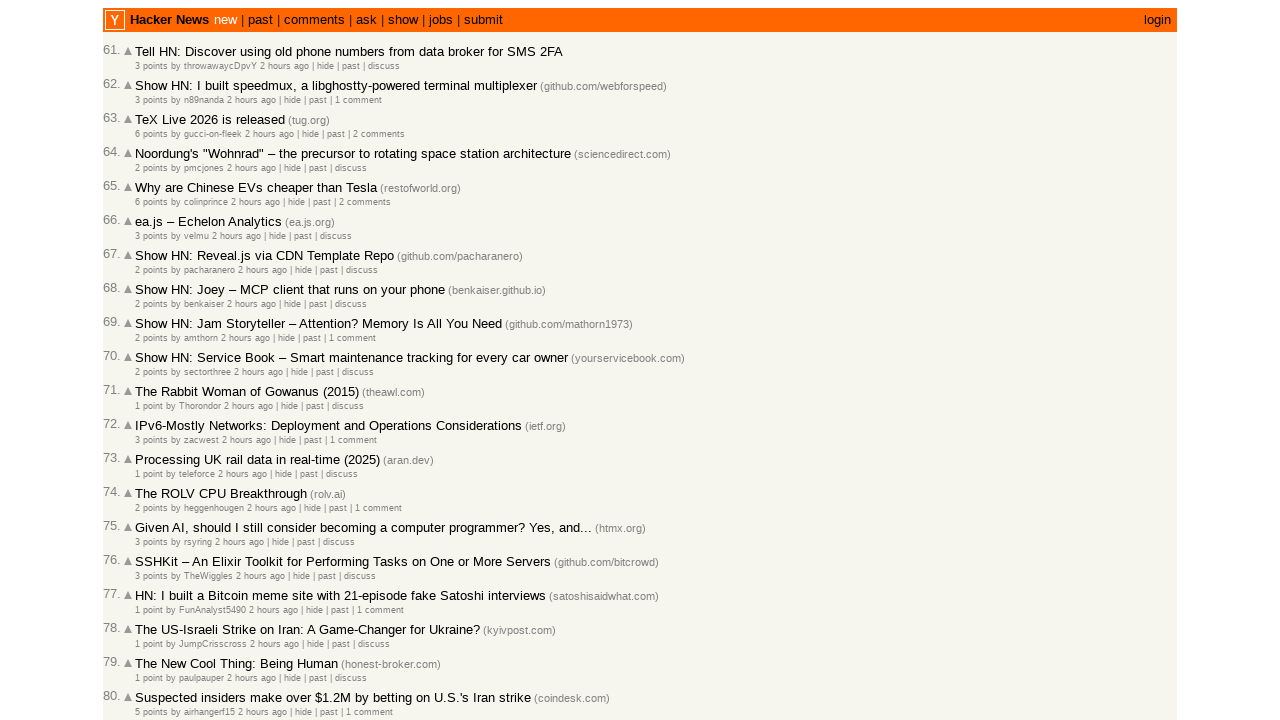

Extracted article timestamp: 2026-03-01T23:09:24 (article 65 of 100)
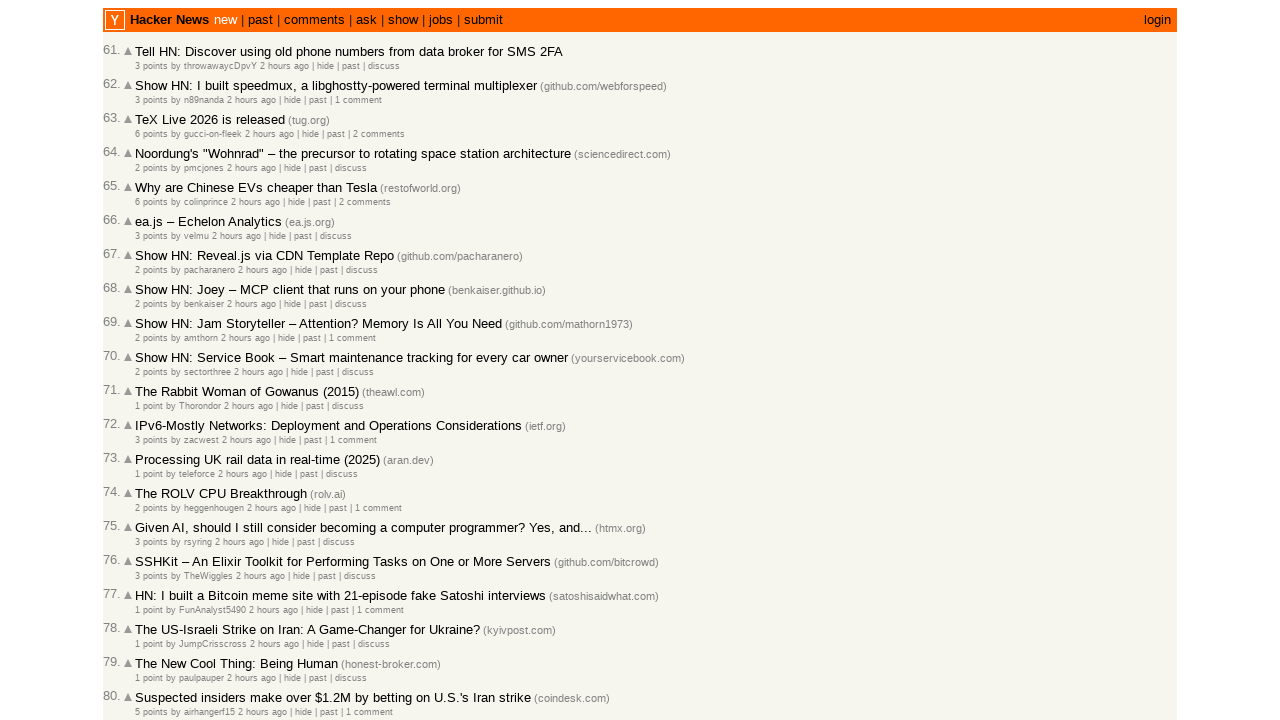

Extracted article timestamp: 2026-03-01T23:09:17 (article 66 of 100)
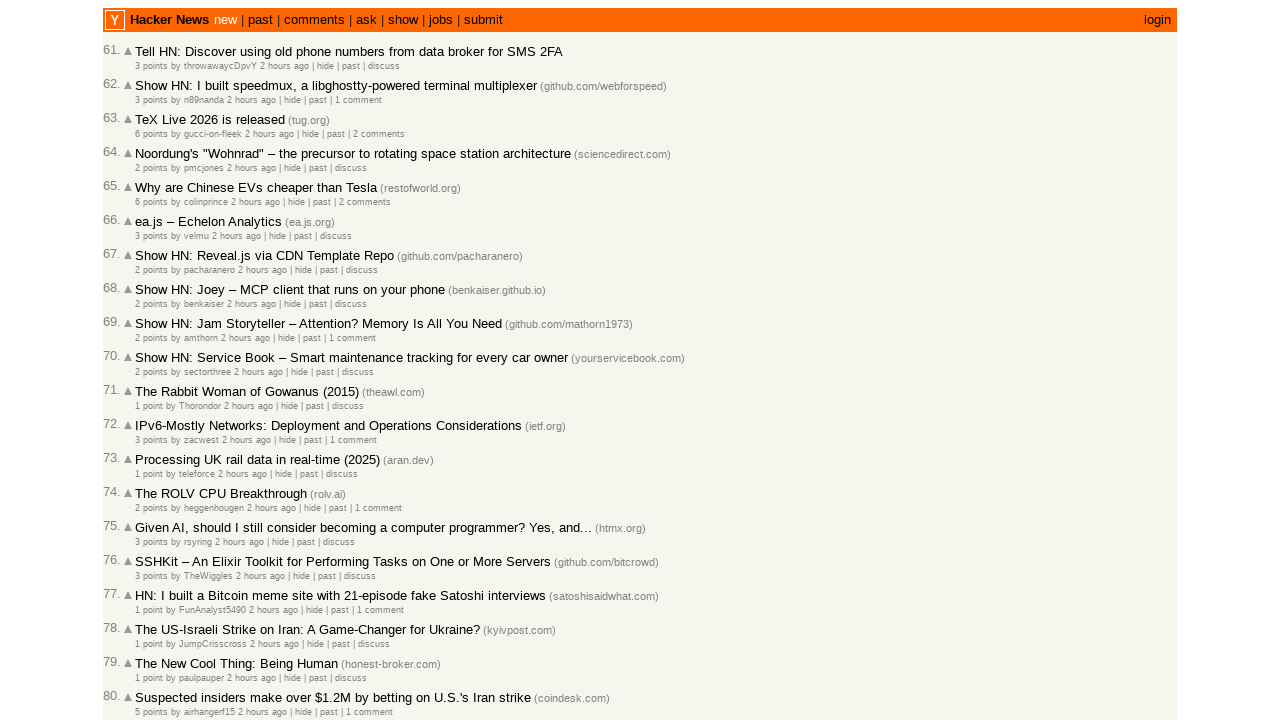

Extracted article timestamp: 2026-03-01T23:09:06 (article 67 of 100)
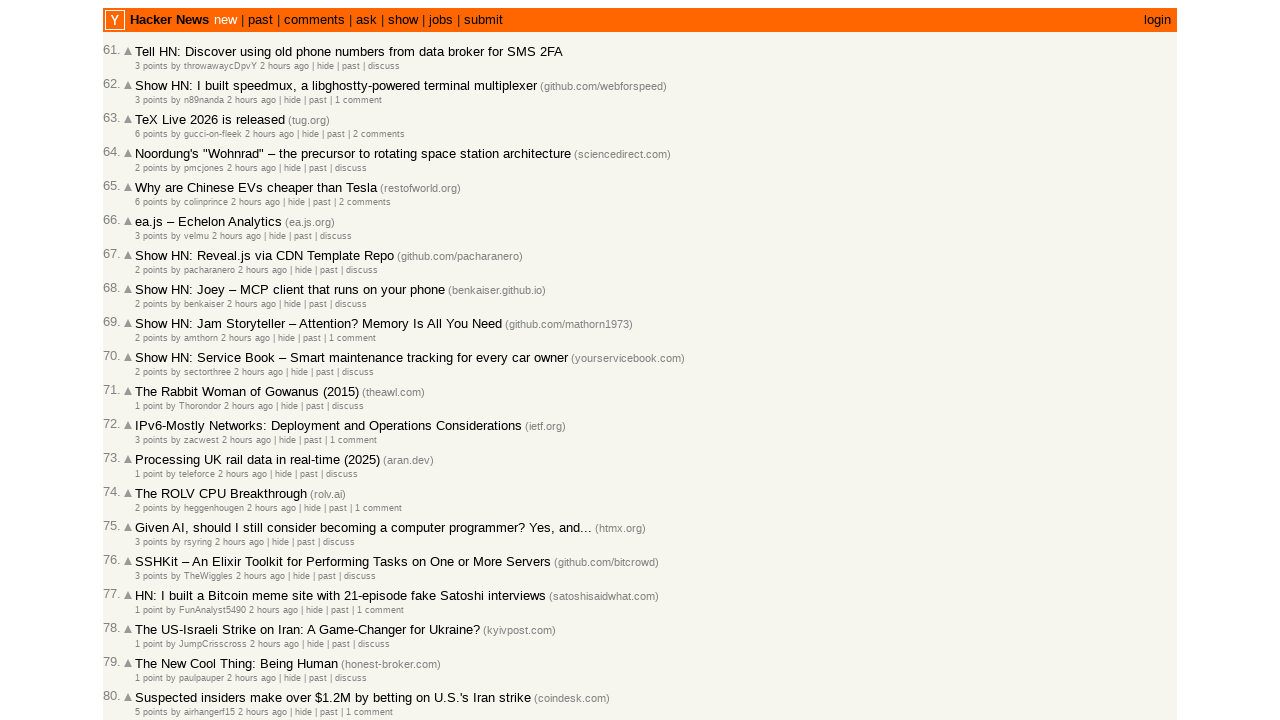

Extracted article timestamp: 2026-03-01T23:08:14 (article 68 of 100)
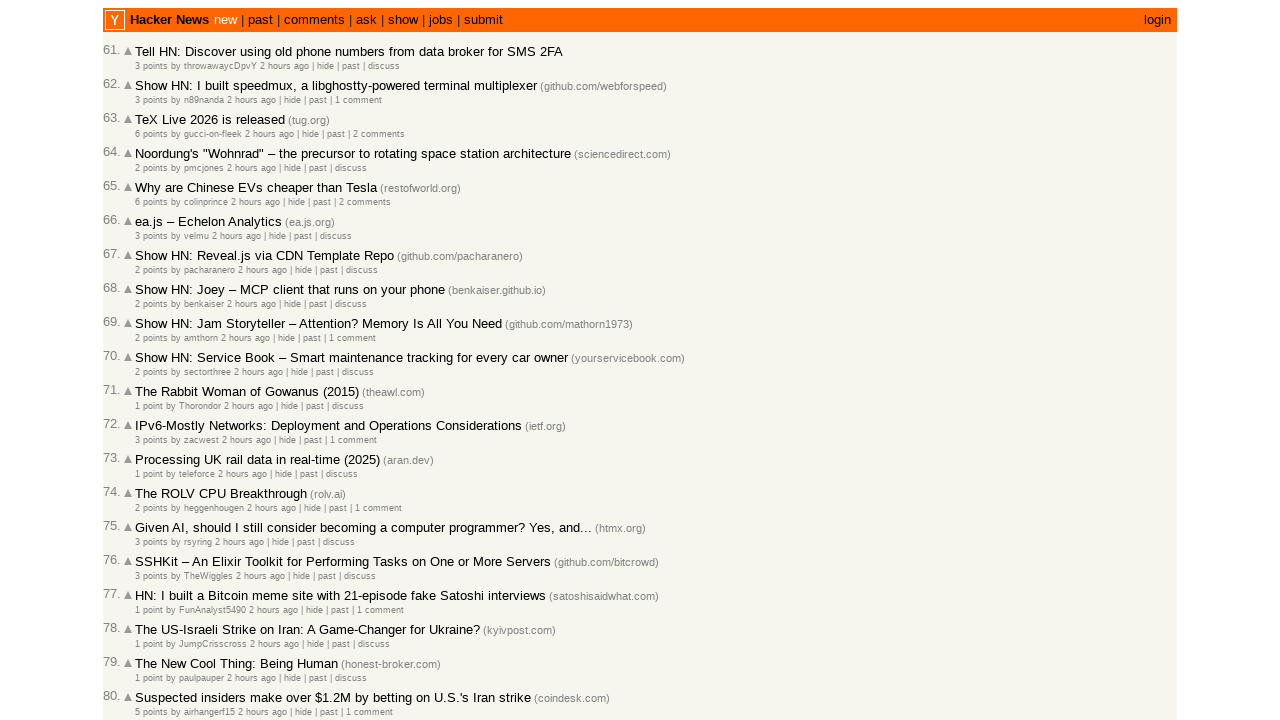

Extracted article timestamp: 2026-03-01T23:07:26 (article 69 of 100)
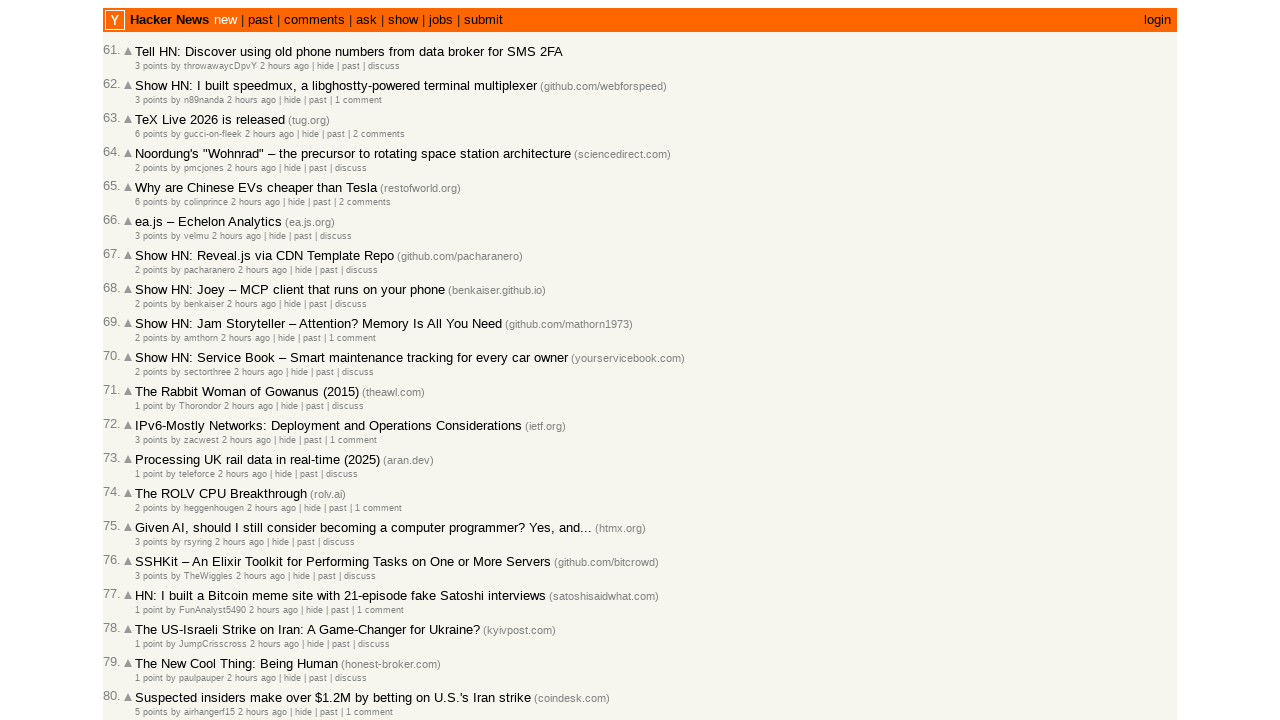

Extracted article timestamp: 2026-03-01T23:06:22 (article 70 of 100)
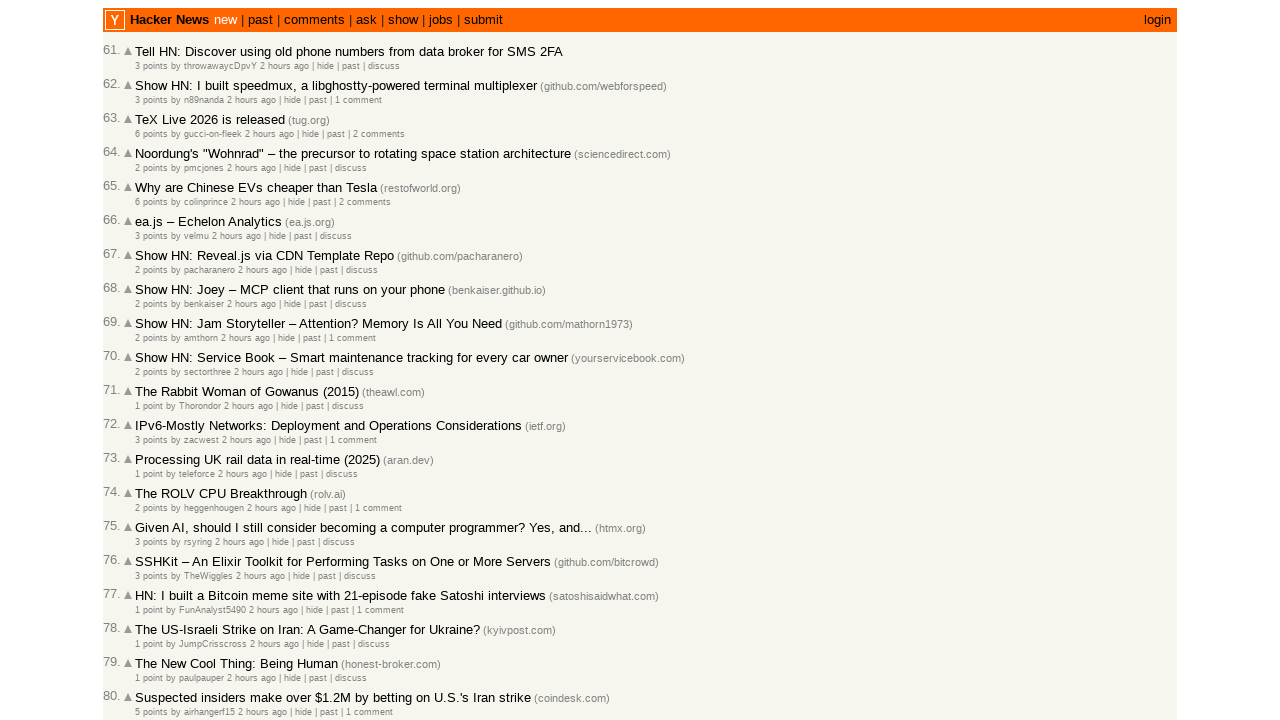

Extracted article timestamp: 2026-03-01T23:04:01 (article 71 of 100)
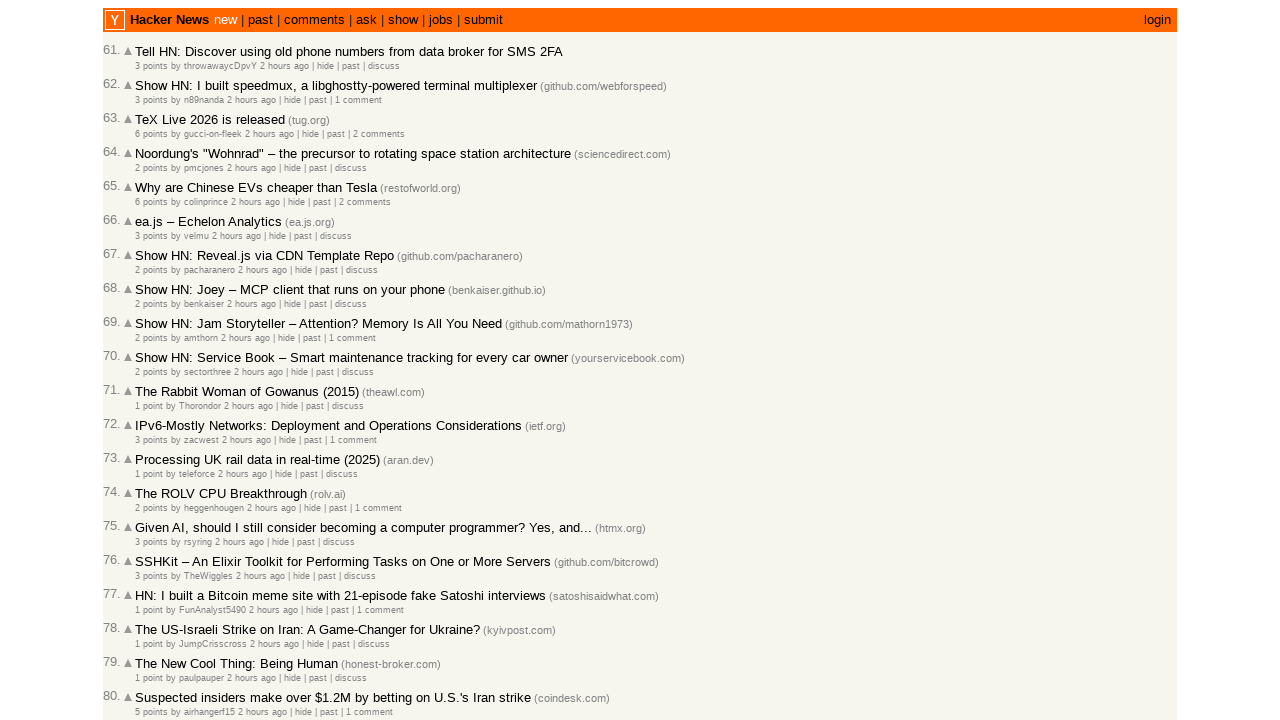

Extracted article timestamp: 2026-03-01T22:59:52 (article 72 of 100)
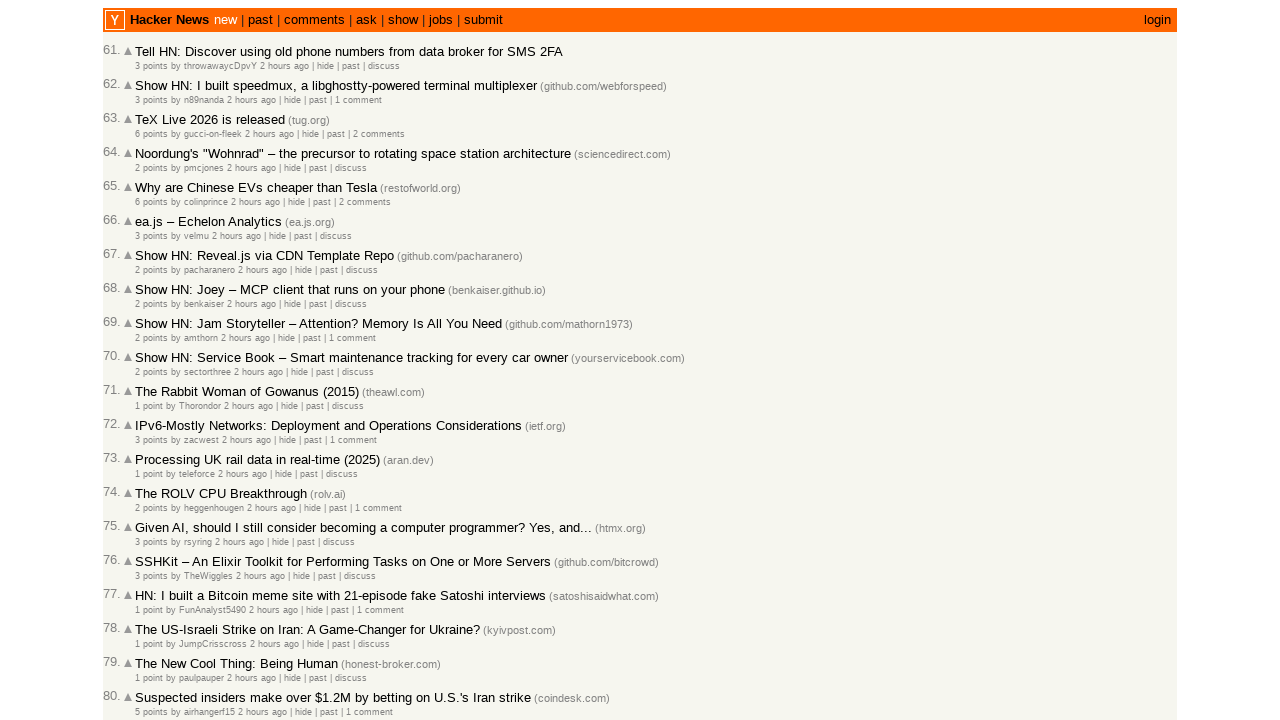

Extracted article timestamp: 2026-03-01T22:57:24 (article 73 of 100)
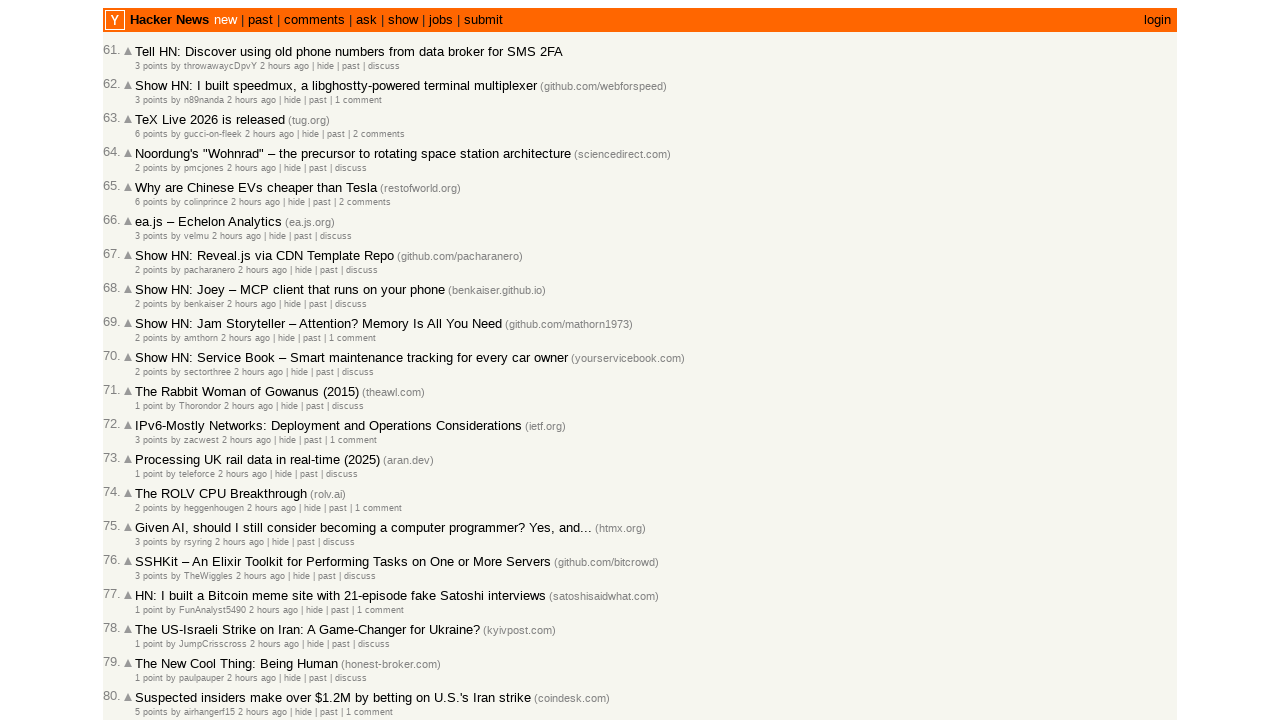

Extracted article timestamp: 2026-03-01T22:52:25 (article 74 of 100)
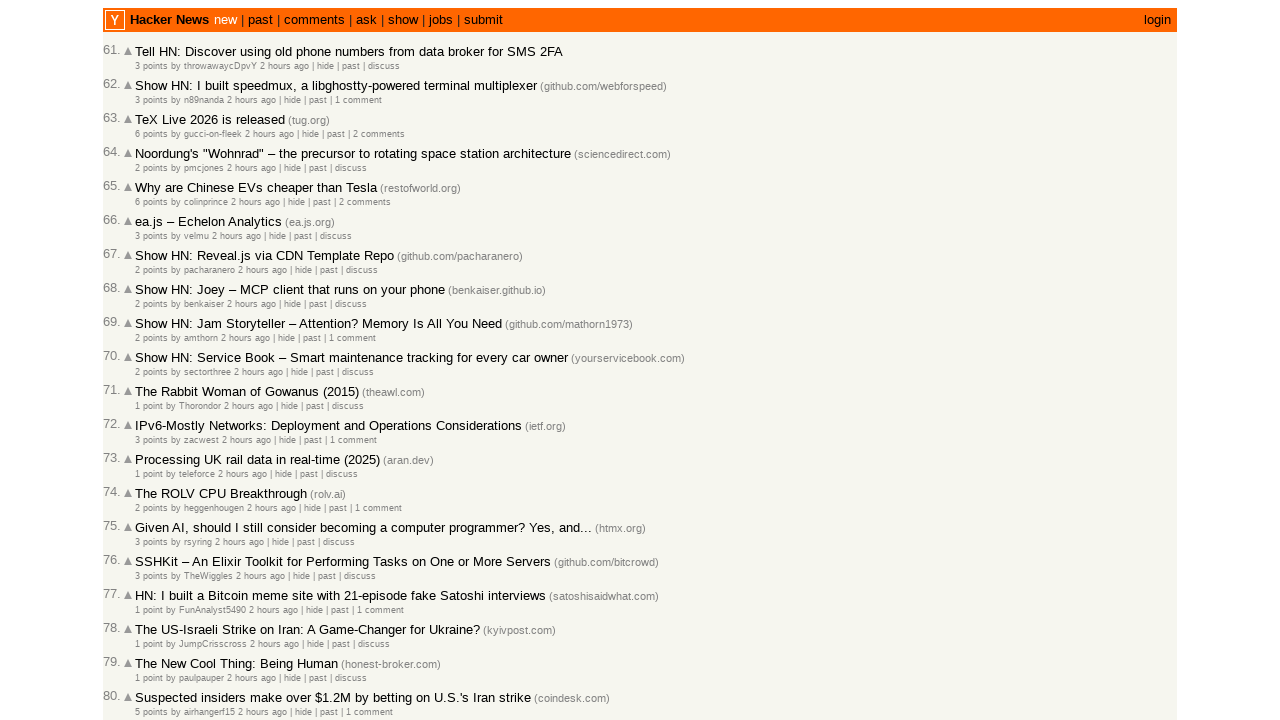

Extracted article timestamp: 2026-03-01T22:51:43 (article 75 of 100)
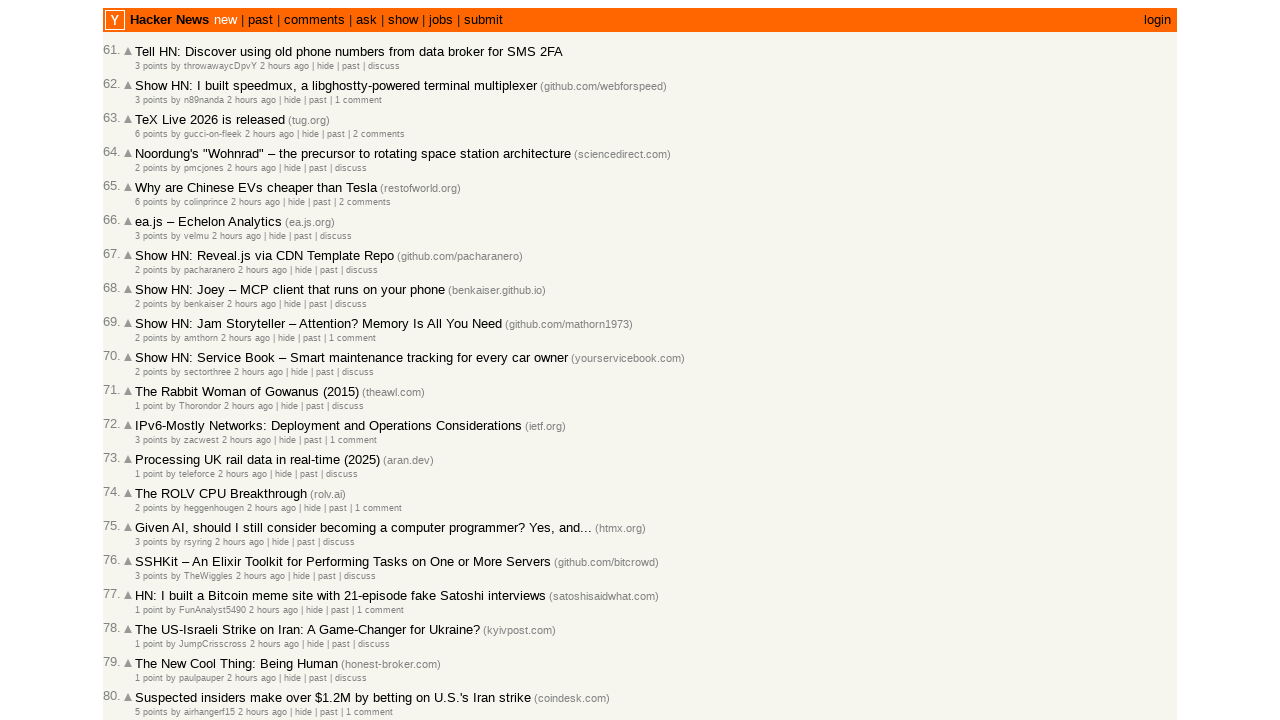

Extracted article timestamp: 2026-03-01T22:50:38 (article 76 of 100)
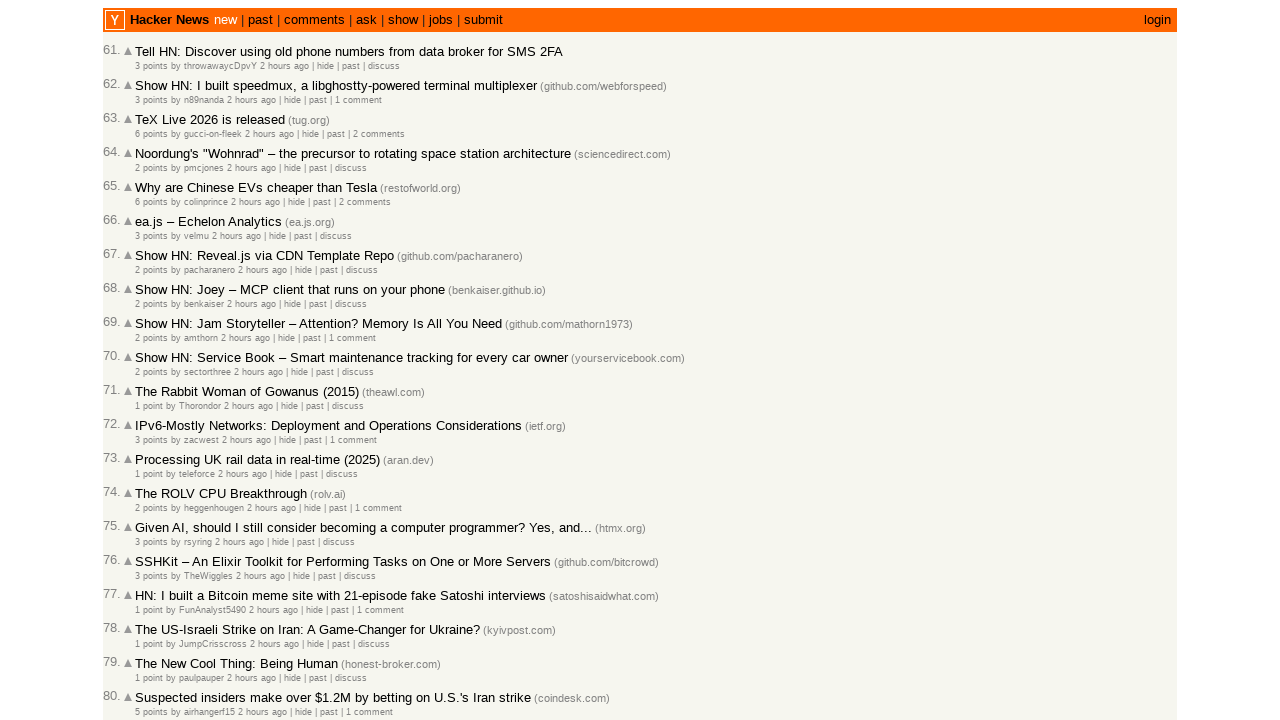

Extracted article timestamp: 2026-03-01T22:48:41 (article 77 of 100)
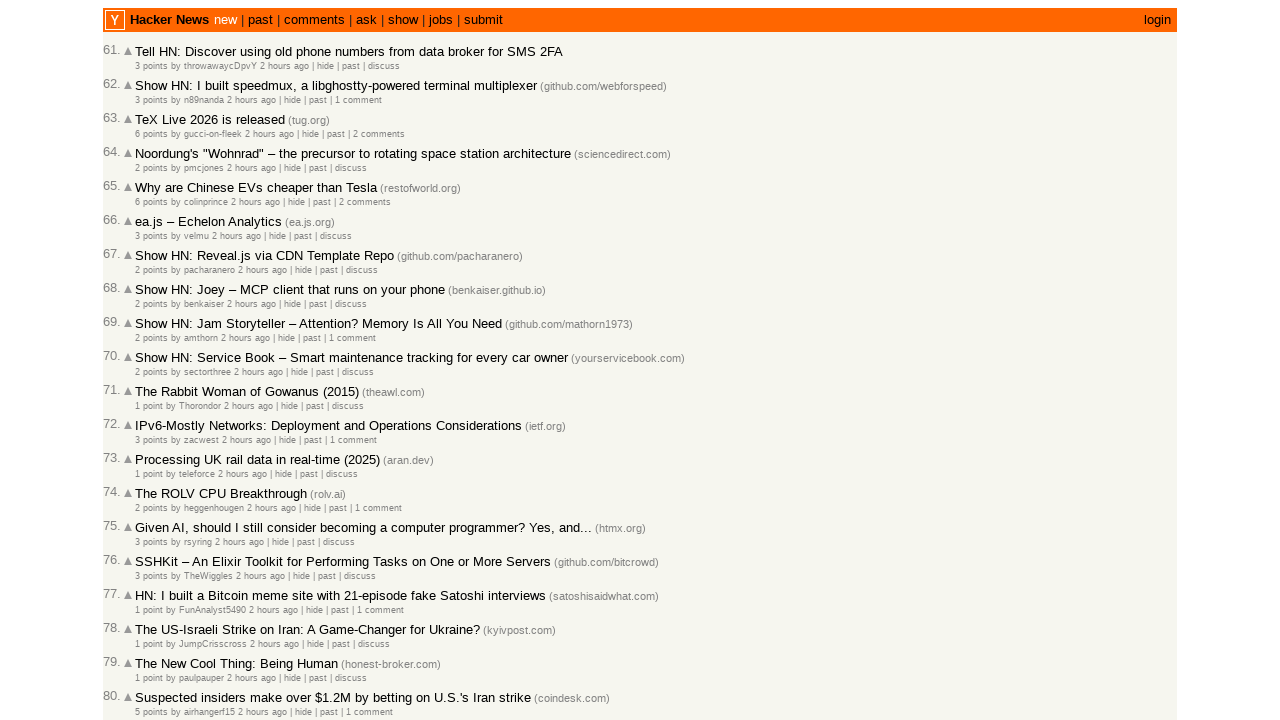

Extracted article timestamp: 2026-03-01T22:44:09 (article 78 of 100)
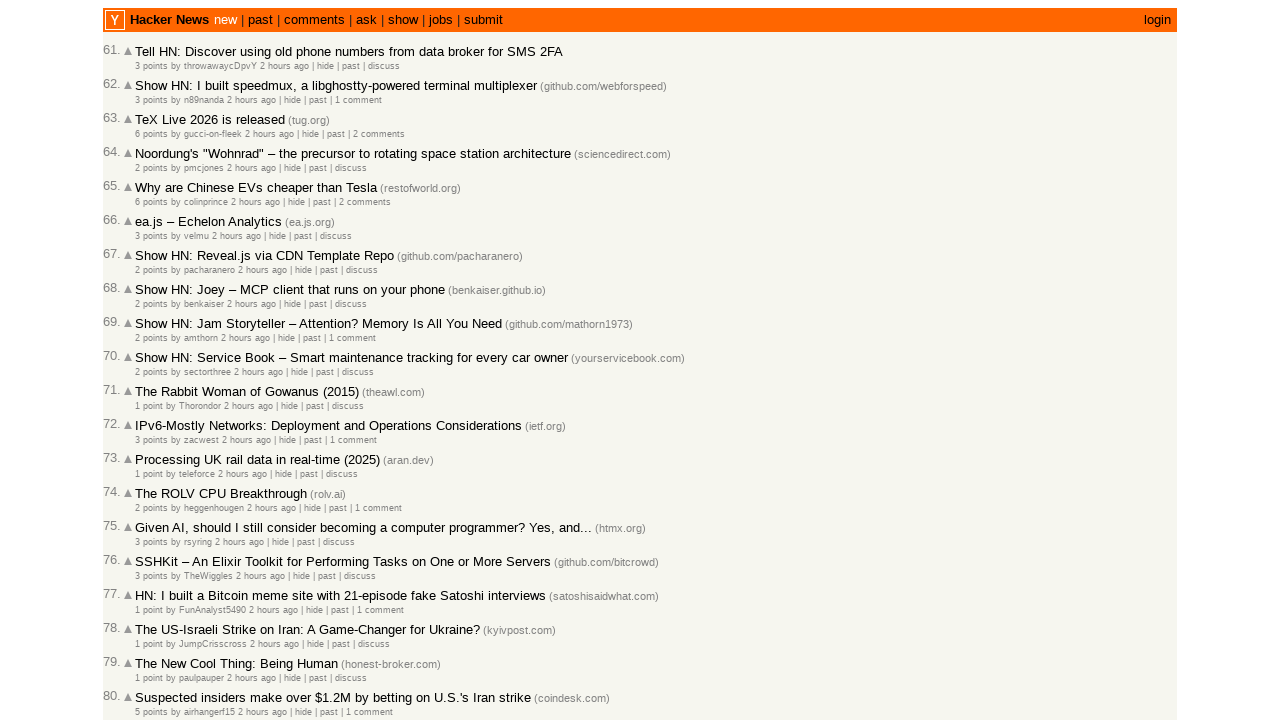

Extracted article timestamp: 2026-03-01T22:41:47 (article 79 of 100)
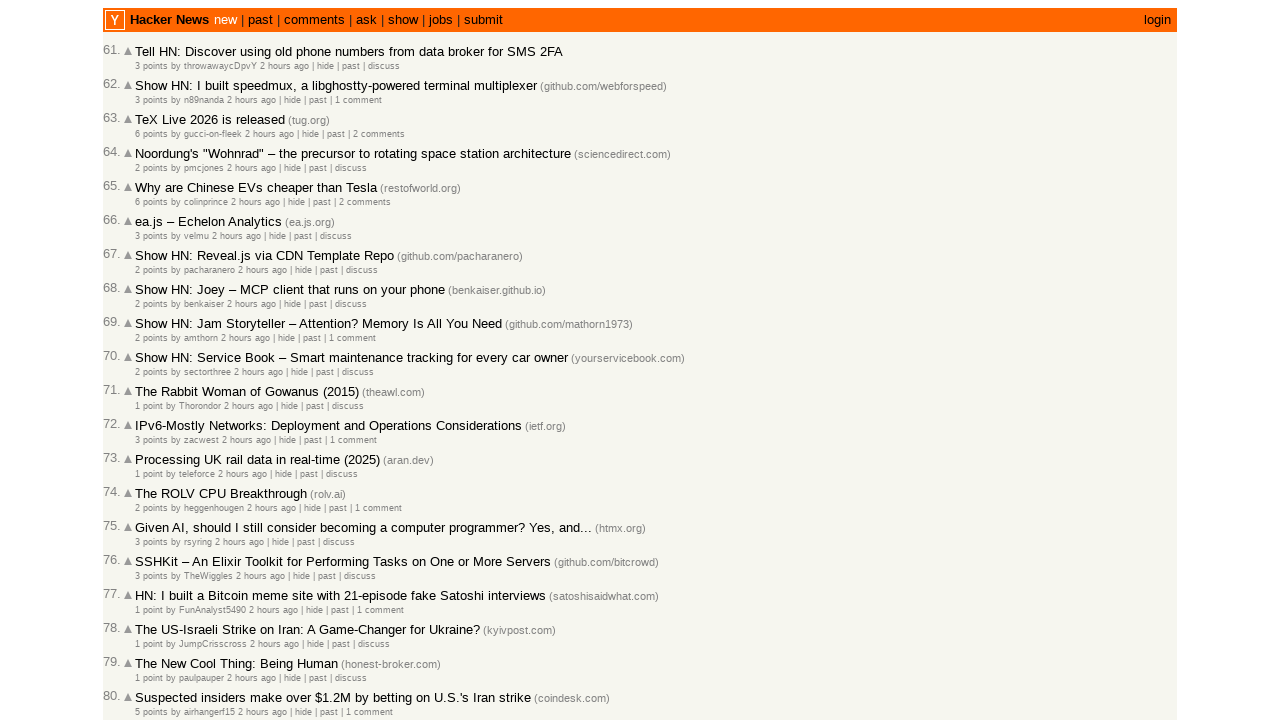

Extracted article timestamp: 2026-03-01T22:41:29 (article 80 of 100)
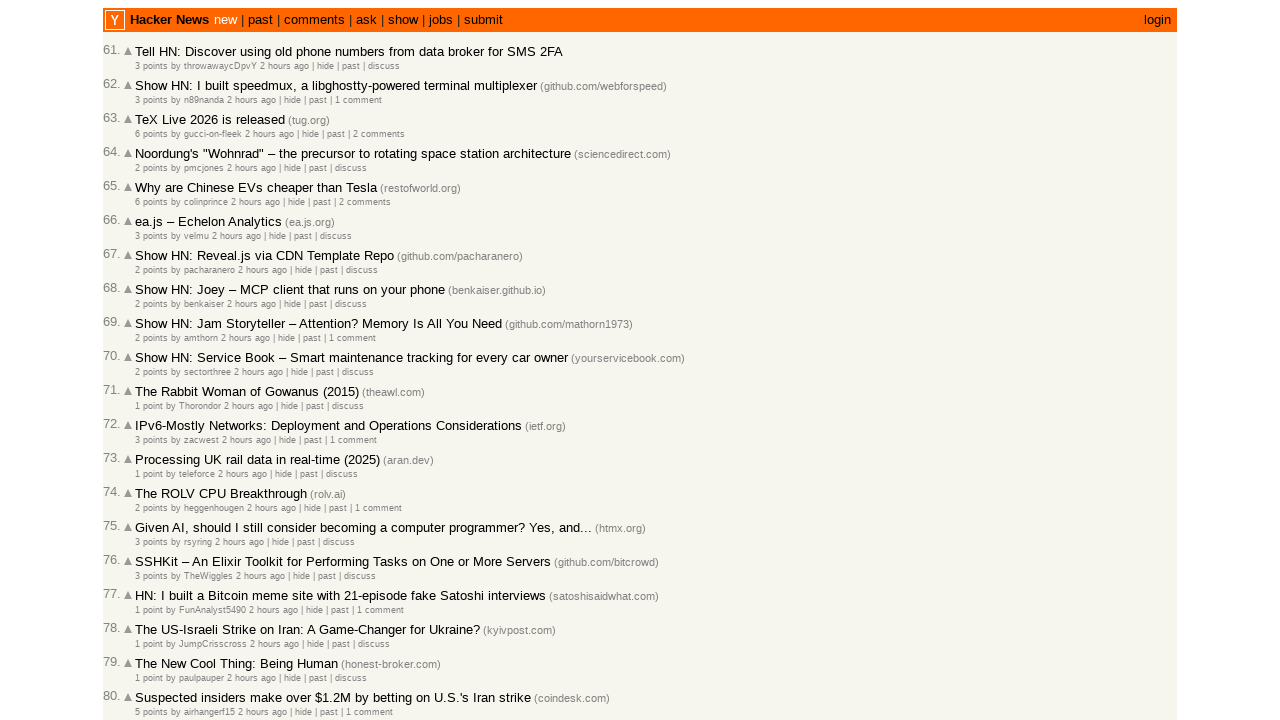

Extracted article timestamp: 2026-03-01T22:41:27 (article 81 of 100)
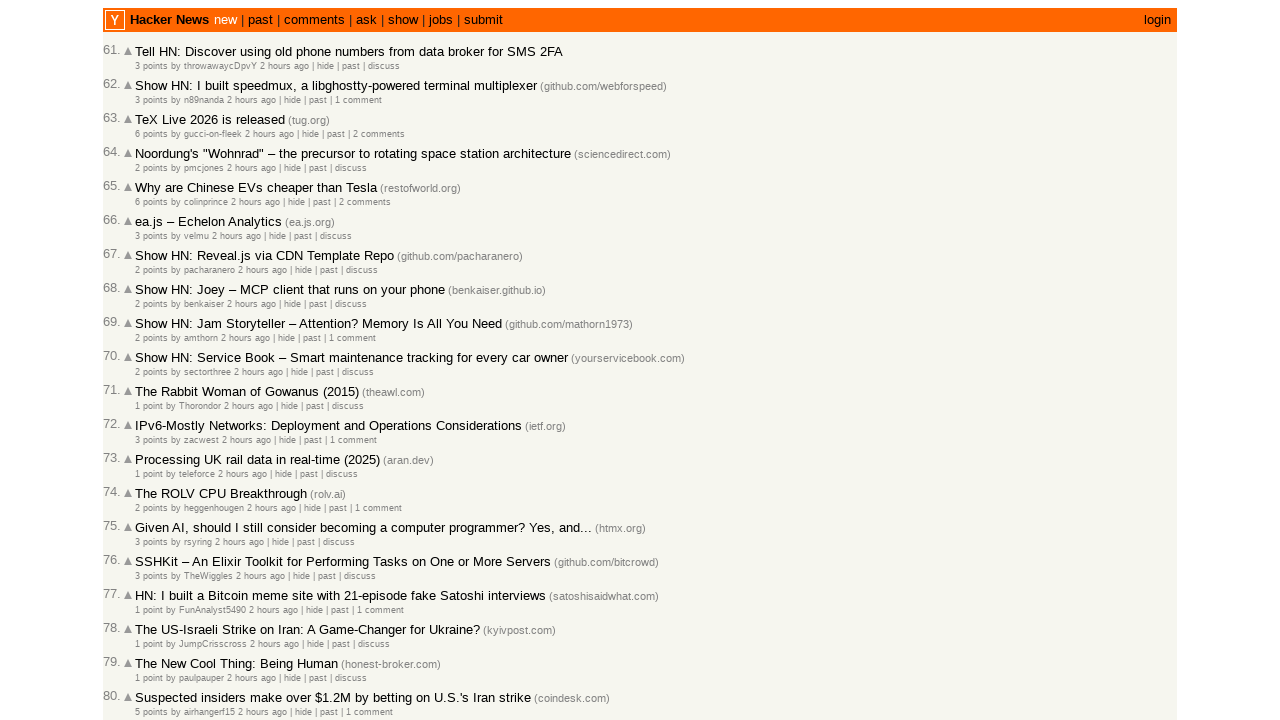

Extracted article timestamp: 2026-03-01T22:40:38 (article 82 of 100)
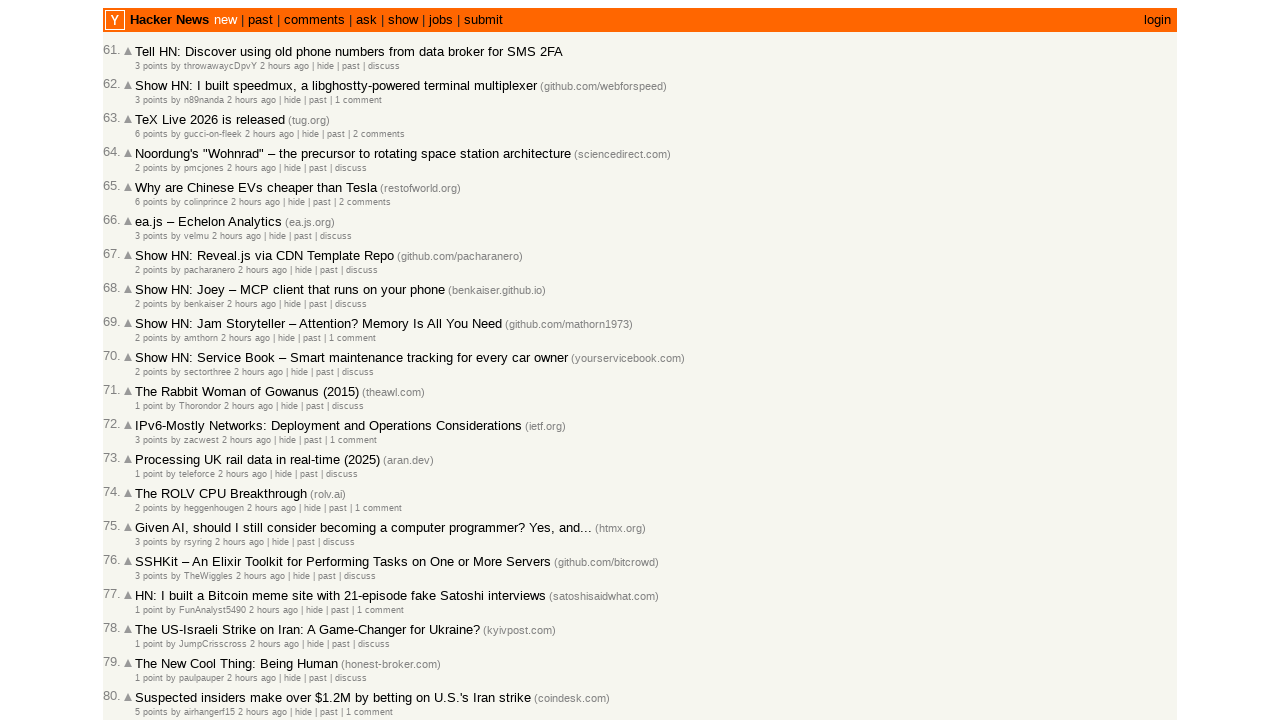

Extracted article timestamp: 2026-03-01T22:40:28 (article 83 of 100)
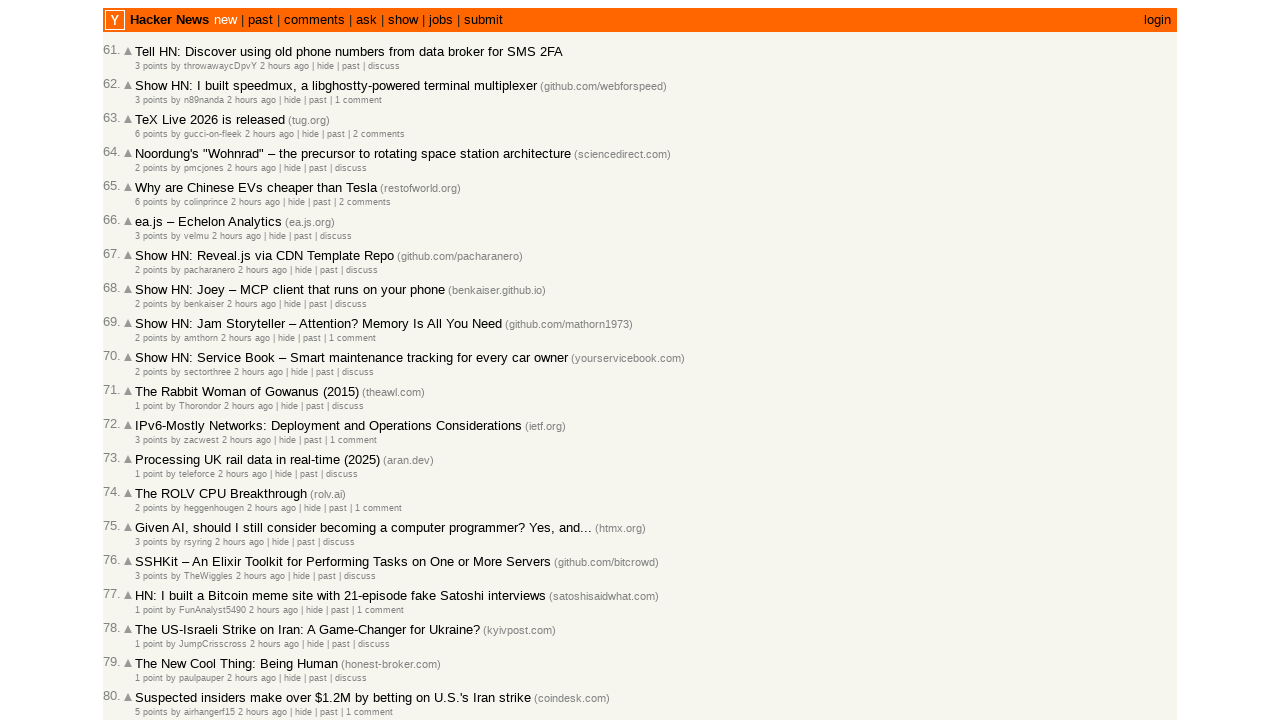

Extracted article timestamp: 2026-03-01T22:40:27 (article 84 of 100)
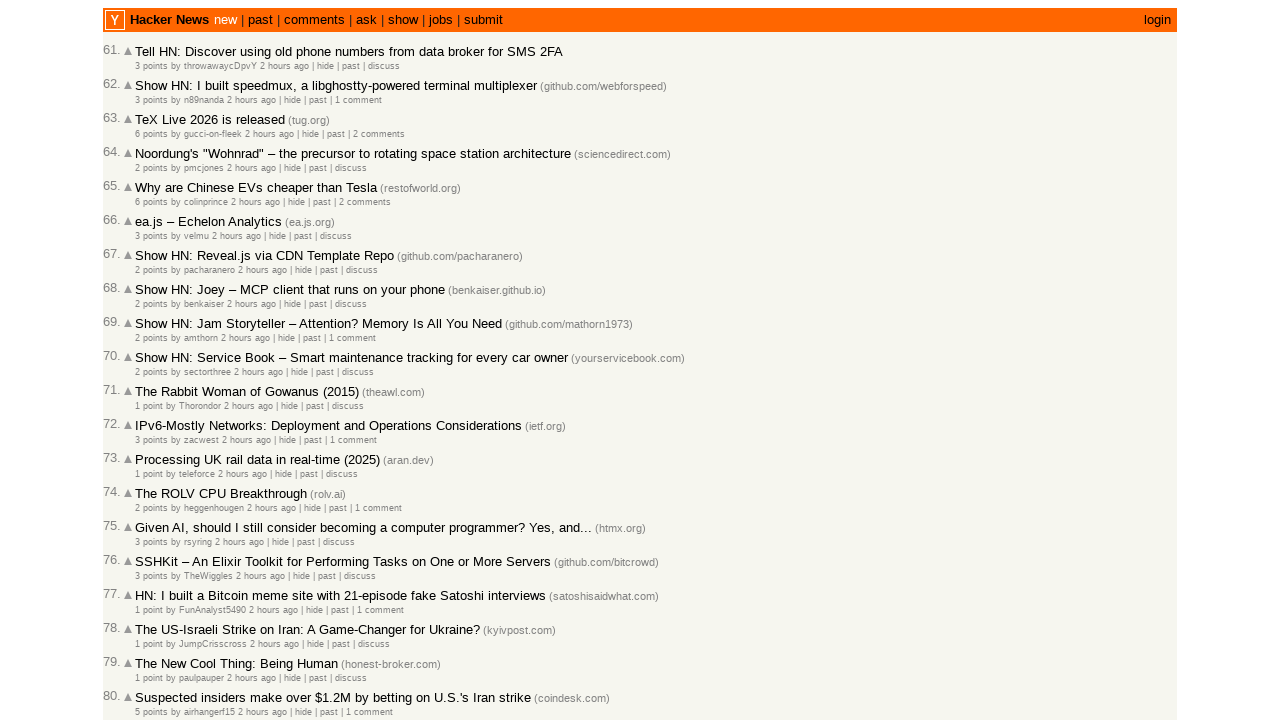

Extracted article timestamp: 2026-03-01T22:39:27 (article 85 of 100)
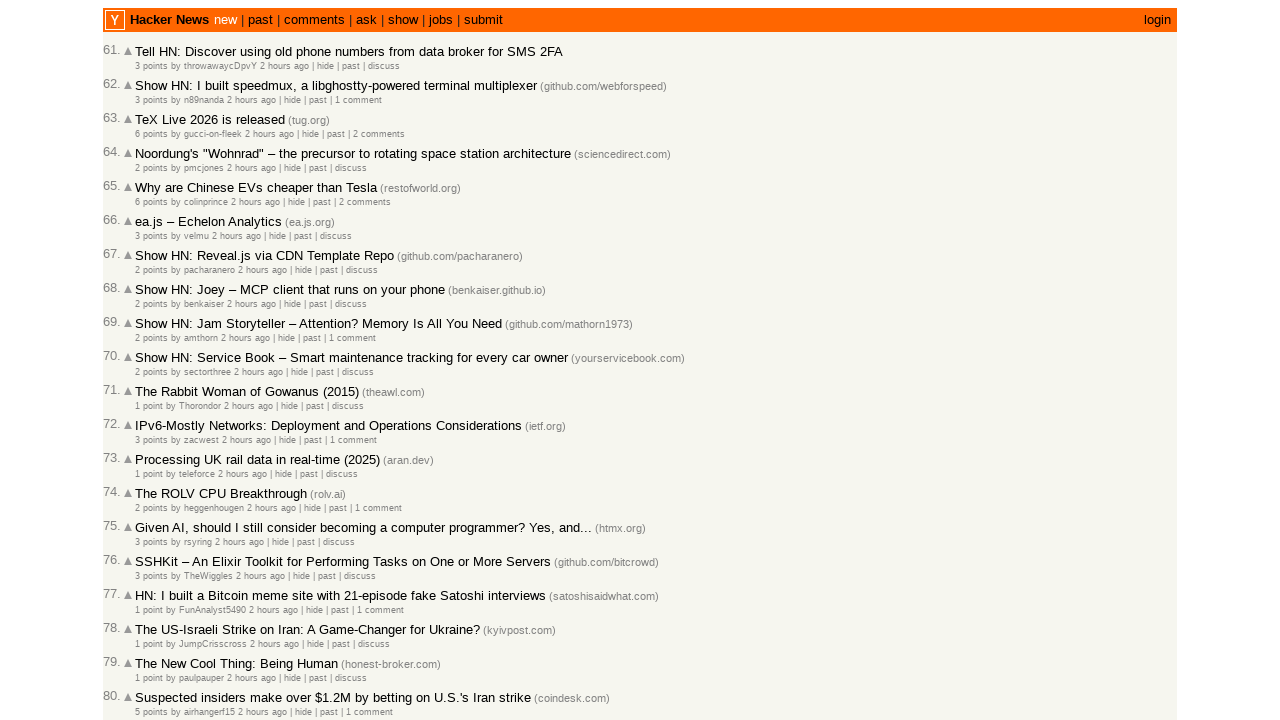

Extracted article timestamp: 2026-03-01T22:38:18 (article 86 of 100)
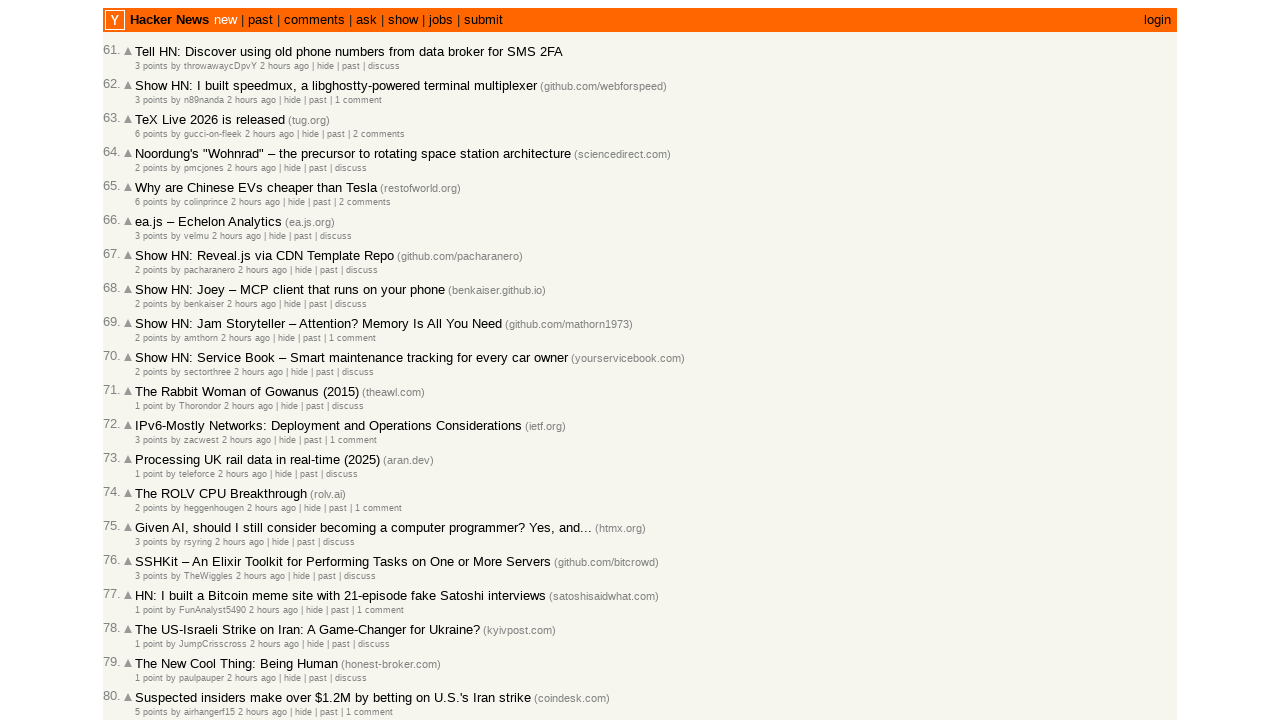

Extracted article timestamp: 2026-03-01T22:37:46 (article 87 of 100)
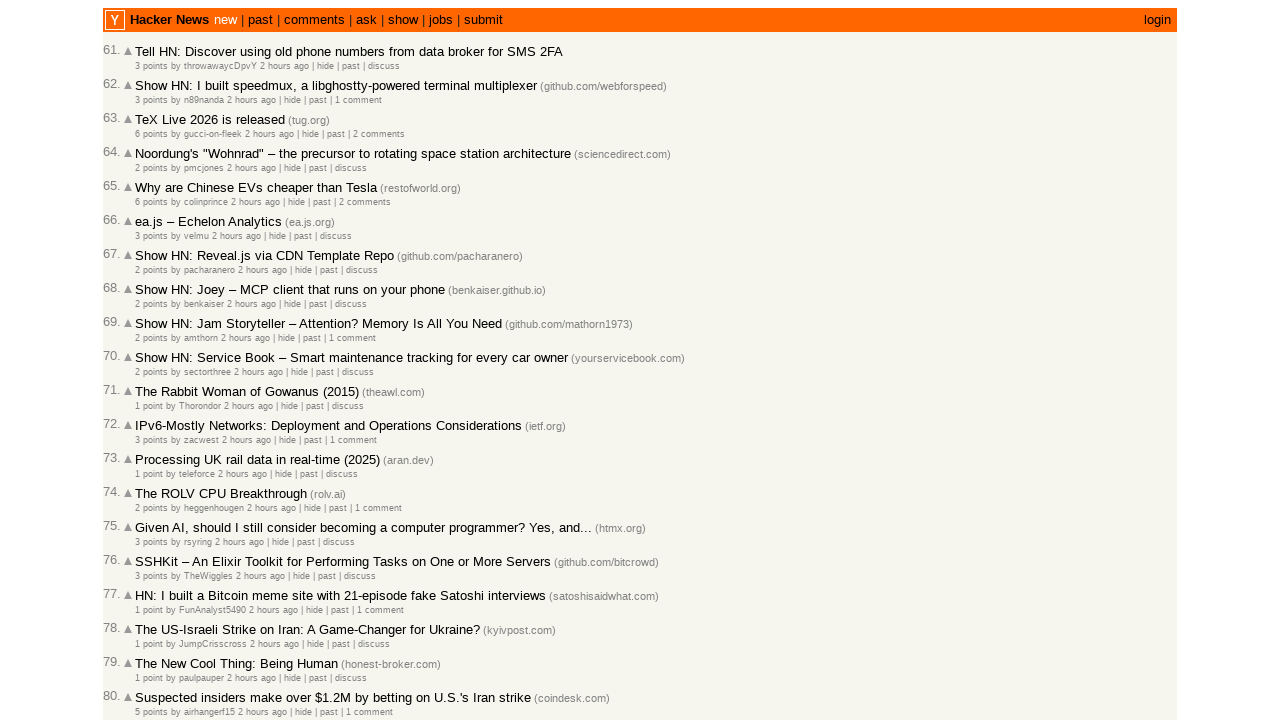

Extracted article timestamp: 2026-03-01T22:36:57 (article 88 of 100)
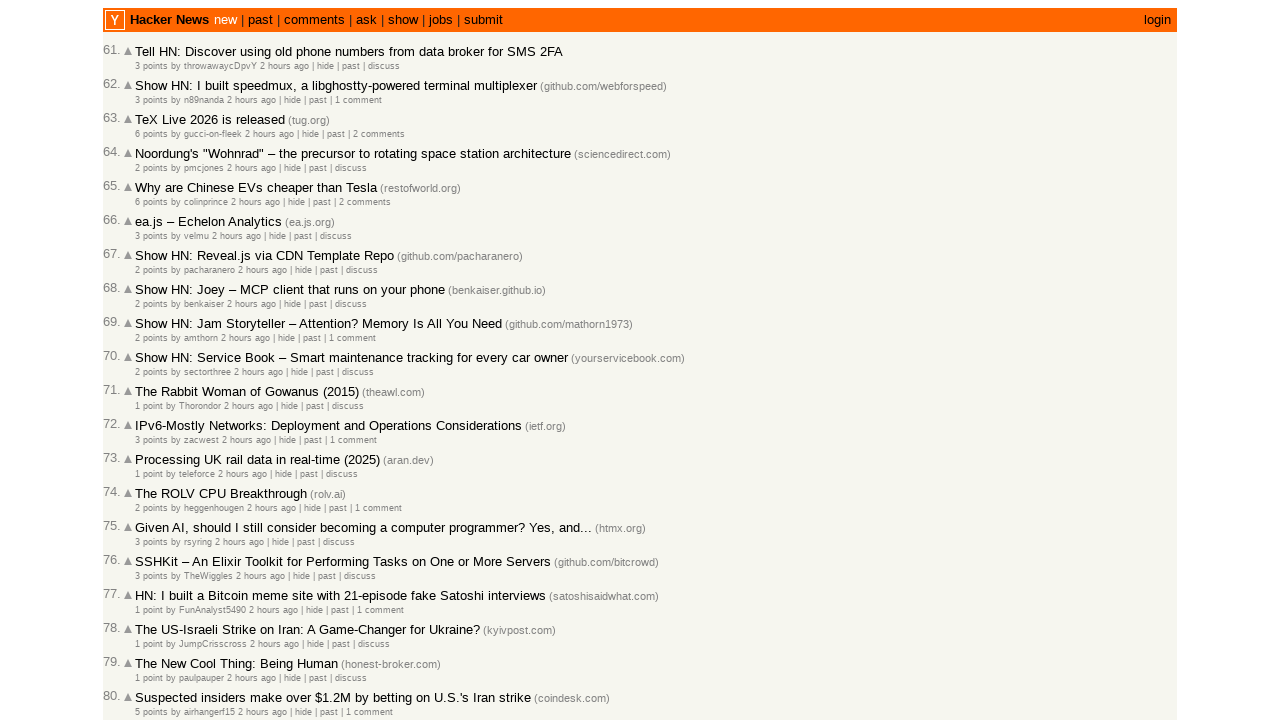

Extracted article timestamp: 2026-03-01T22:36:25 (article 89 of 100)
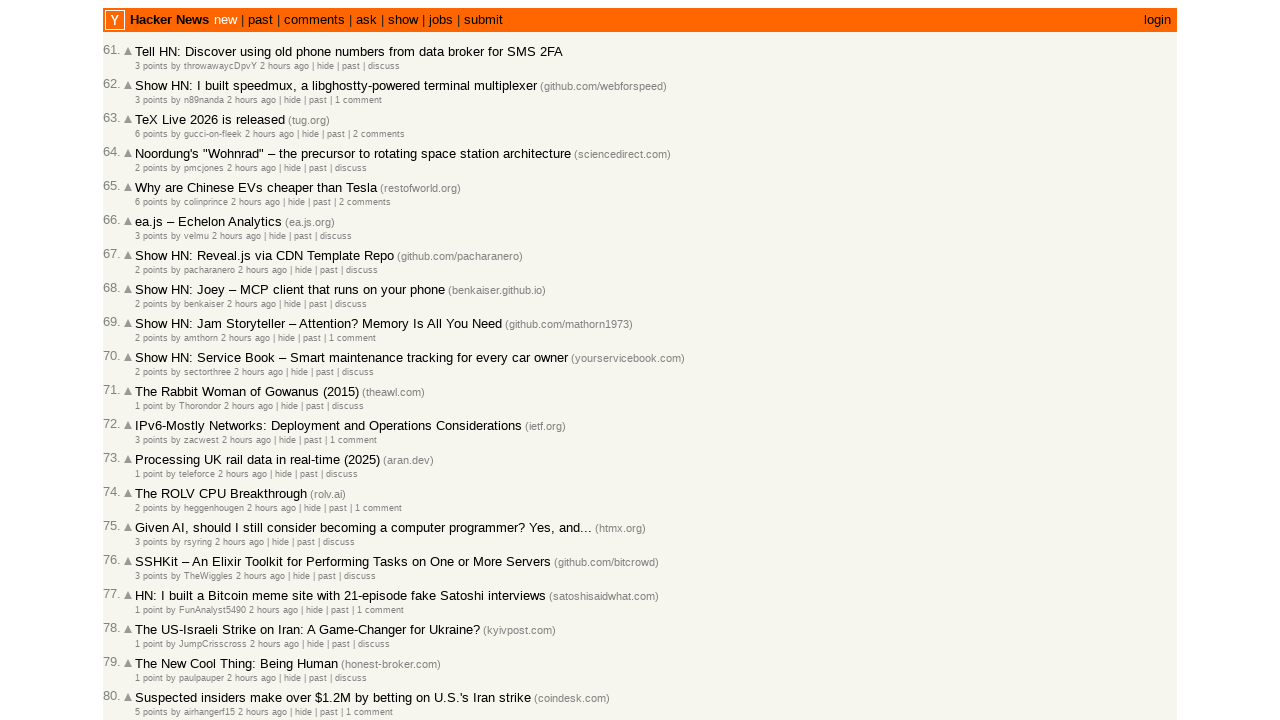

Extracted article timestamp: 2026-03-01T22:33:57 (article 90 of 100)
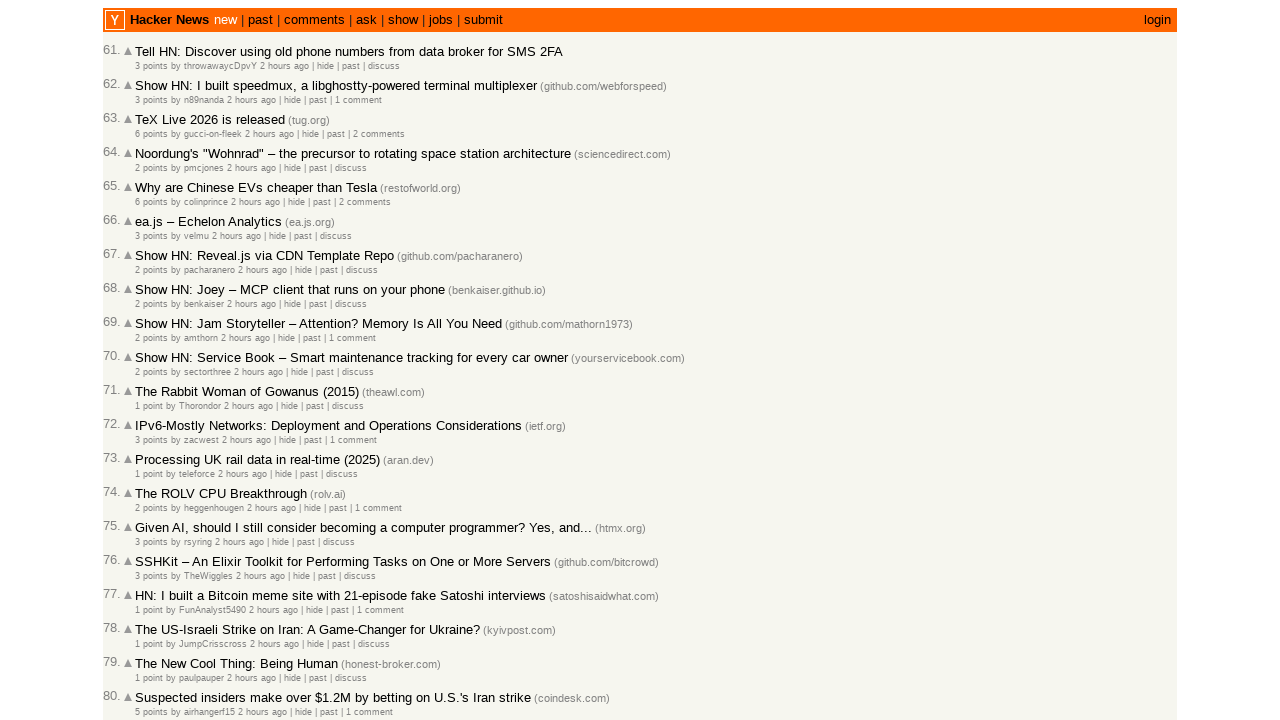

Clicked 'More' link to load next page (collected 90 articles so far) at (149, 616) on a.morelink
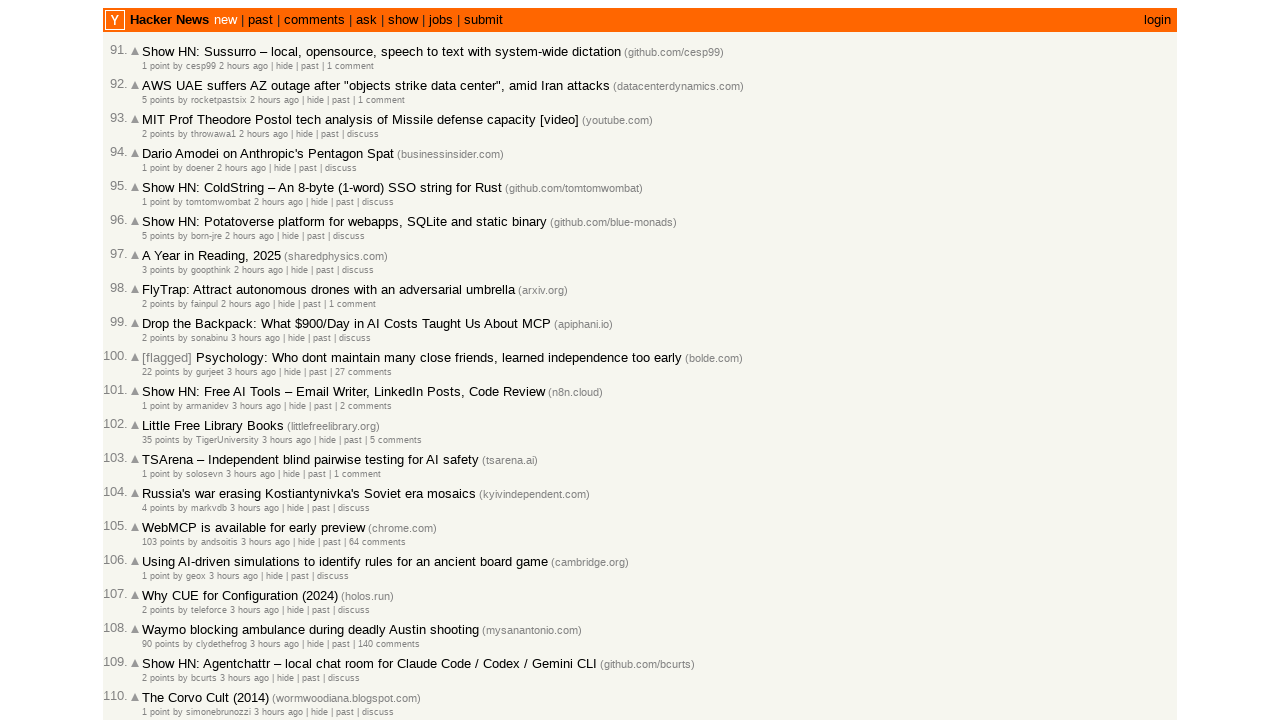

Next page articles loaded
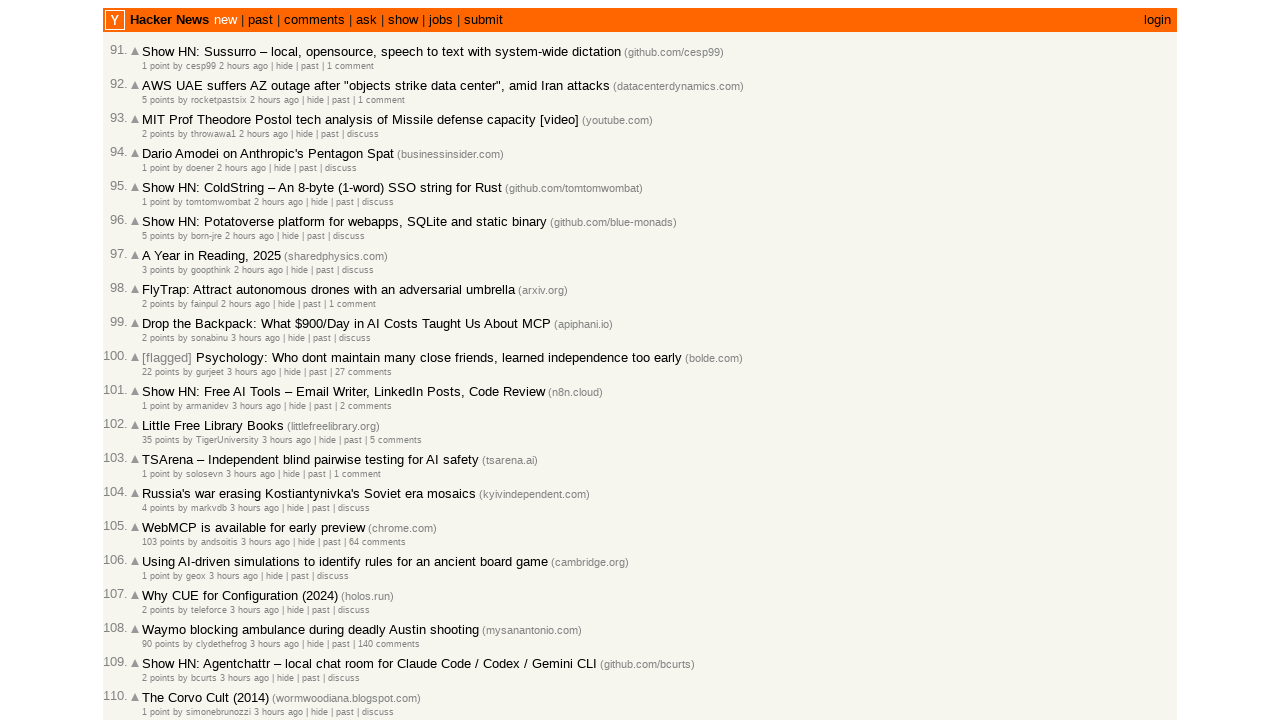

Found 94 rows in articles table
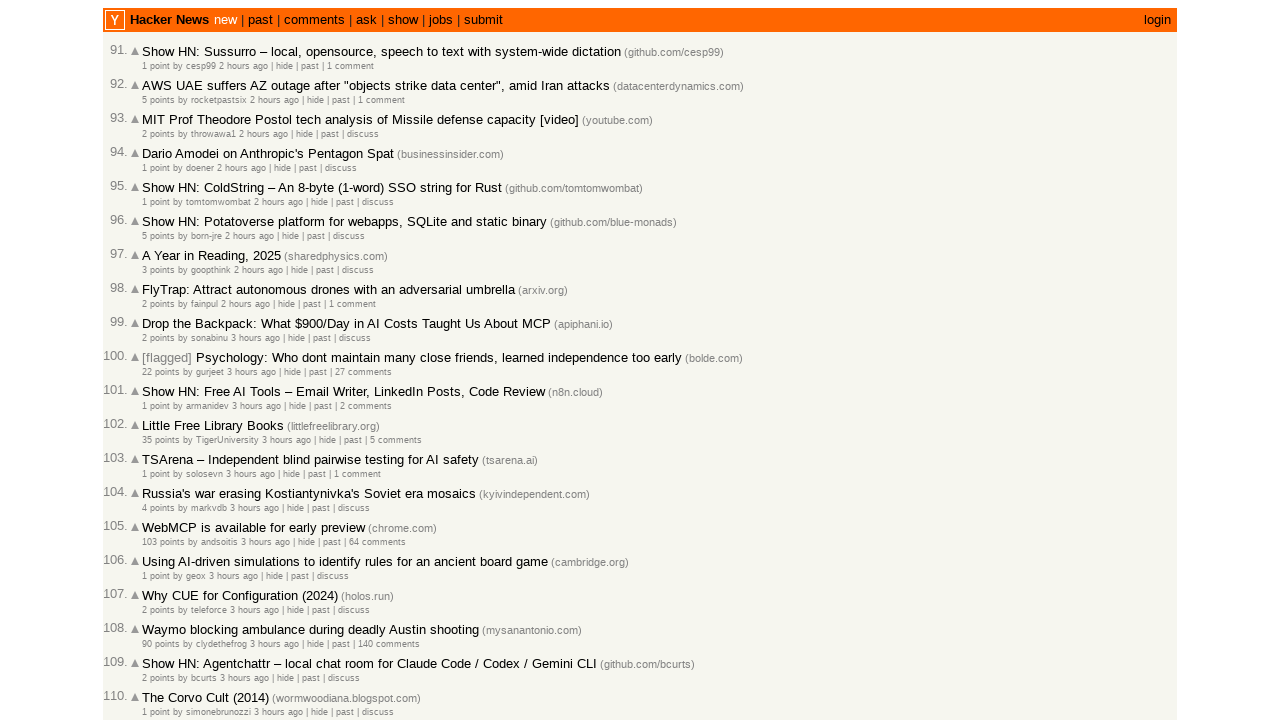

Extracted article timestamp: 2026-03-01T22:33:39 (article 91 of 100)
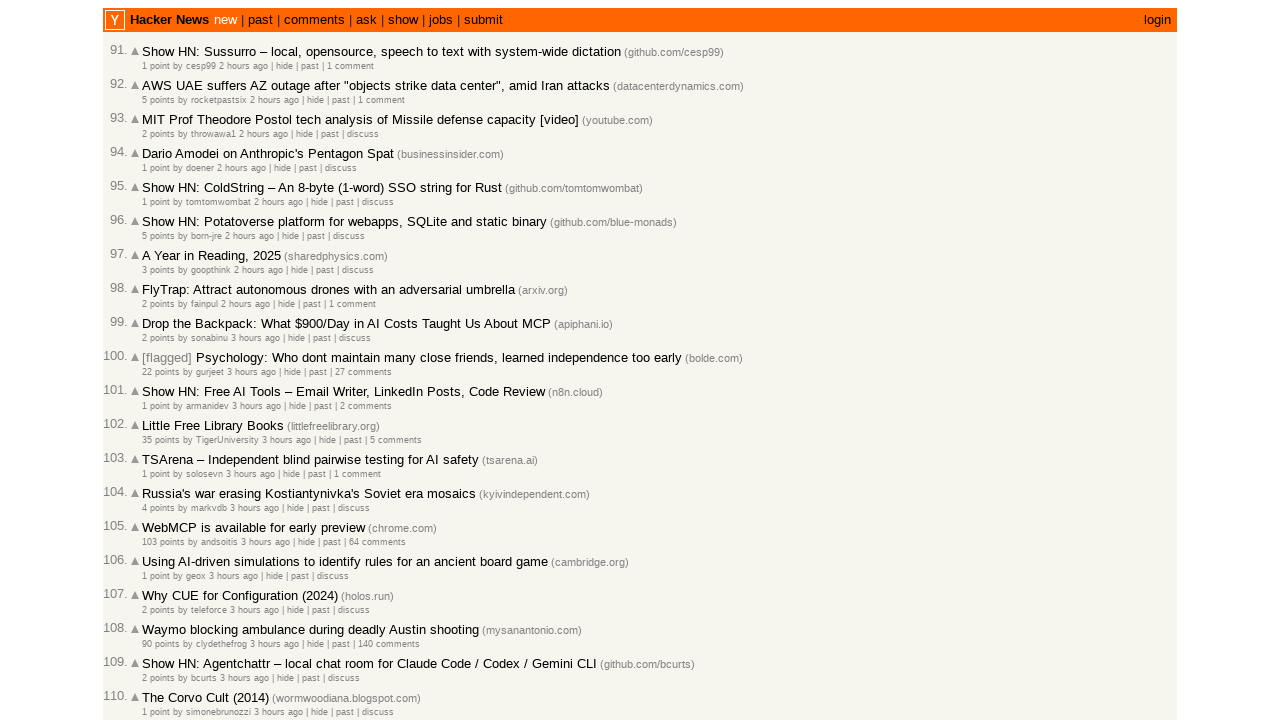

Extracted article timestamp: 2026-03-01T22:33:35 (article 92 of 100)
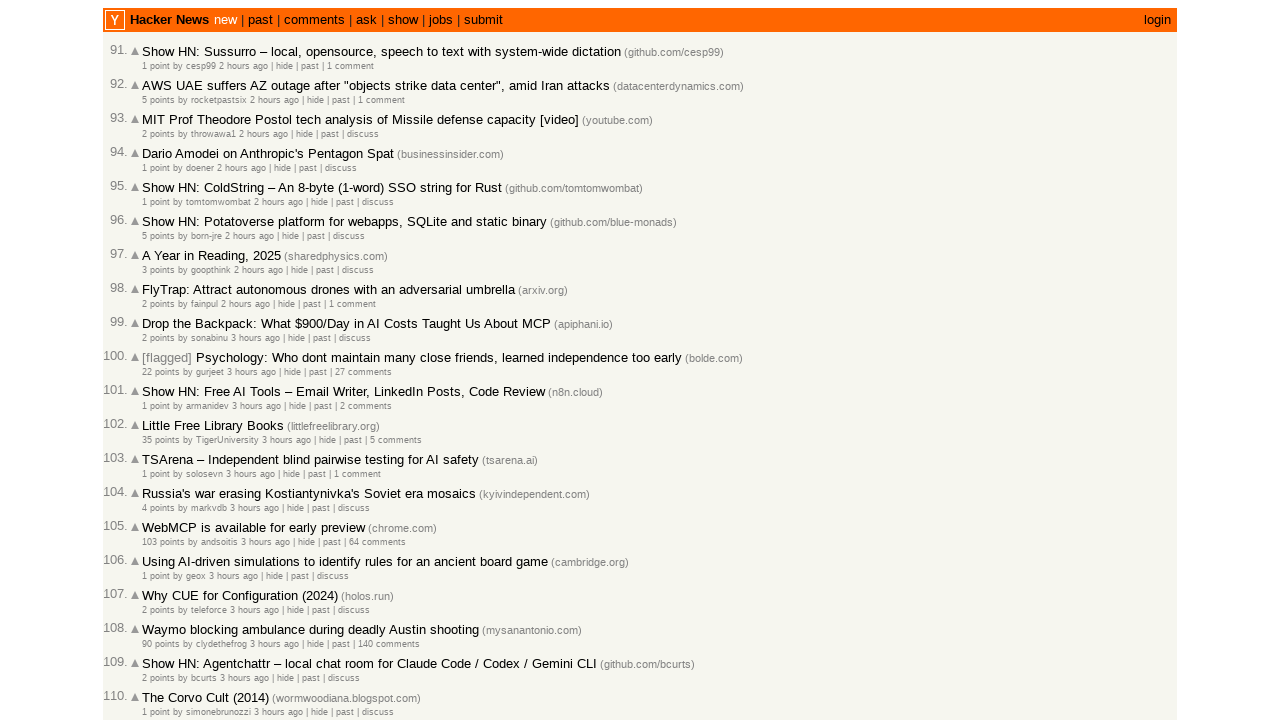

Extracted article timestamp: 2026-03-01T22:33:29 (article 93 of 100)
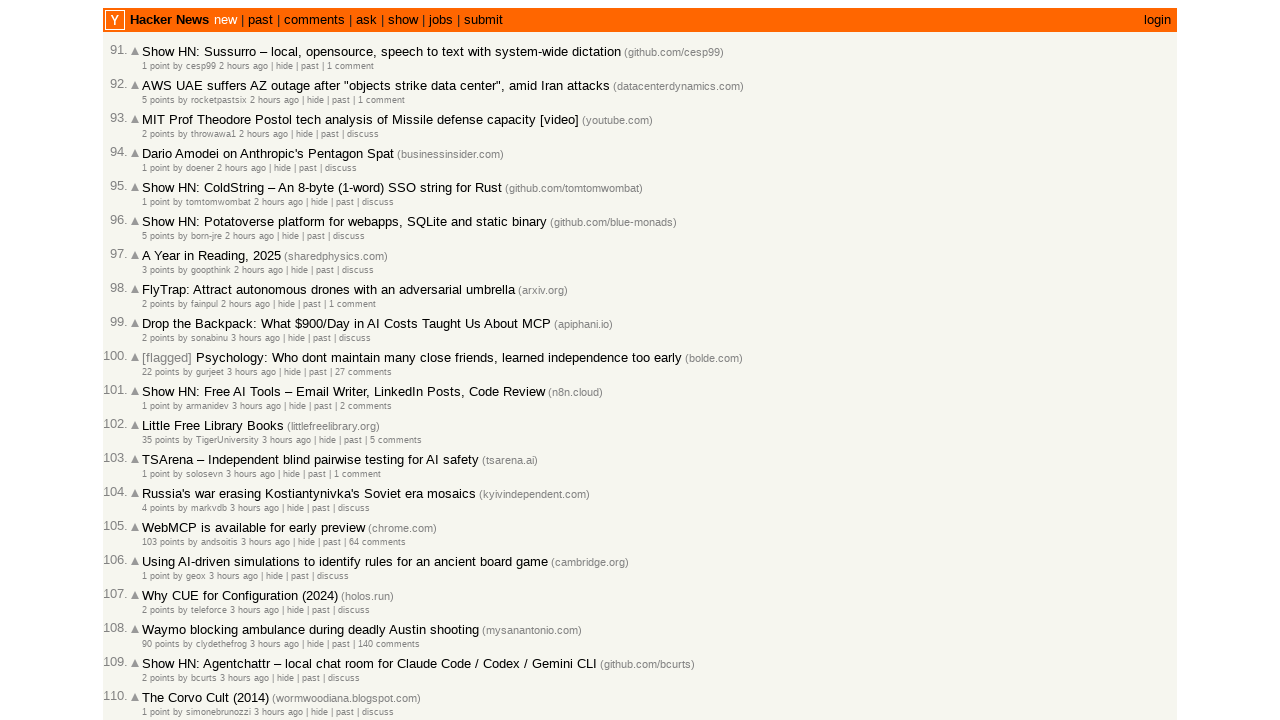

Extracted article timestamp: 2026-03-01T22:33:02 (article 94 of 100)
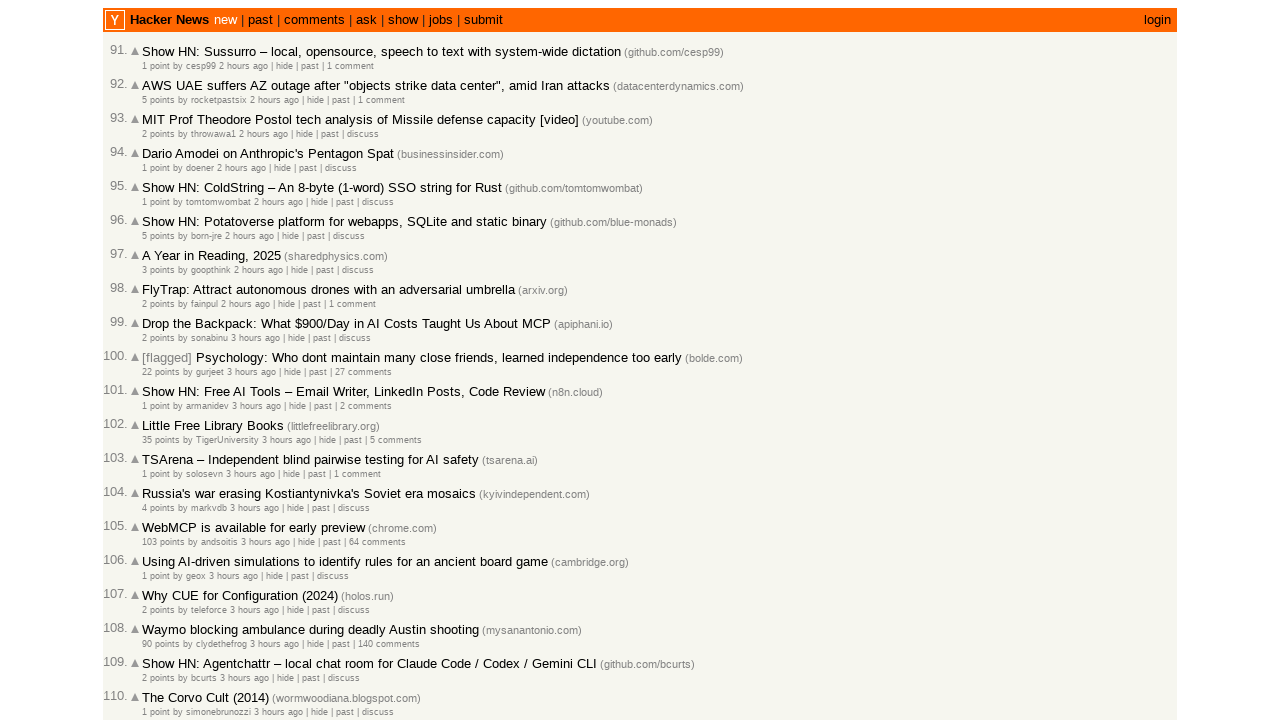

Extracted article timestamp: 2026-03-01T22:31:42 (article 95 of 100)
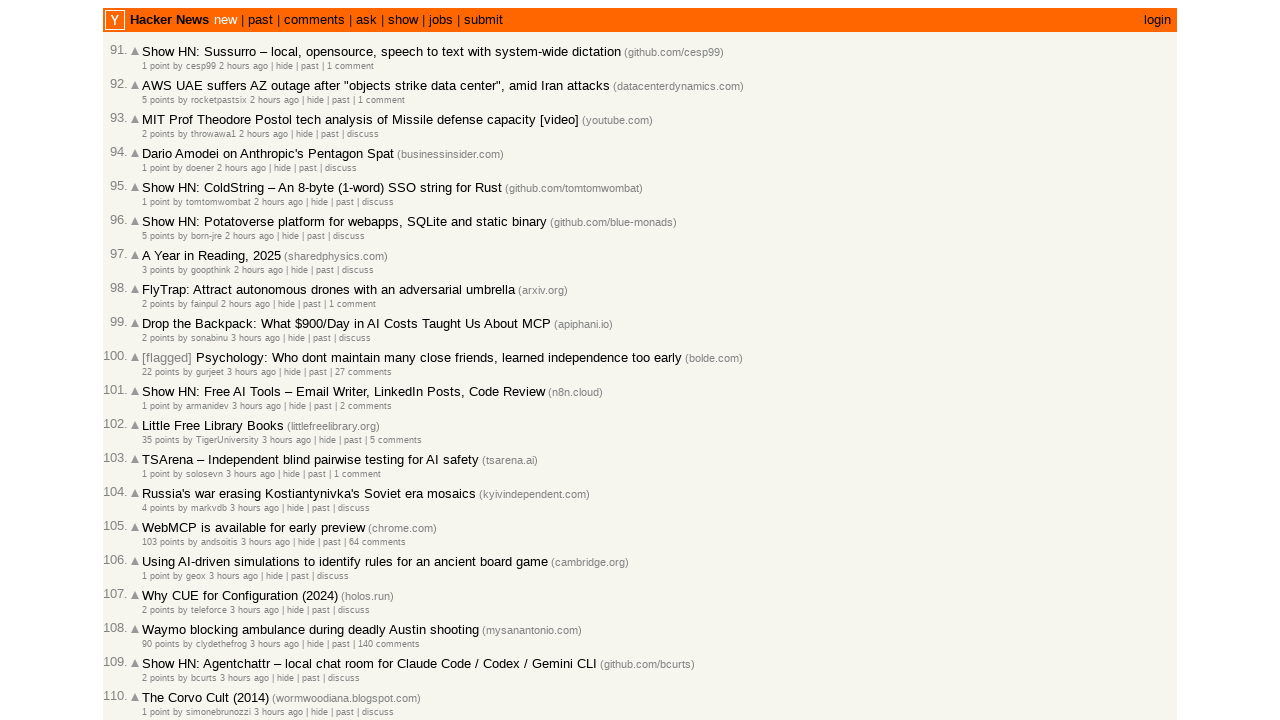

Extracted article timestamp: 2026-03-01T22:28:50 (article 96 of 100)
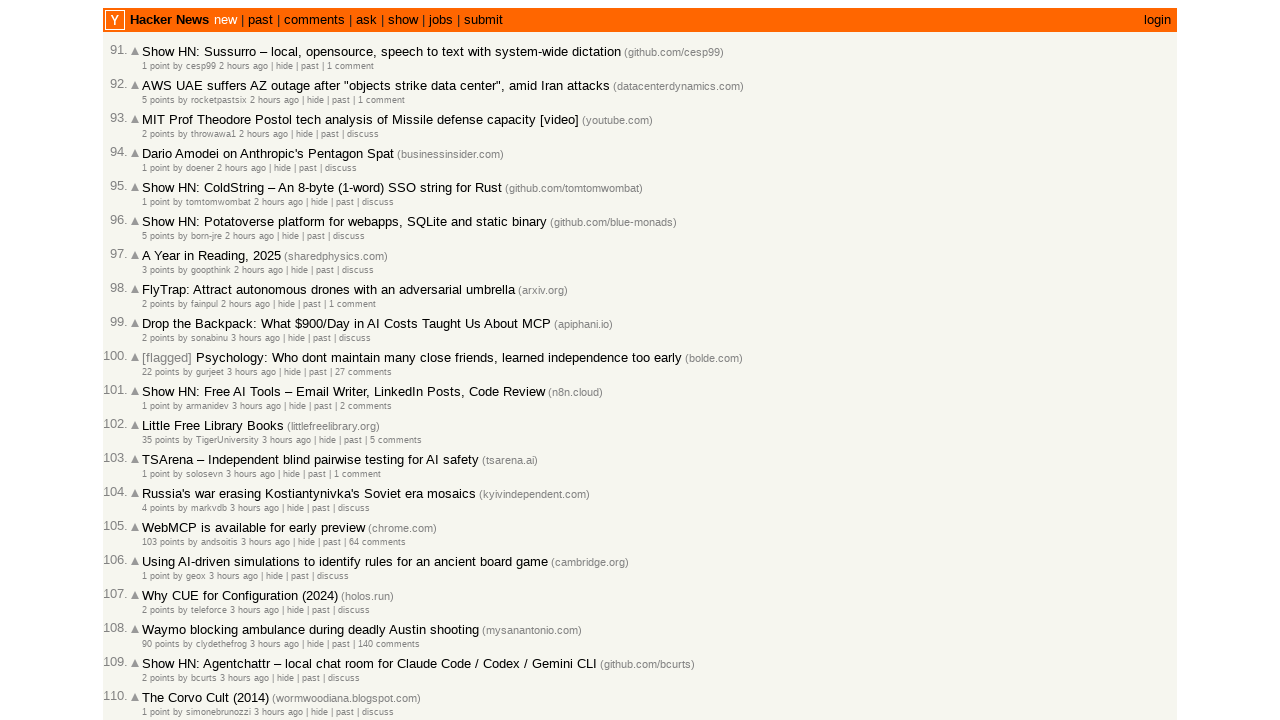

Extracted article timestamp: 2026-03-01T22:27:37 (article 97 of 100)
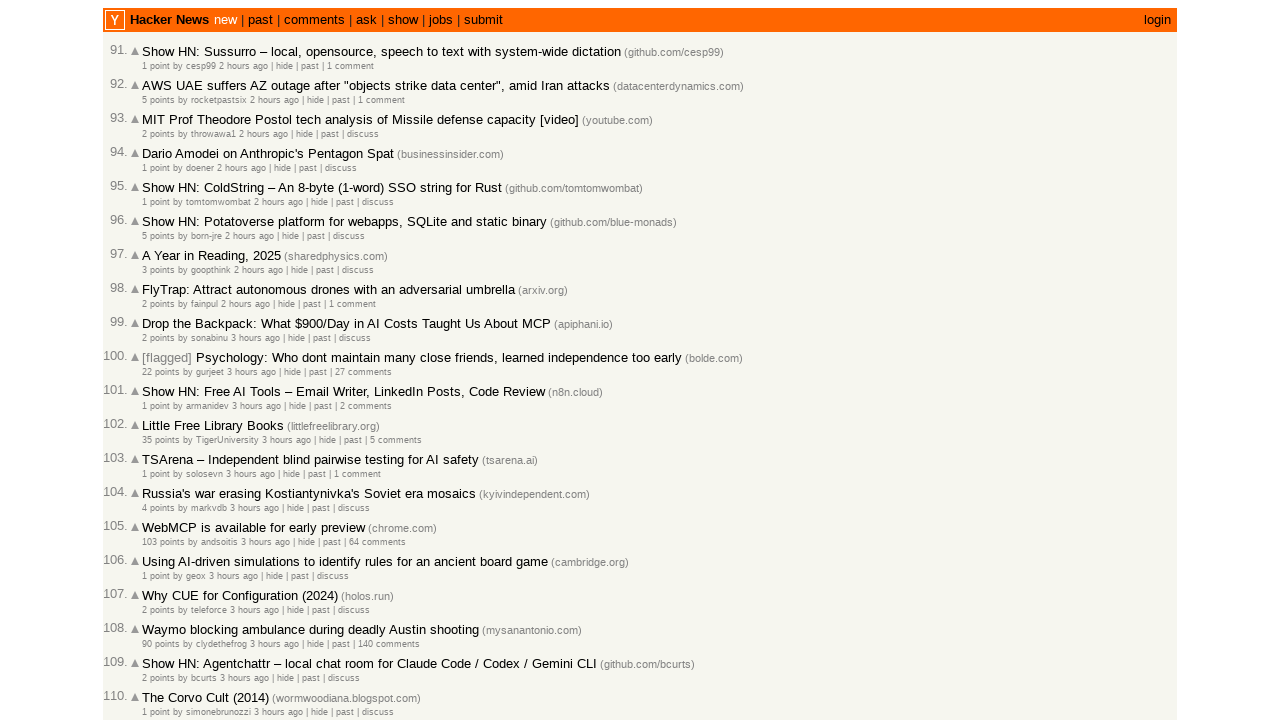

Extracted article timestamp: 2026-03-01T22:26:55 (article 98 of 100)
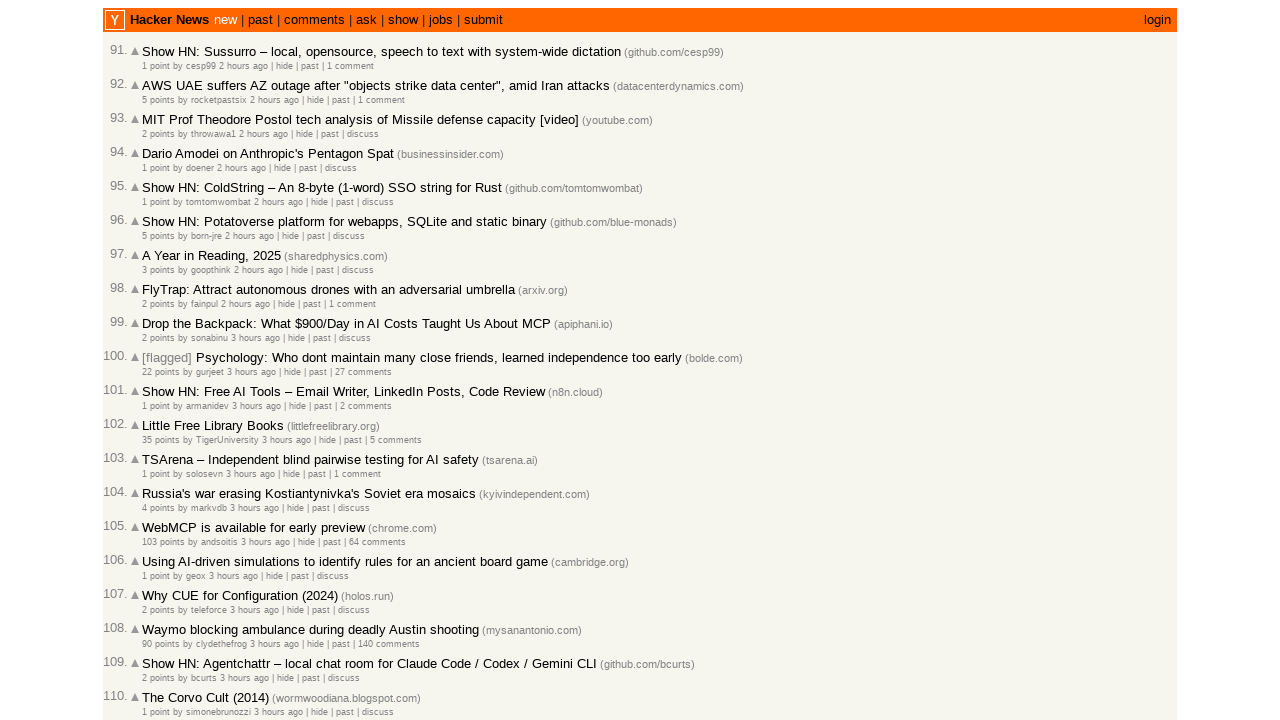

Extracted article timestamp: 2026-03-01T22:23:02 (article 99 of 100)
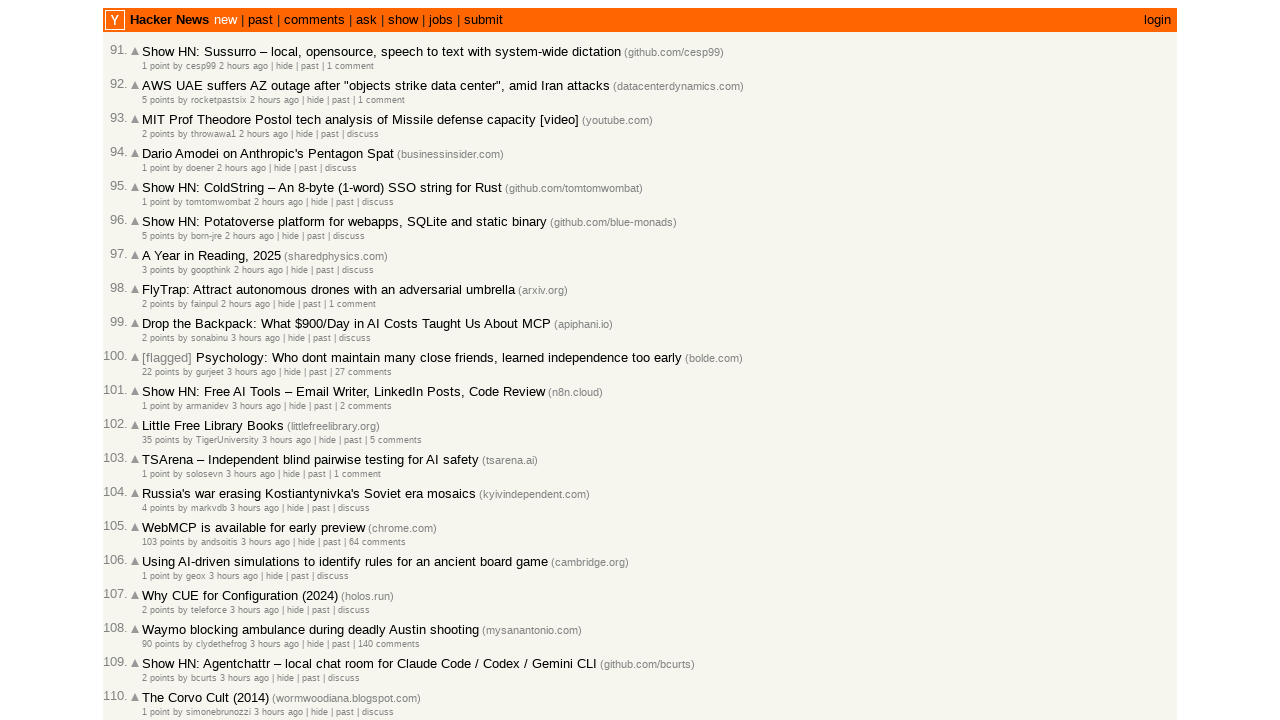

Extracted article timestamp: 2026-03-01T22:21:11 (article 100 of 100)
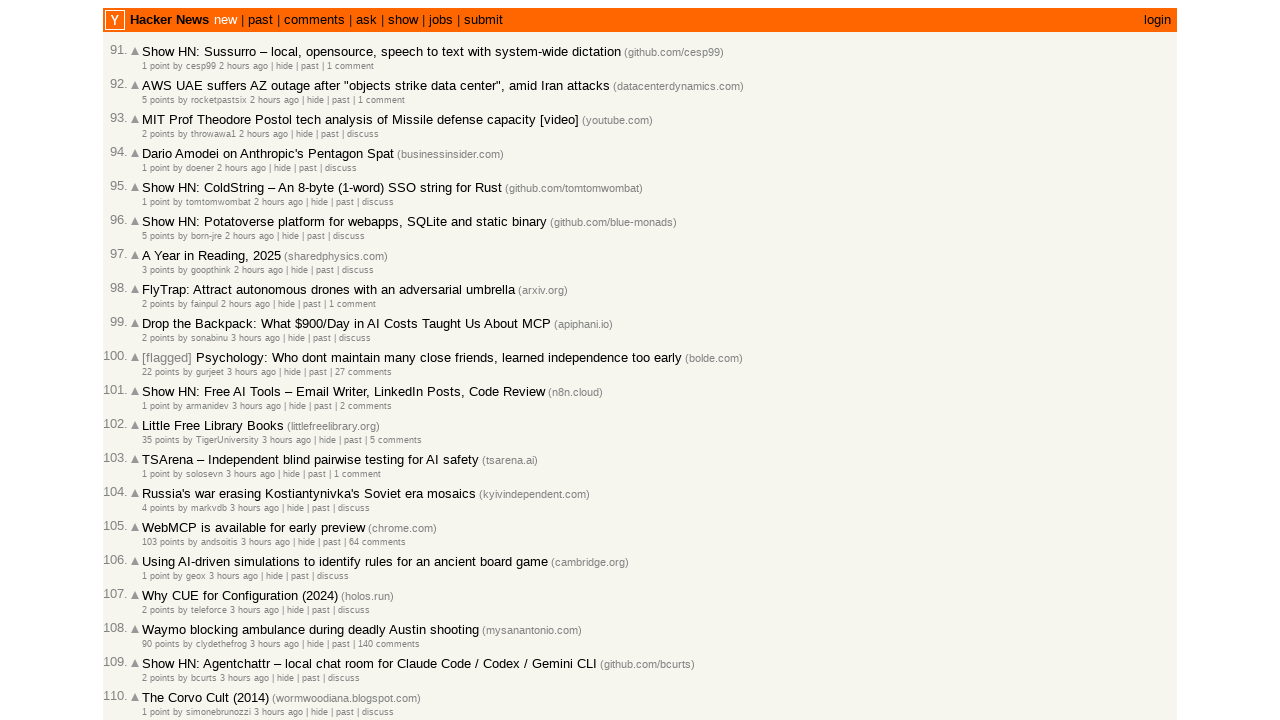

Verified all 100 articles are sorted from newest to oldest in chronological order
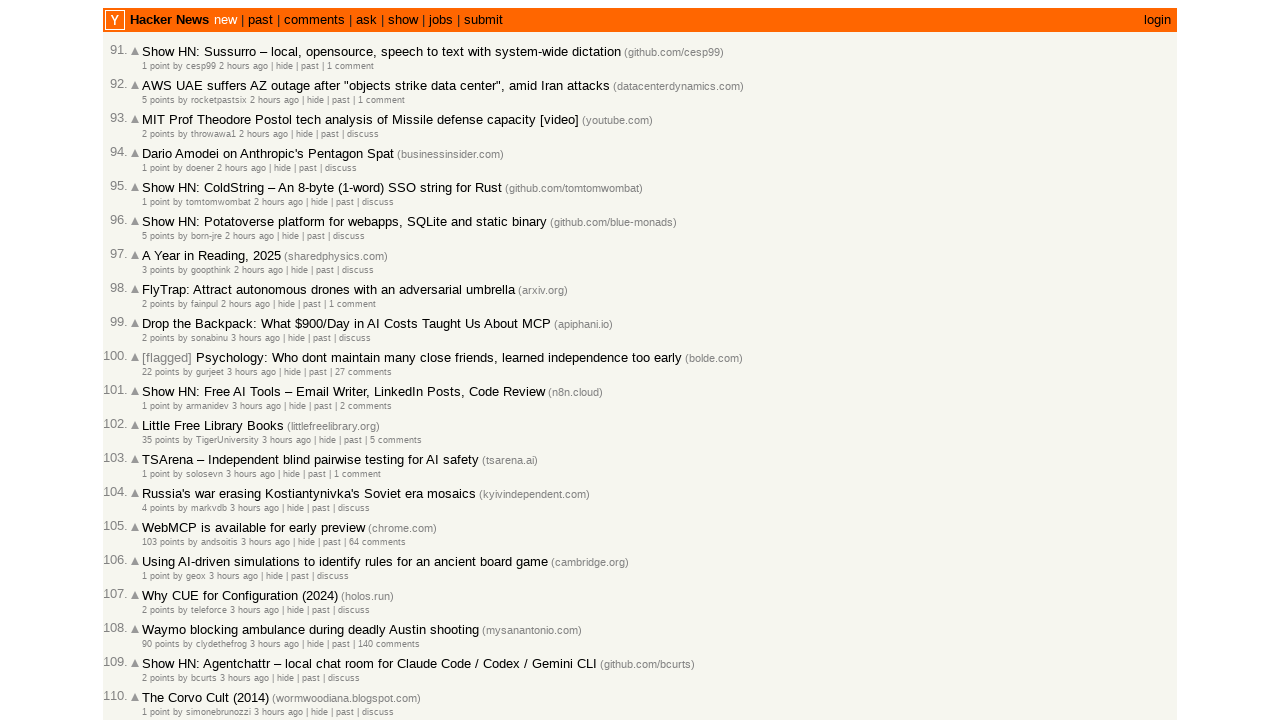

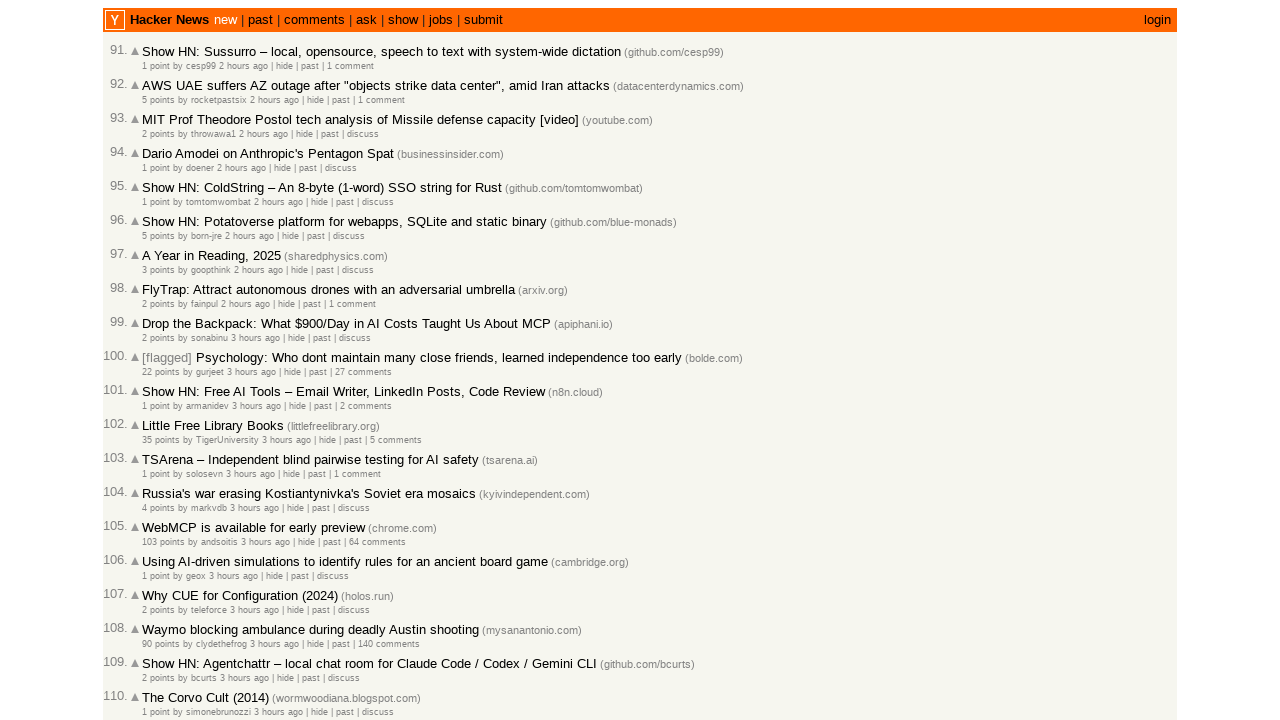